Navigates to a website and randomly clicks on all elements with class "unclicked" until none remain

Starting URL: https://hex4.neocities.org/

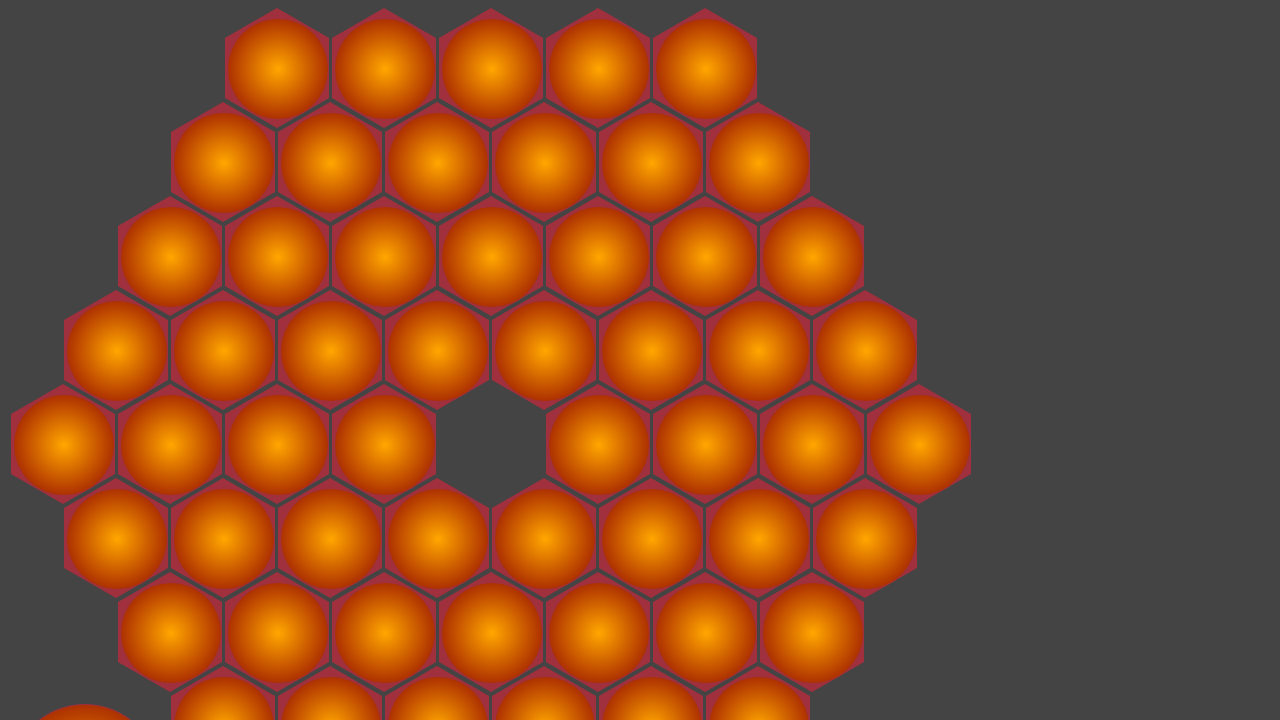

Navigated to https://hex4.neocities.org/
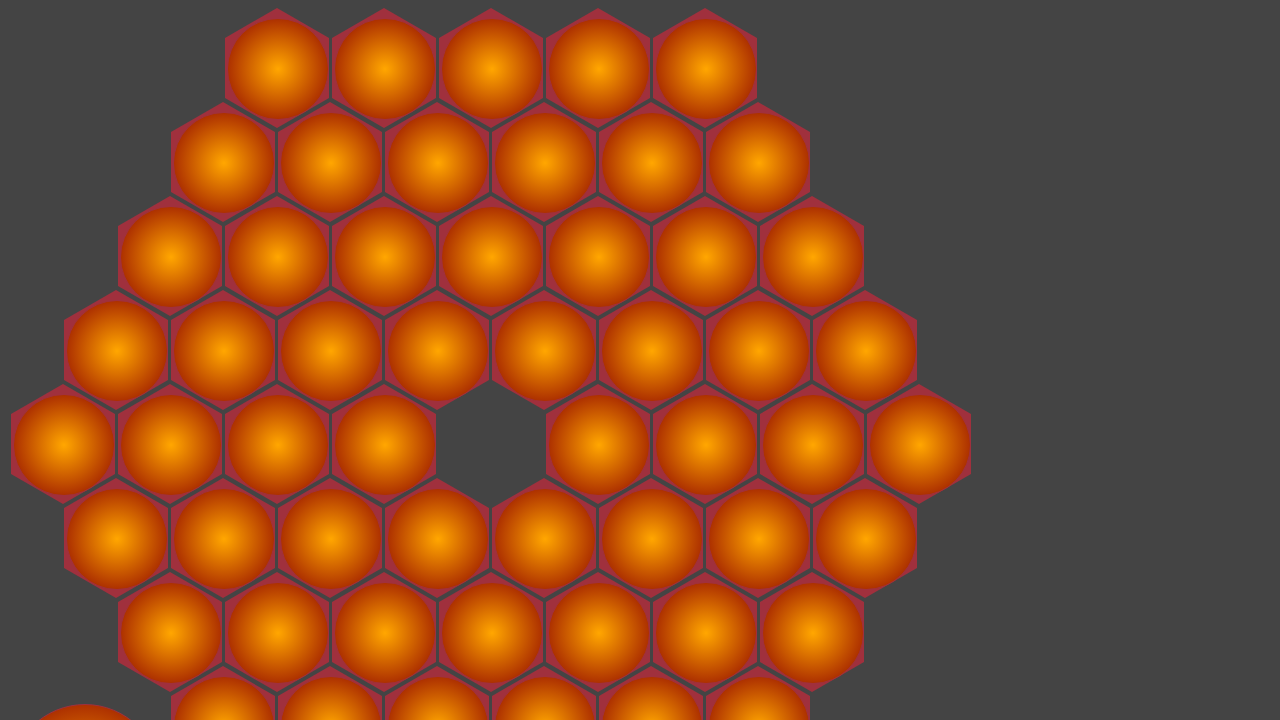

Found 60 unclicked elements
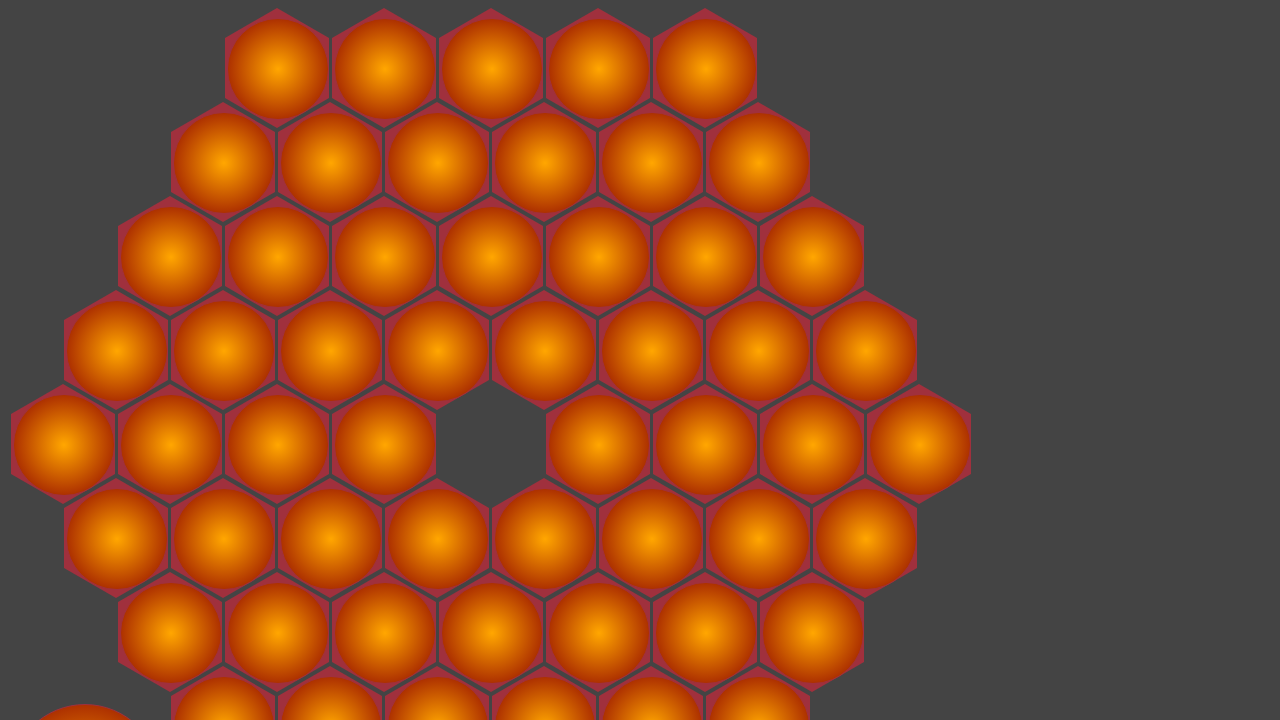

Clicked random unclicked element at index 49 at (224, 669) on .unclicked >> nth=49
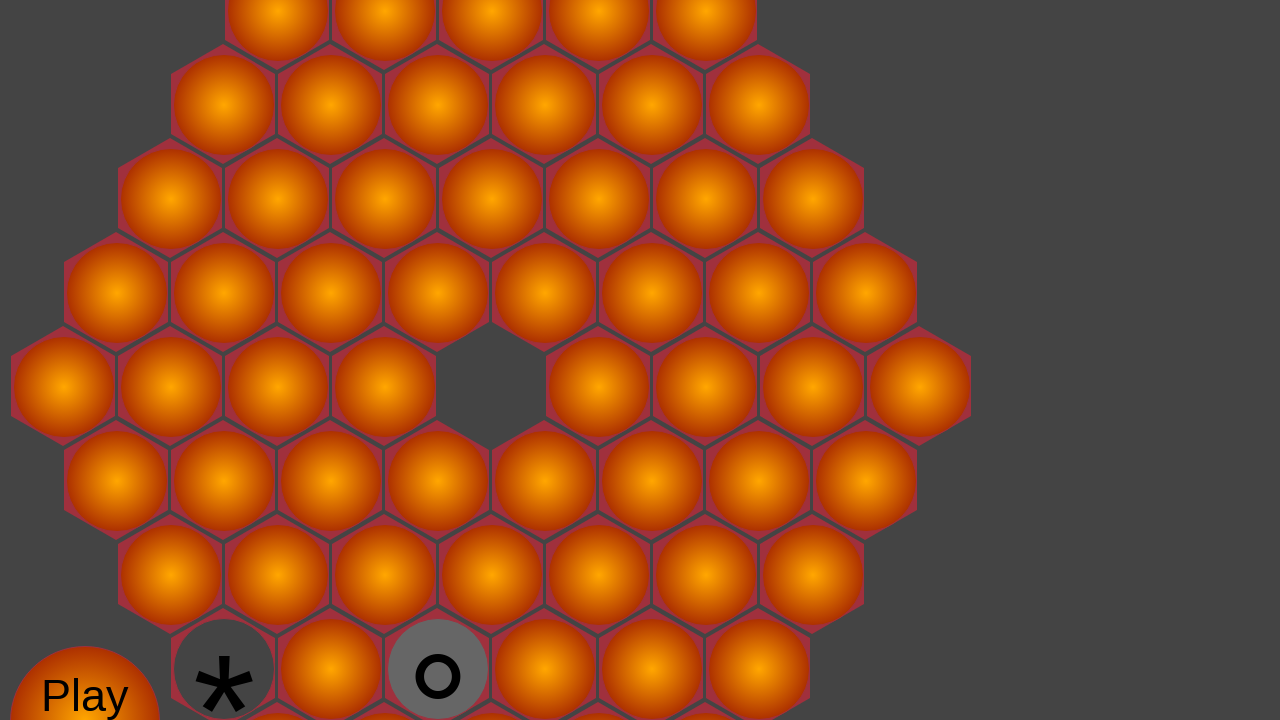

Waited 1000ms for page updates
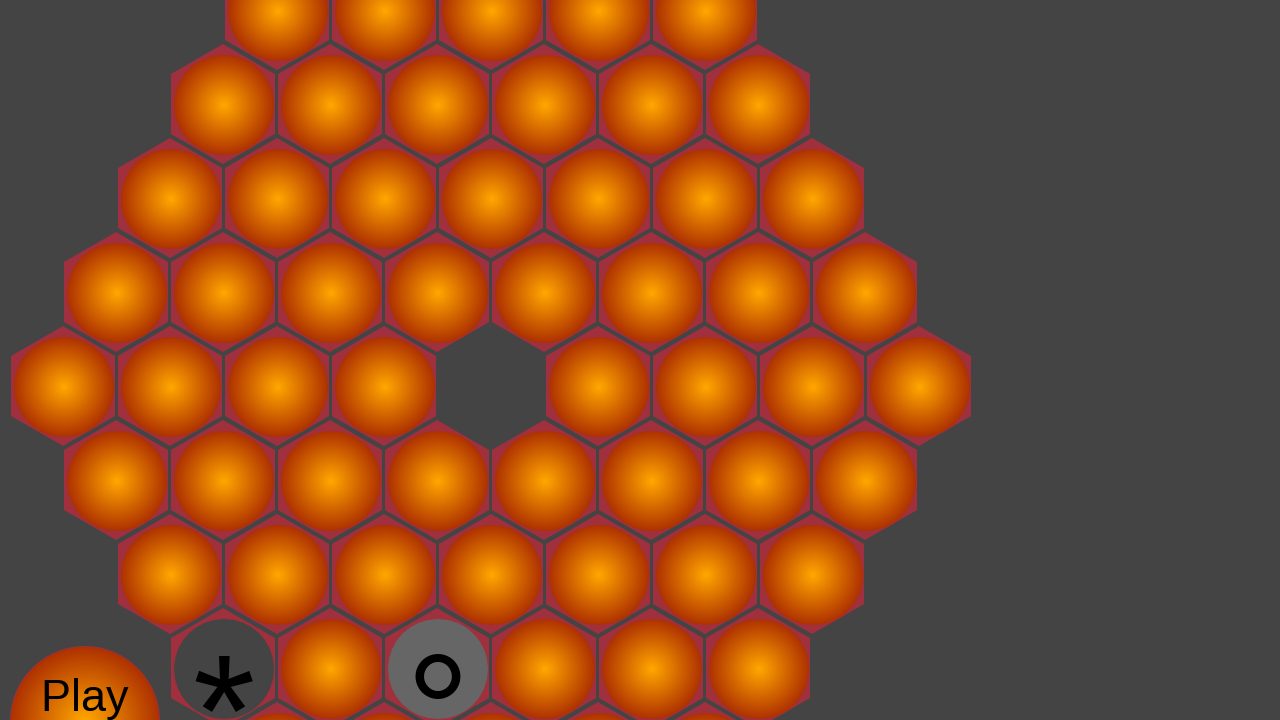

Updated unclicked elements list: 58 remaining
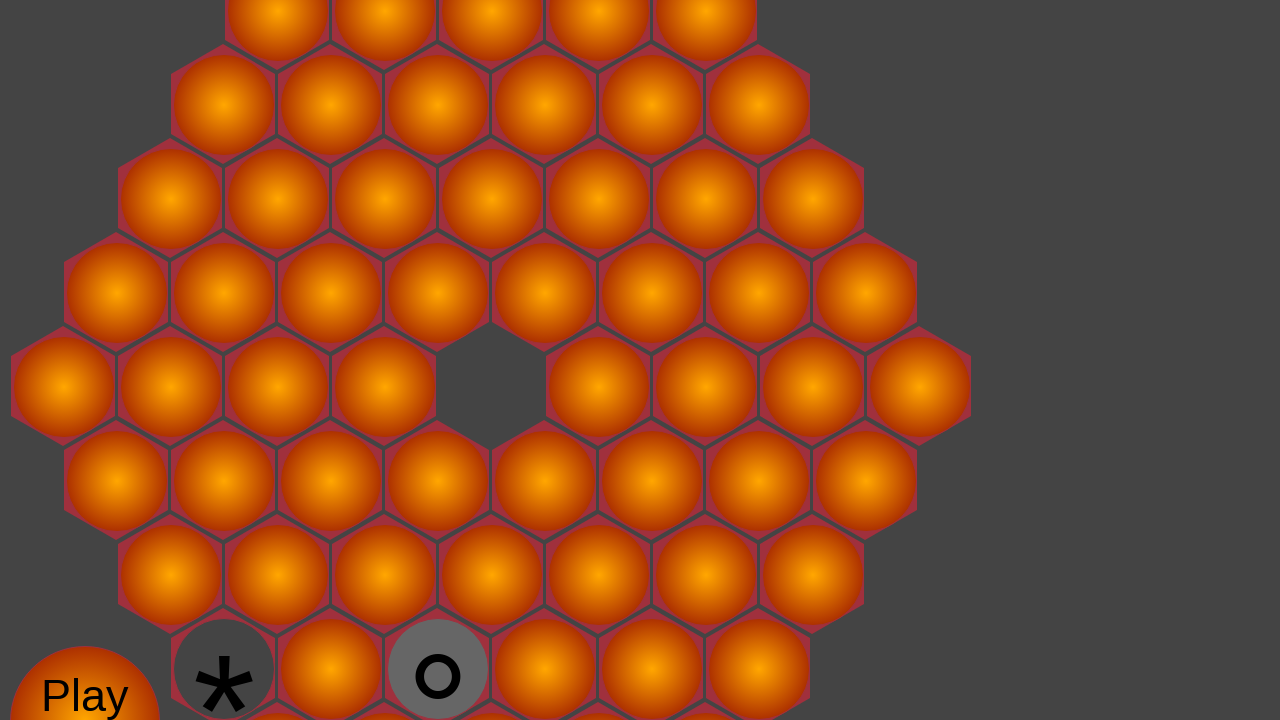

Clicked random unclicked element at index 40 at (759, 481) on .unclicked >> nth=40
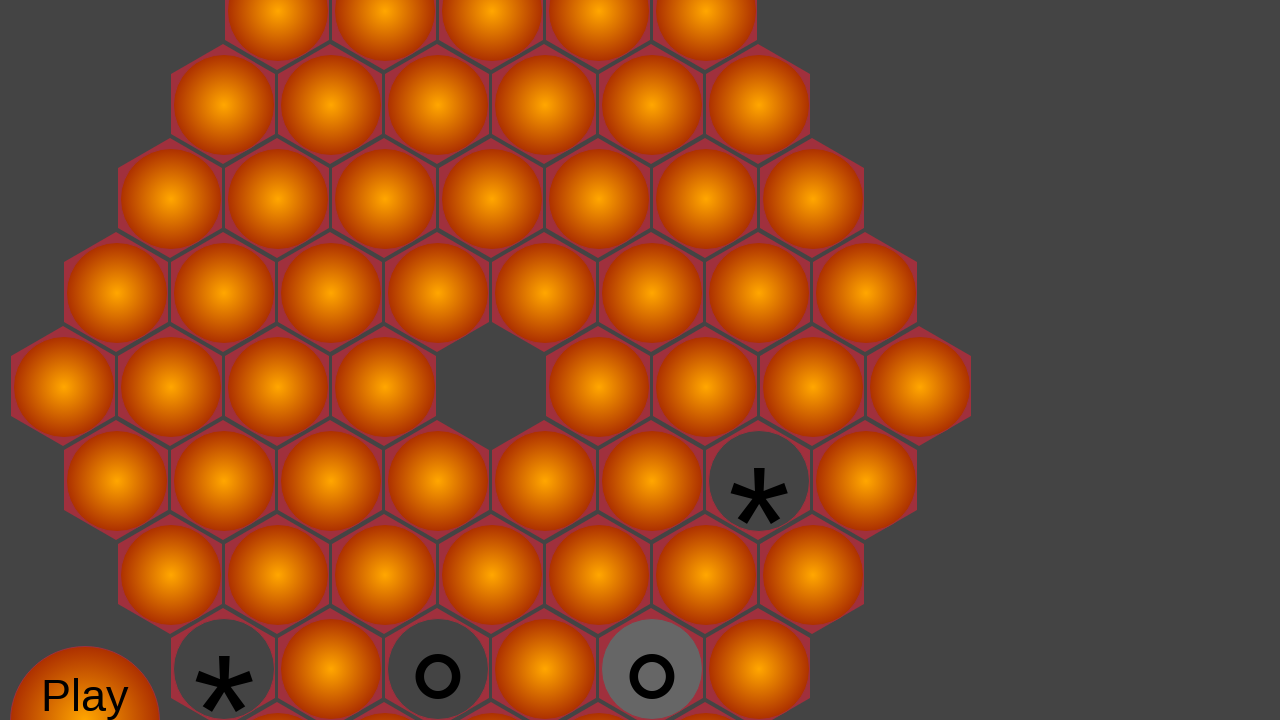

Waited 1000ms for page updates
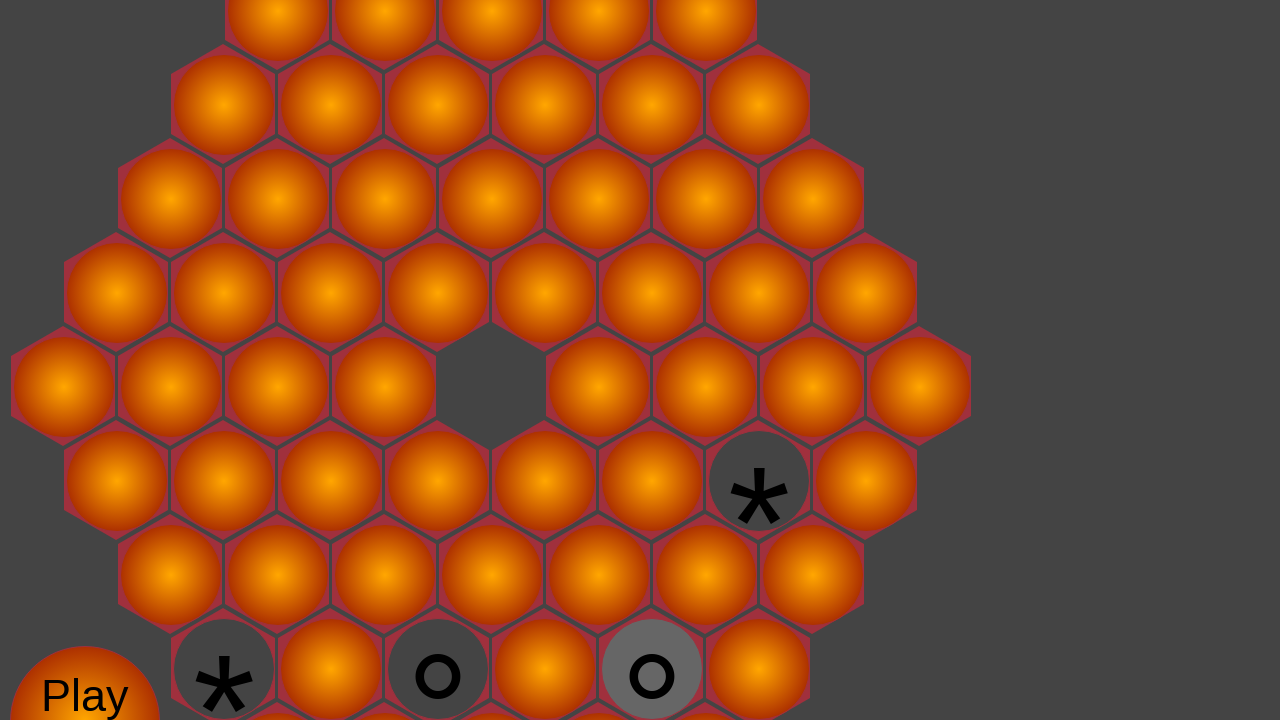

Updated unclicked elements list: 56 remaining
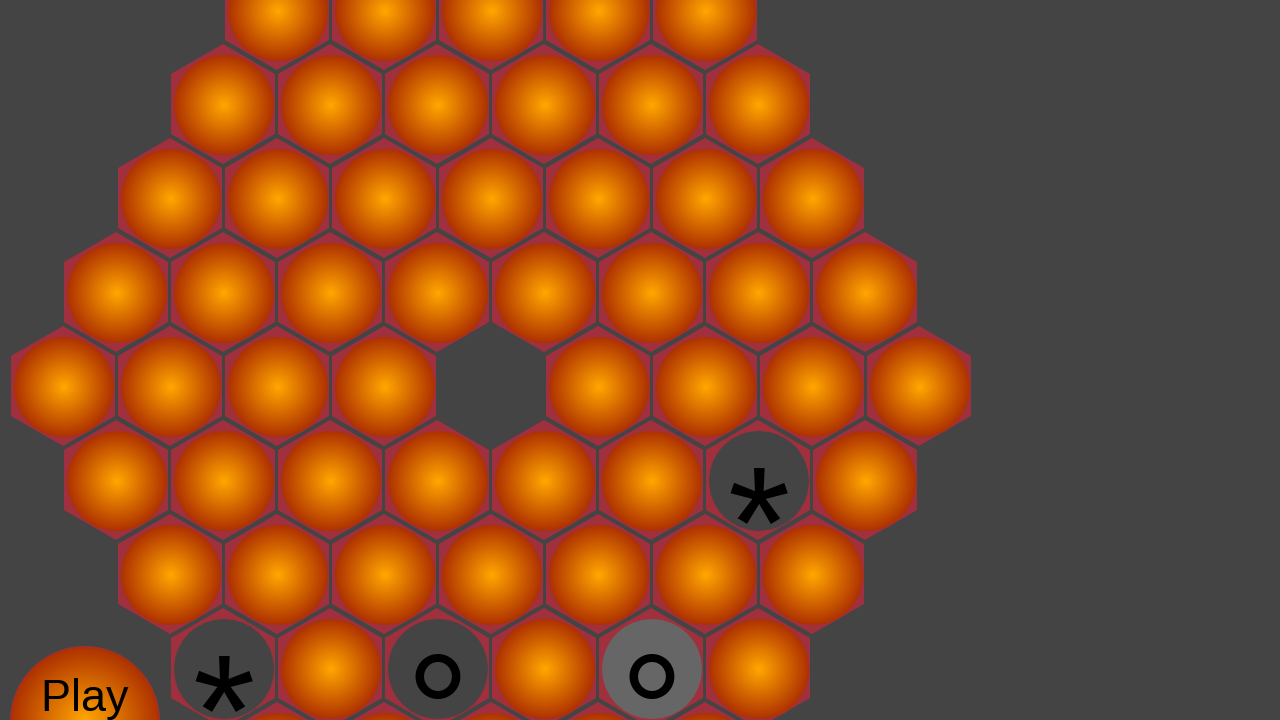

Clicked random unclicked element at index 54 at (599, 669) on .unclicked >> nth=54
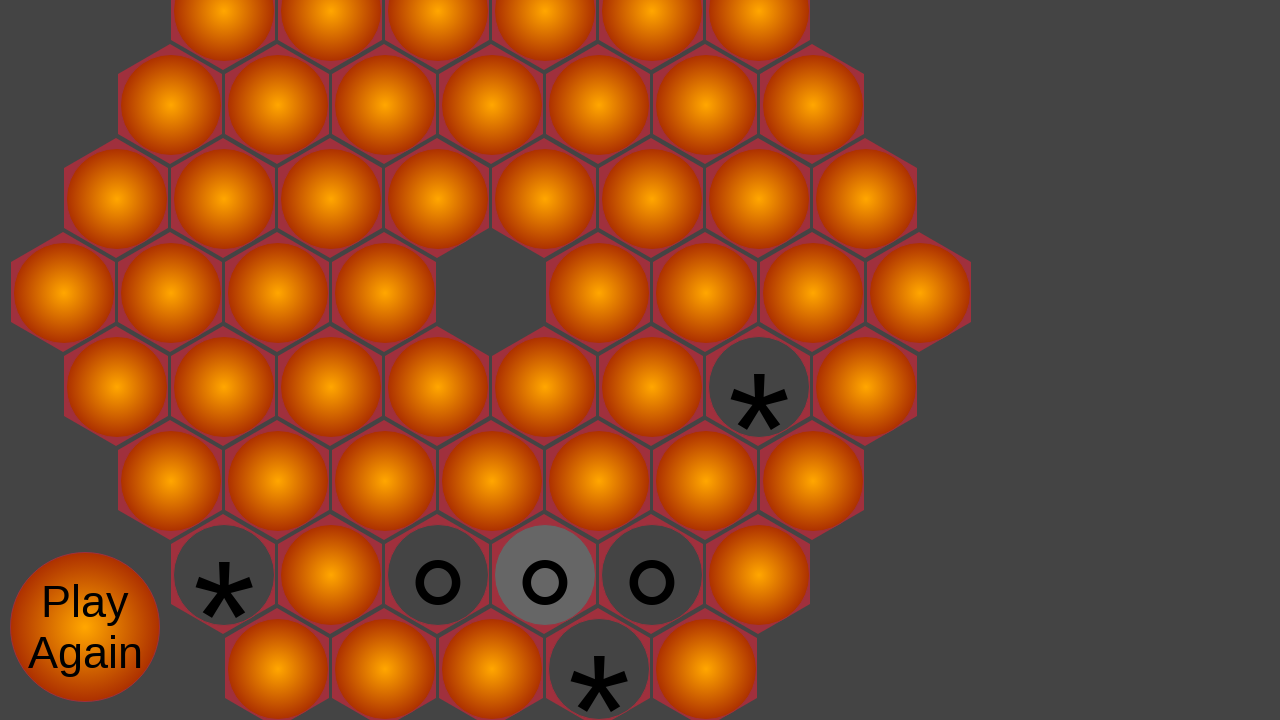

Waited 1000ms for page updates
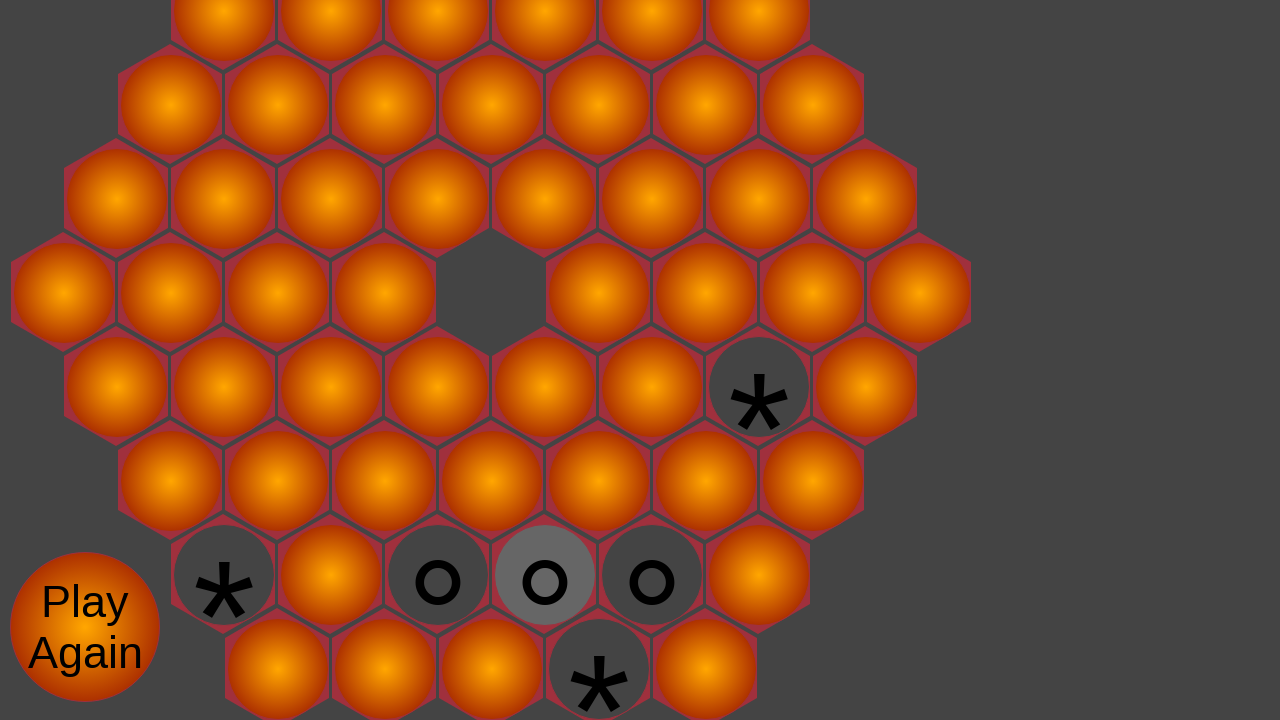

Updated unclicked elements list: 54 remaining
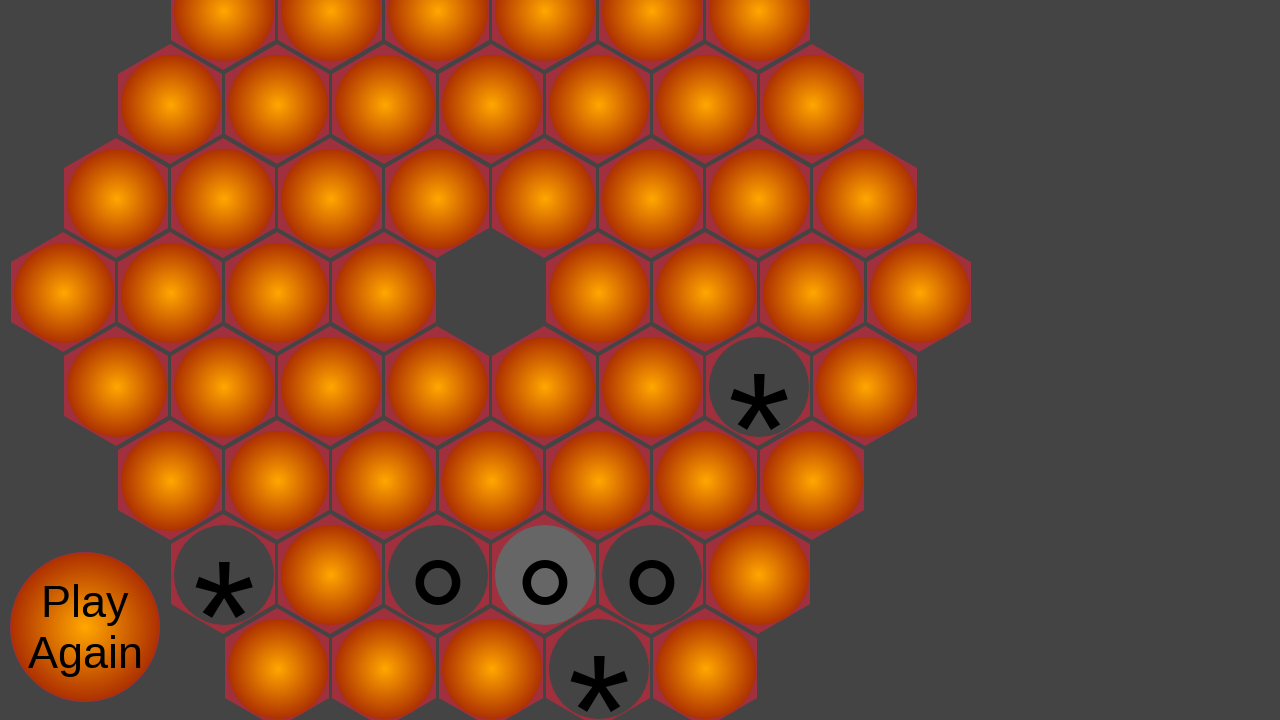

Clicked random unclicked element at index 28 at (278, 293) on .unclicked >> nth=28
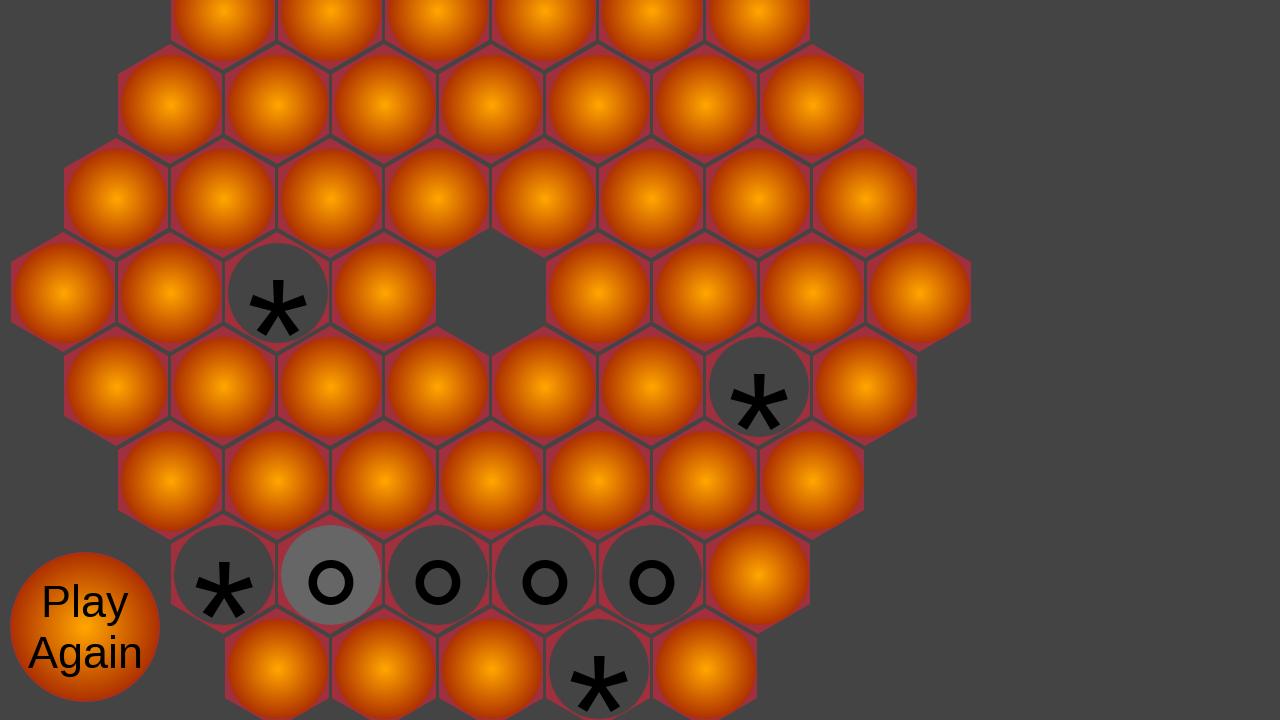

Waited 1000ms for page updates
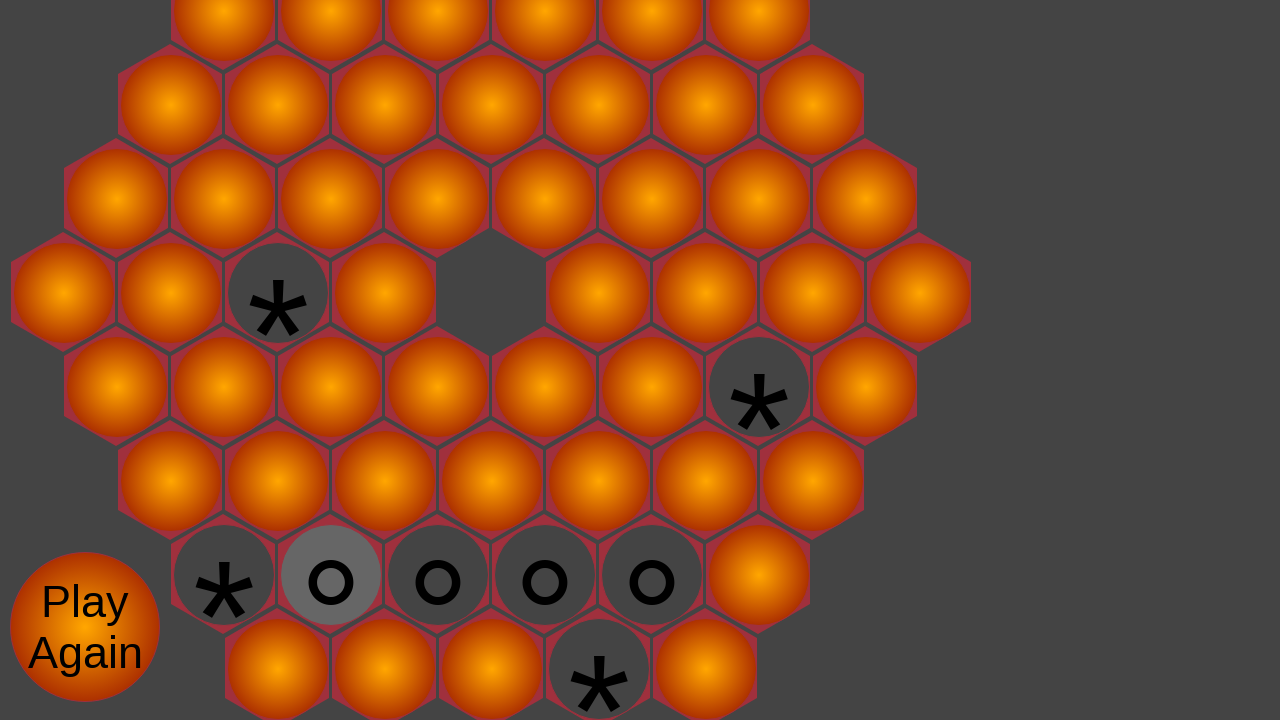

Updated unclicked elements list: 52 remaining
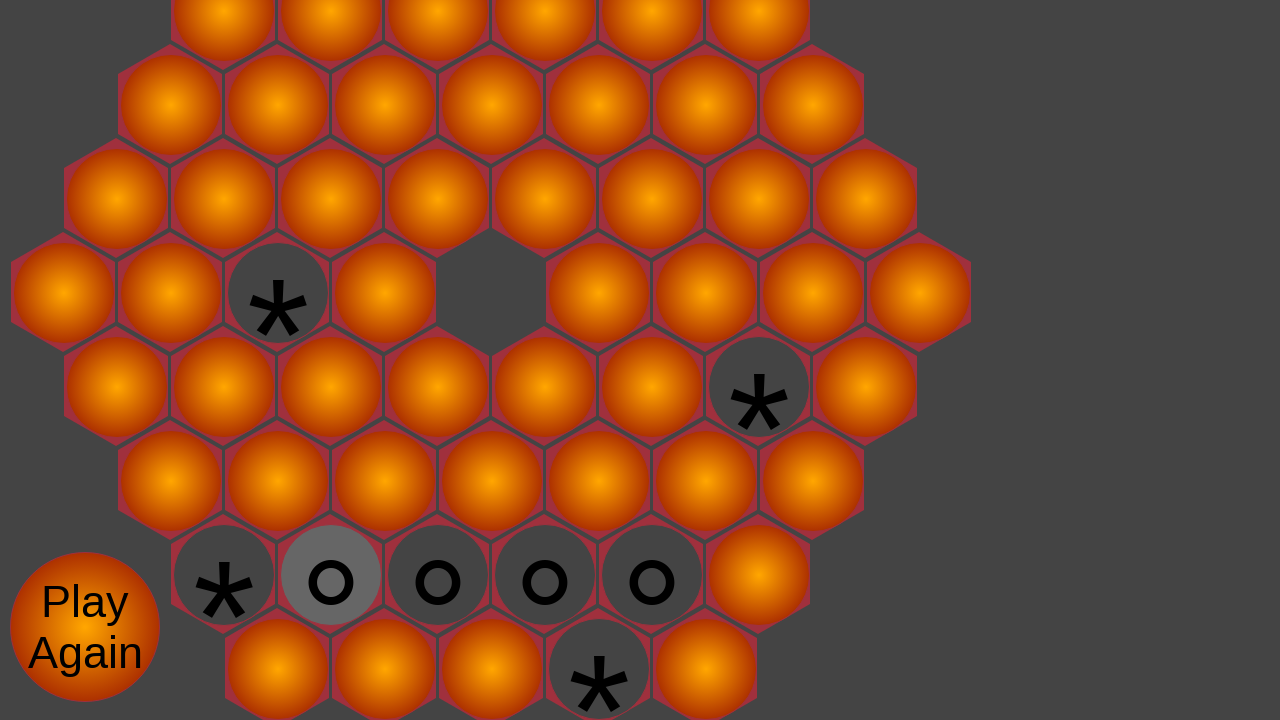

Clicked random unclicked element at index 1 at (385, 69) on .unclicked >> nth=1
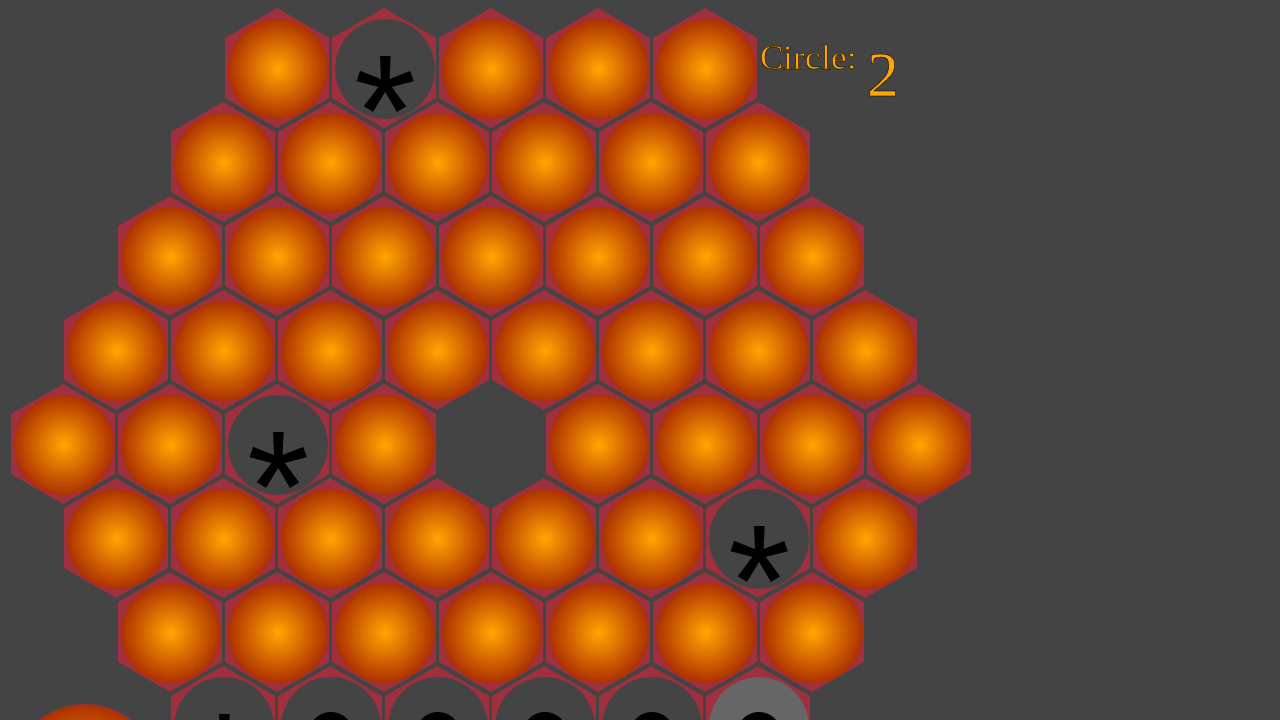

Waited 1000ms for page updates
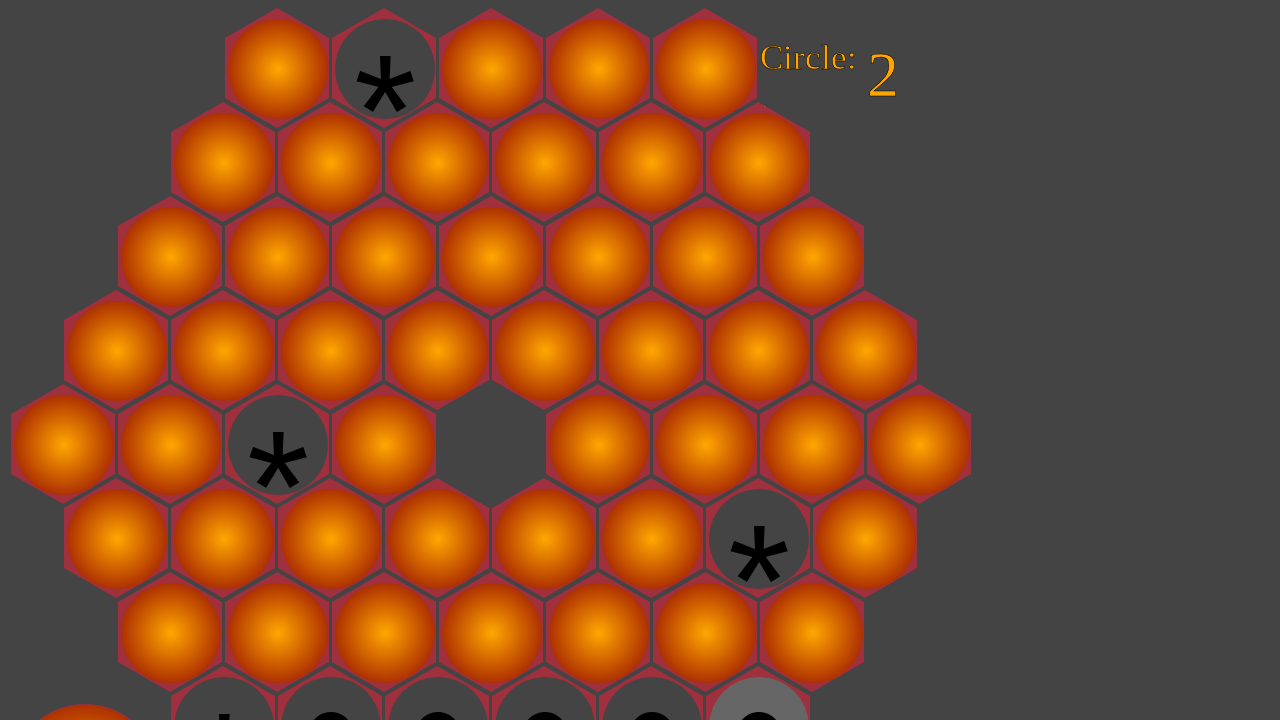

Updated unclicked elements list: 50 remaining
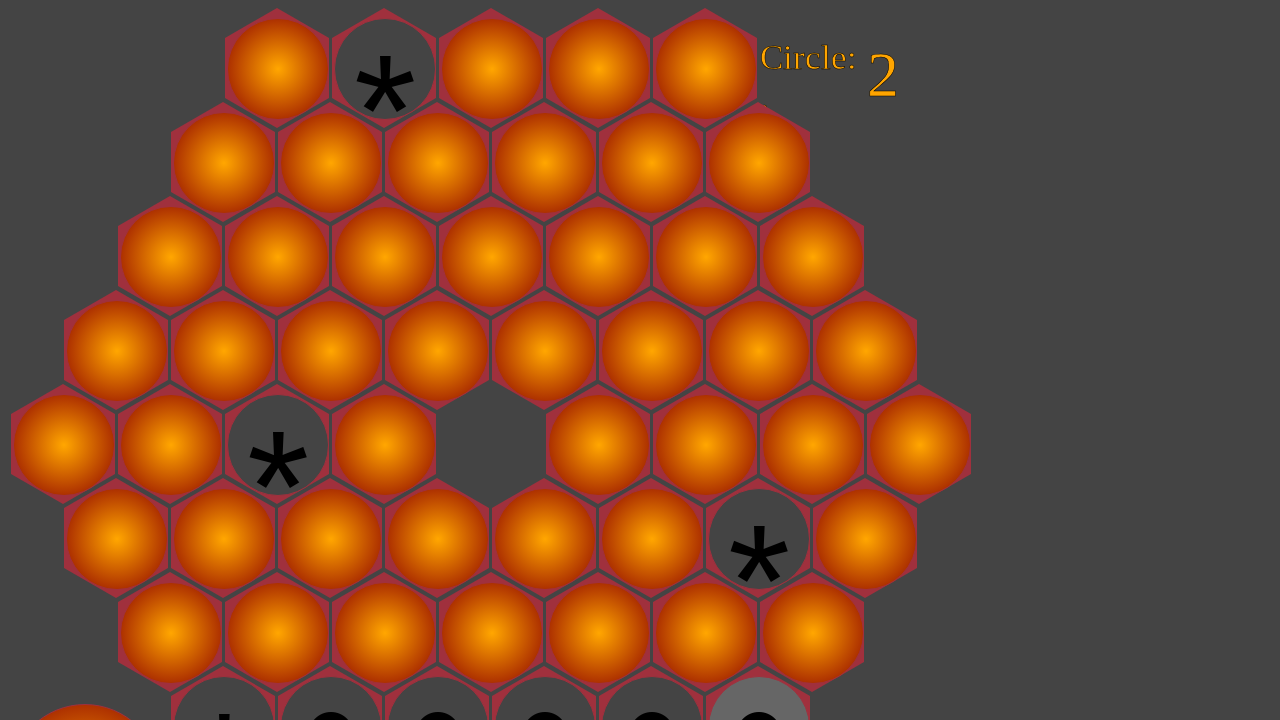

Clicked random unclicked element at index 18 at (224, 351) on .unclicked >> nth=18
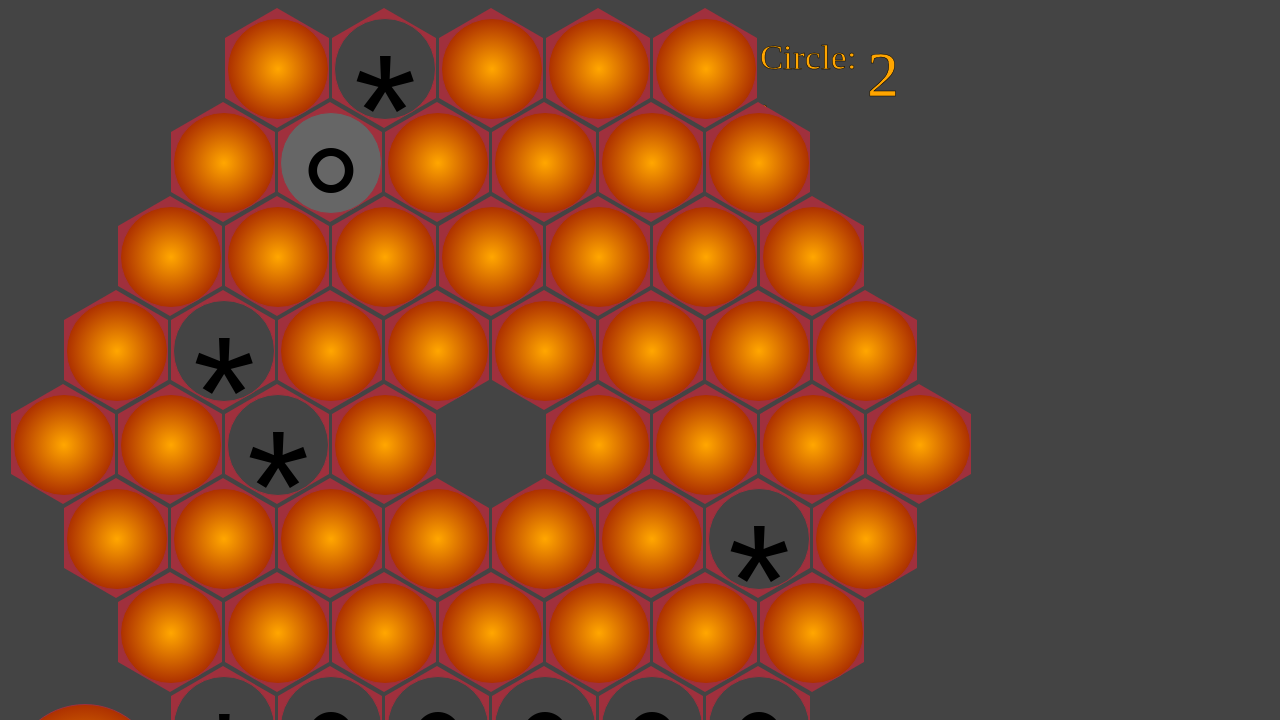

Waited 1000ms for page updates
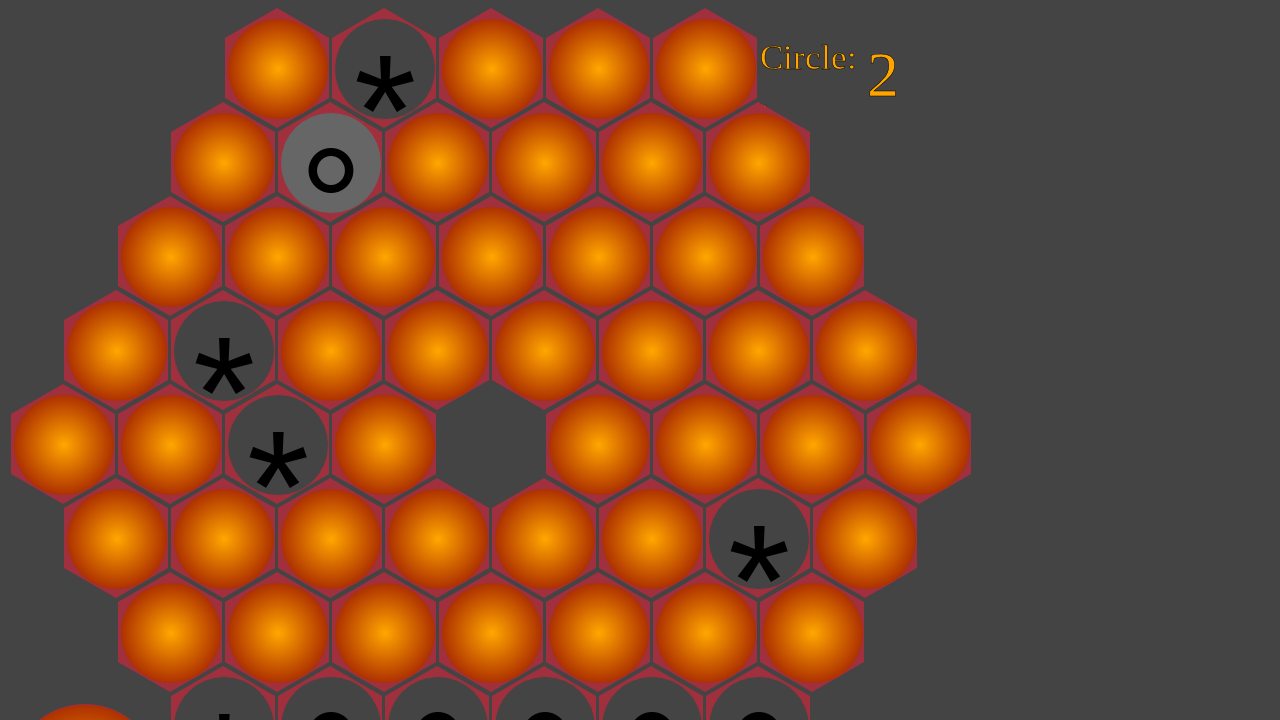

Updated unclicked elements list: 48 remaining
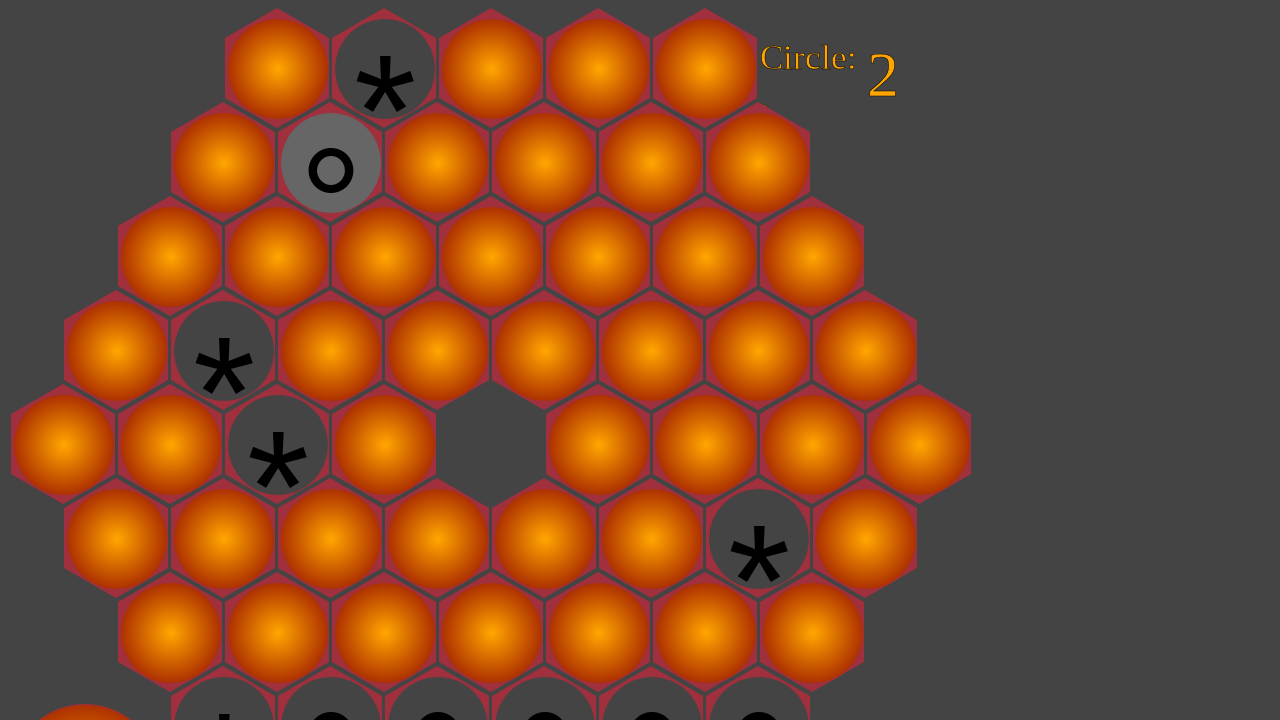

Clicked random unclicked element at index 37 at (171, 633) on .unclicked >> nth=37
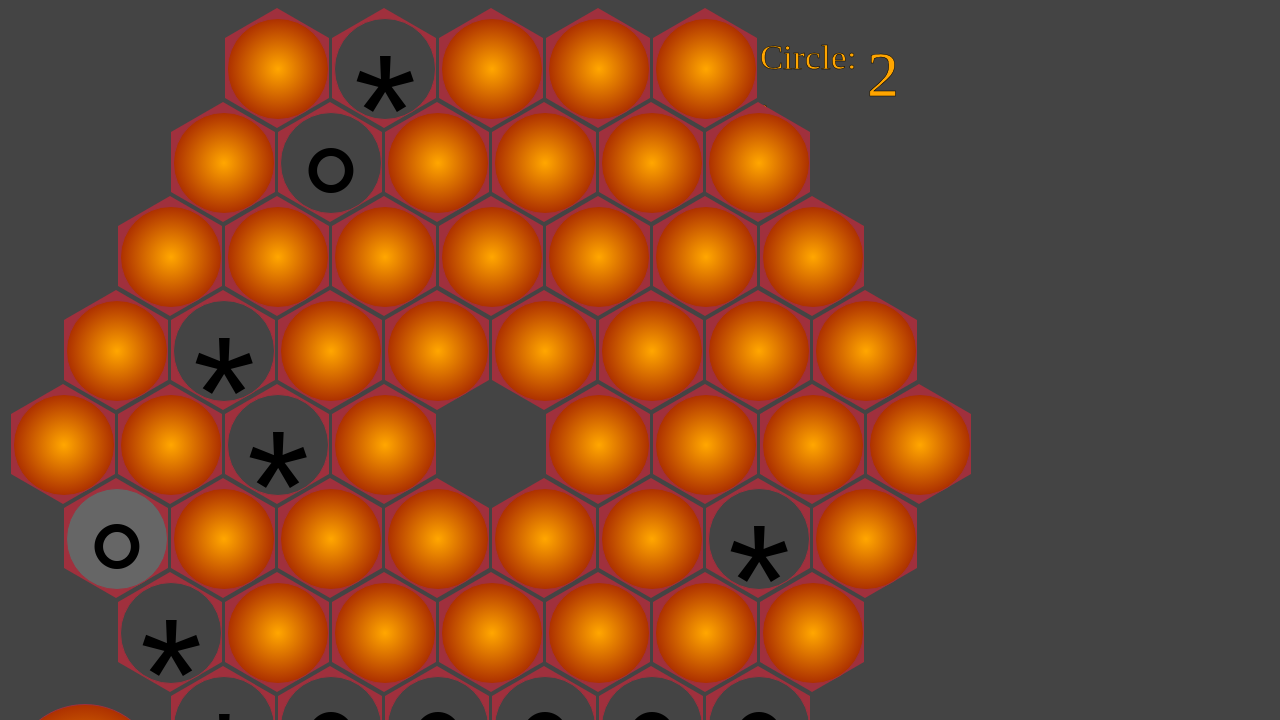

Waited 1000ms for page updates
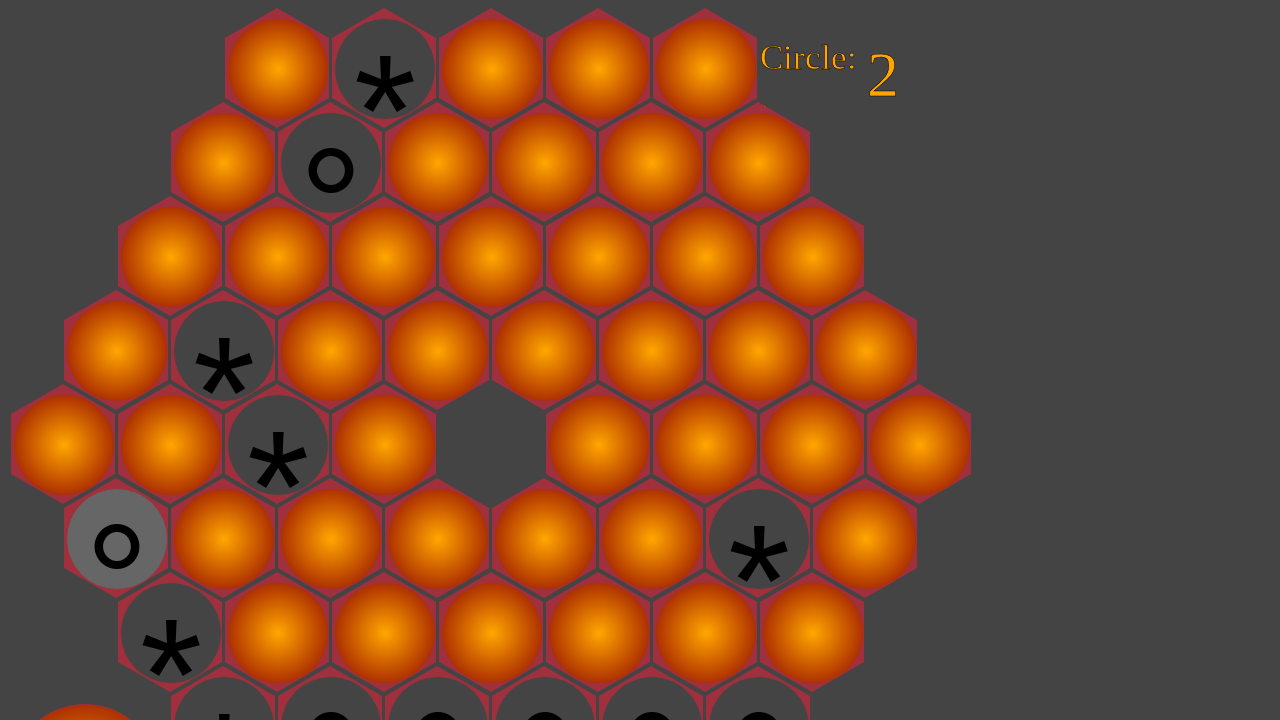

Updated unclicked elements list: 46 remaining
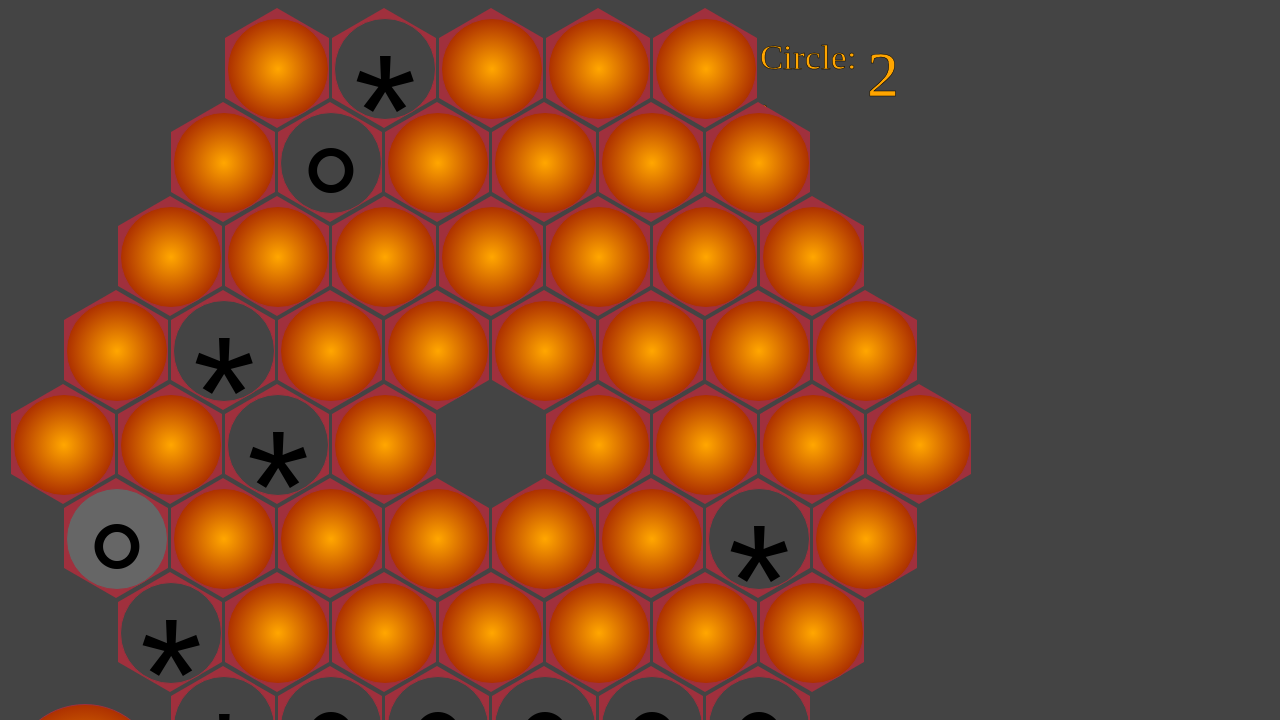

Clicked random unclicked element at index 34 at (652, 539) on .unclicked >> nth=34
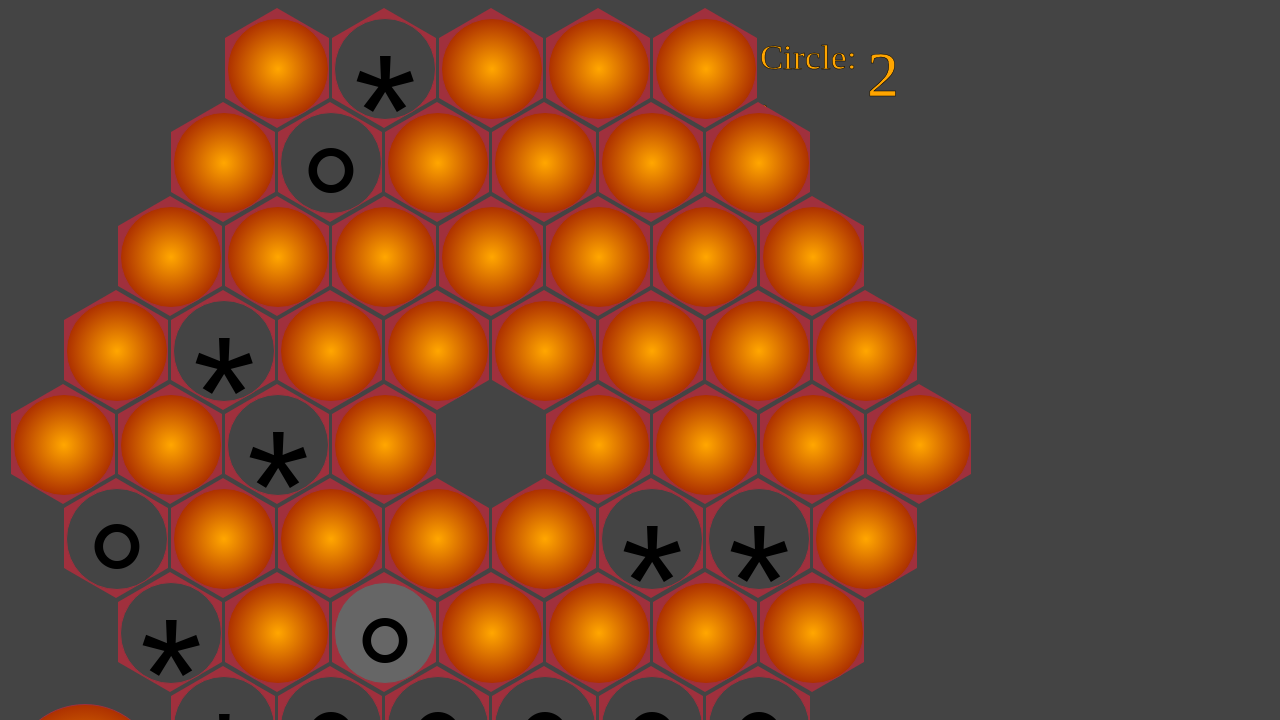

Waited 1000ms for page updates
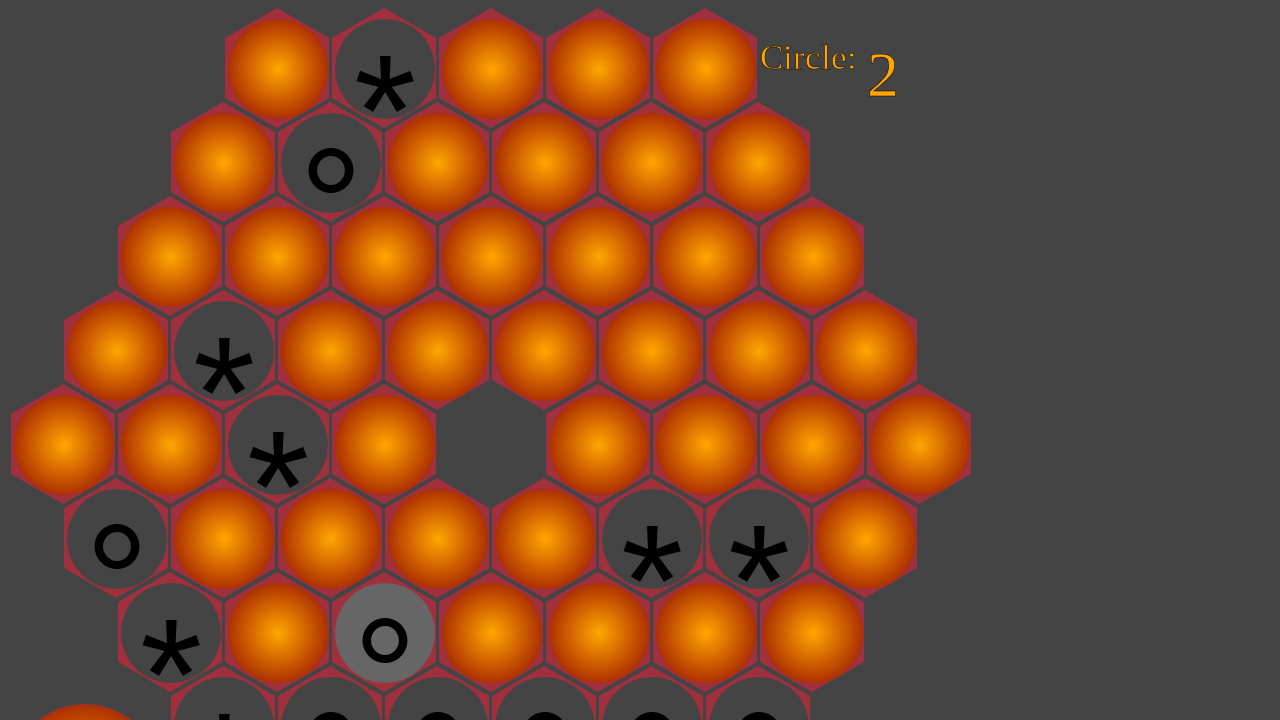

Updated unclicked elements list: 44 remaining
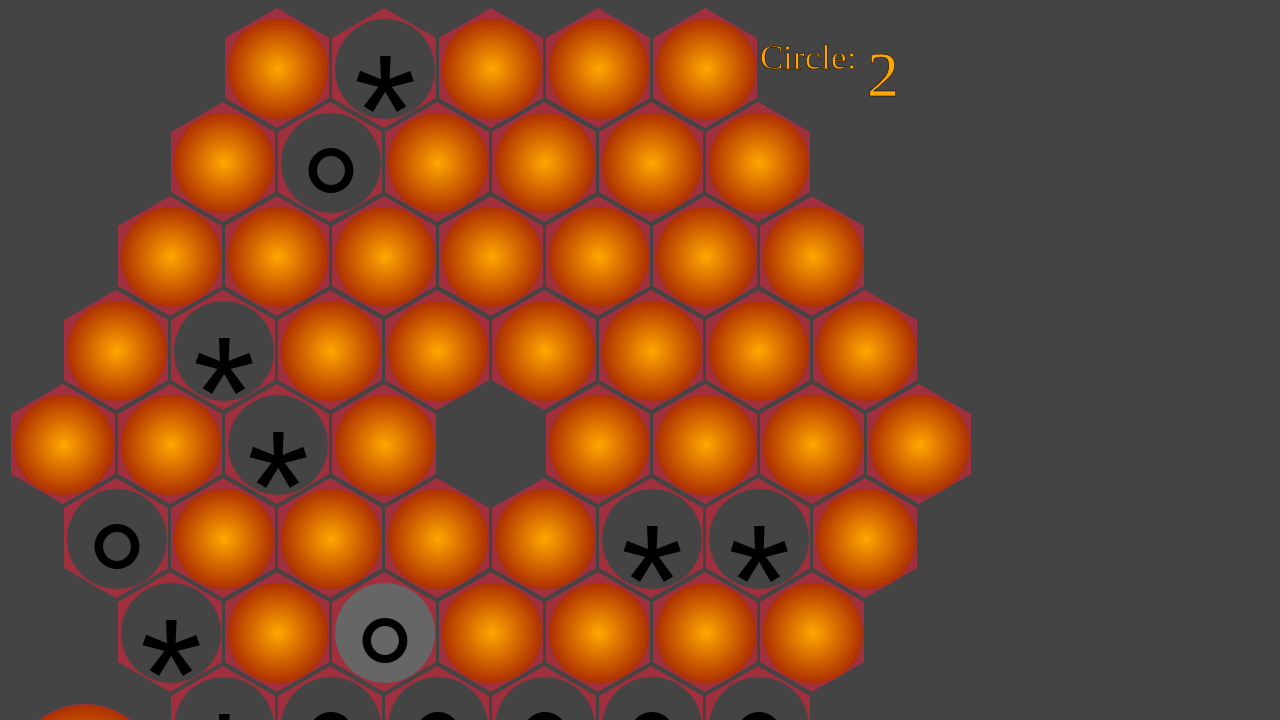

Clicked random unclicked element at index 27 at (706, 445) on .unclicked >> nth=27
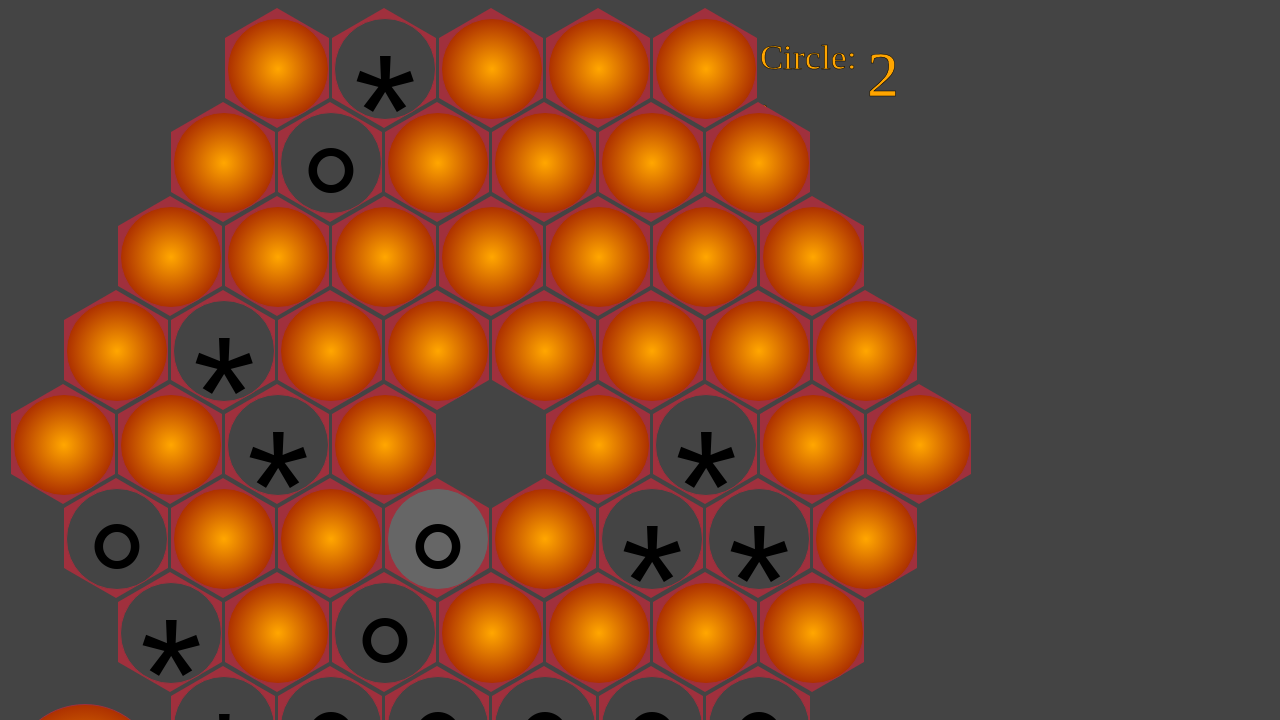

Waited 1000ms for page updates
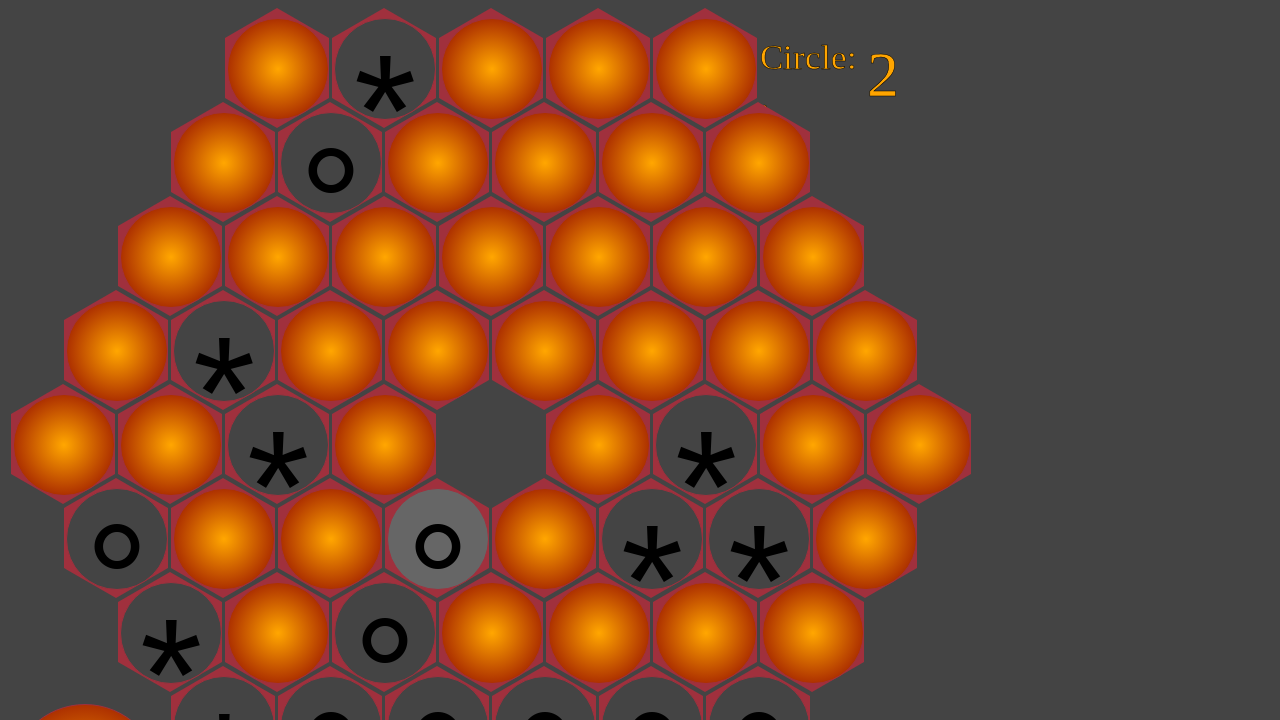

Updated unclicked elements list: 42 remaining
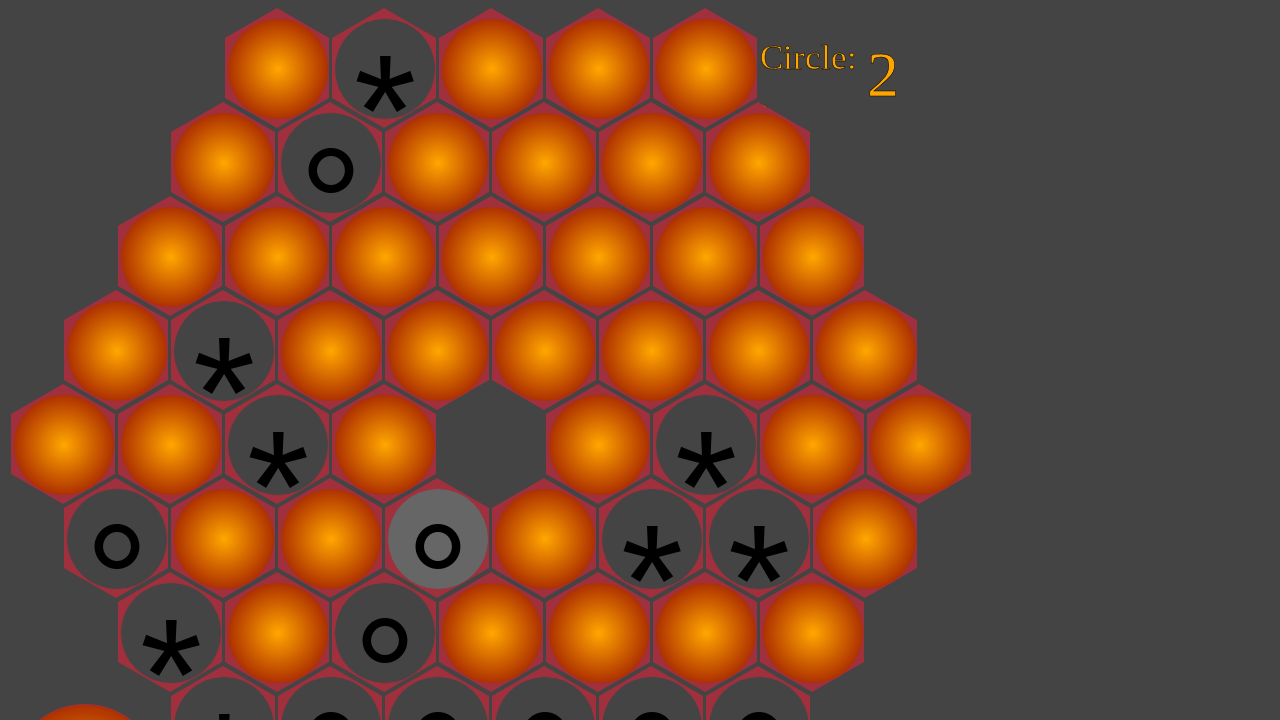

Clicked random unclicked element at index 22 at (866, 351) on .unclicked >> nth=22
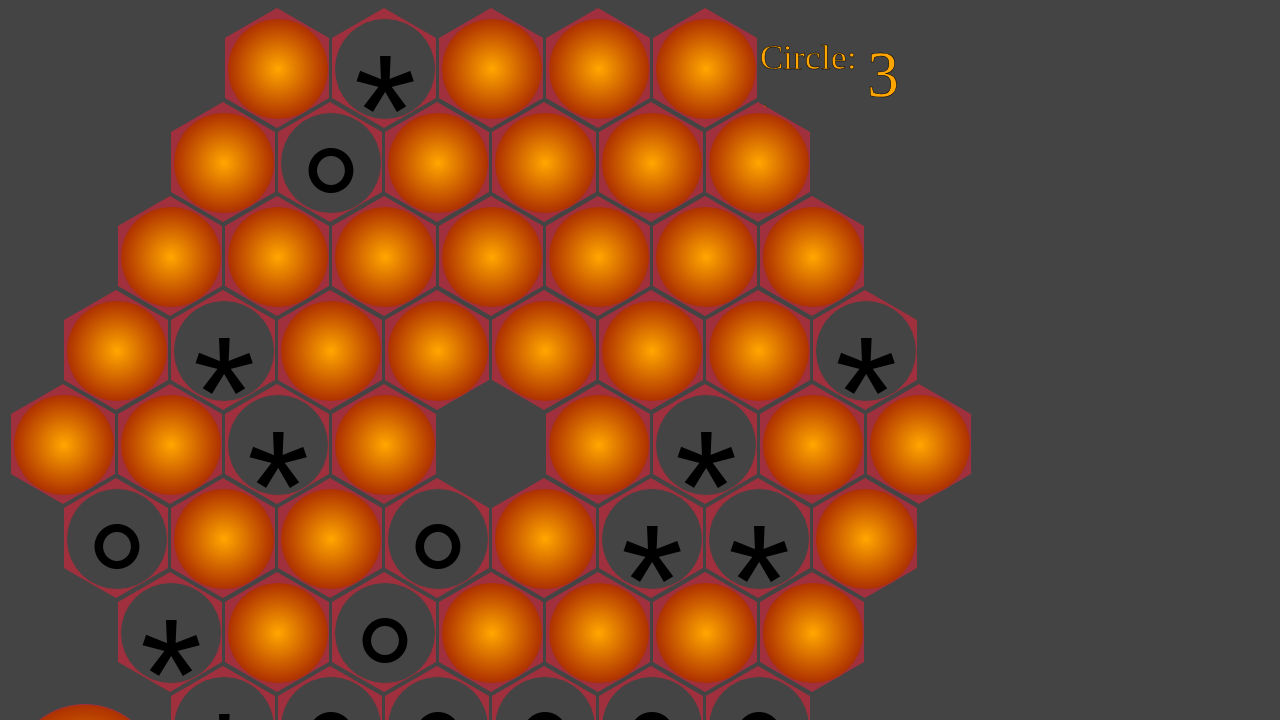

Waited 1000ms for page updates
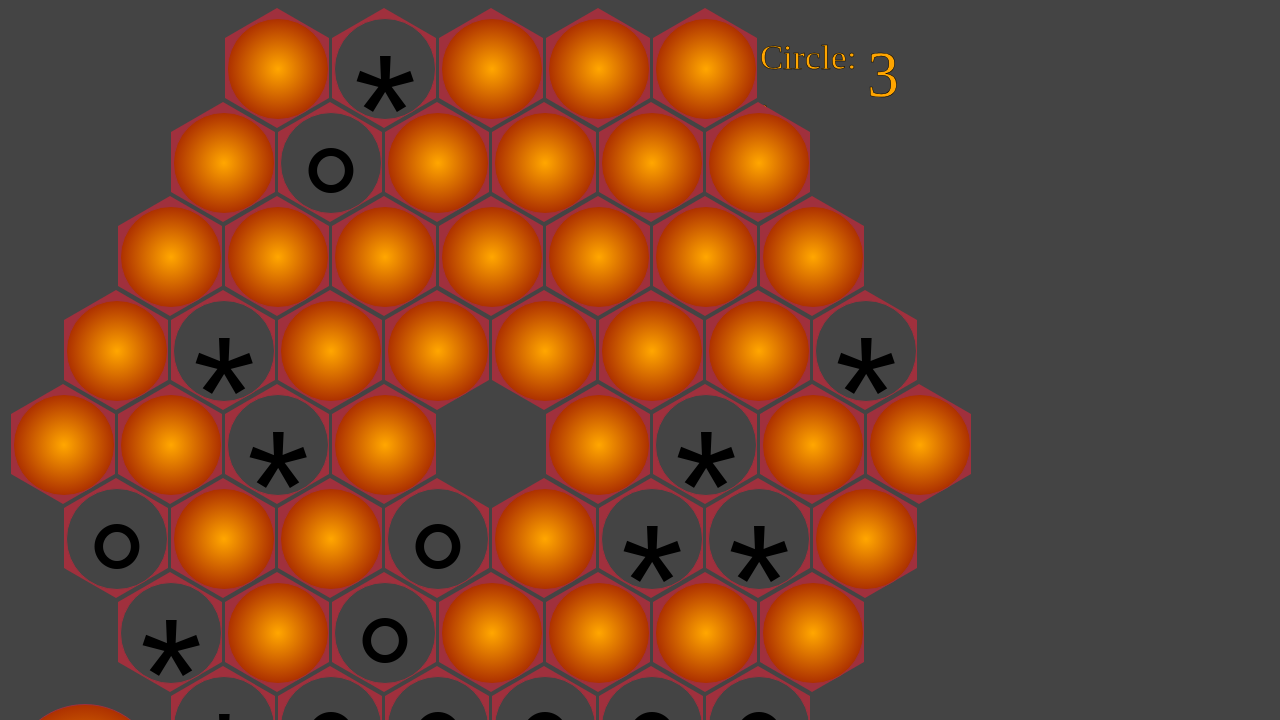

Updated unclicked elements list: 40 remaining
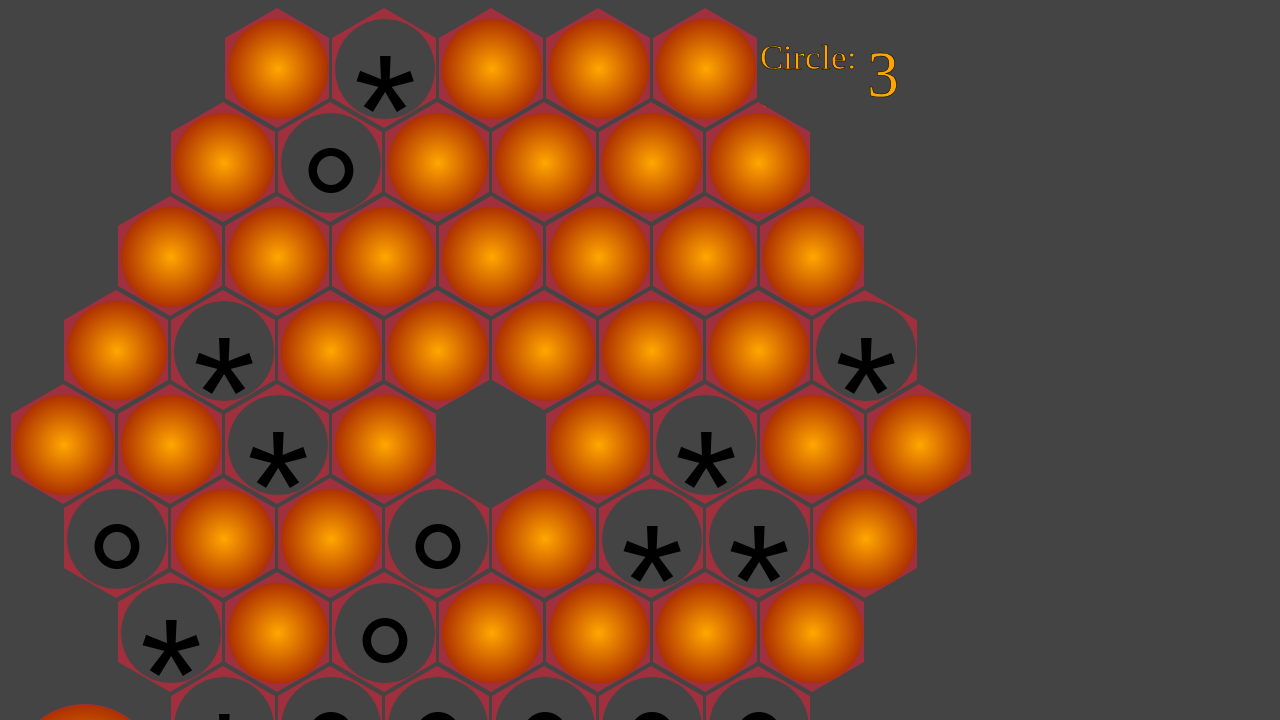

Clicked random unclicked element at index 18 at (438, 351) on .unclicked >> nth=18
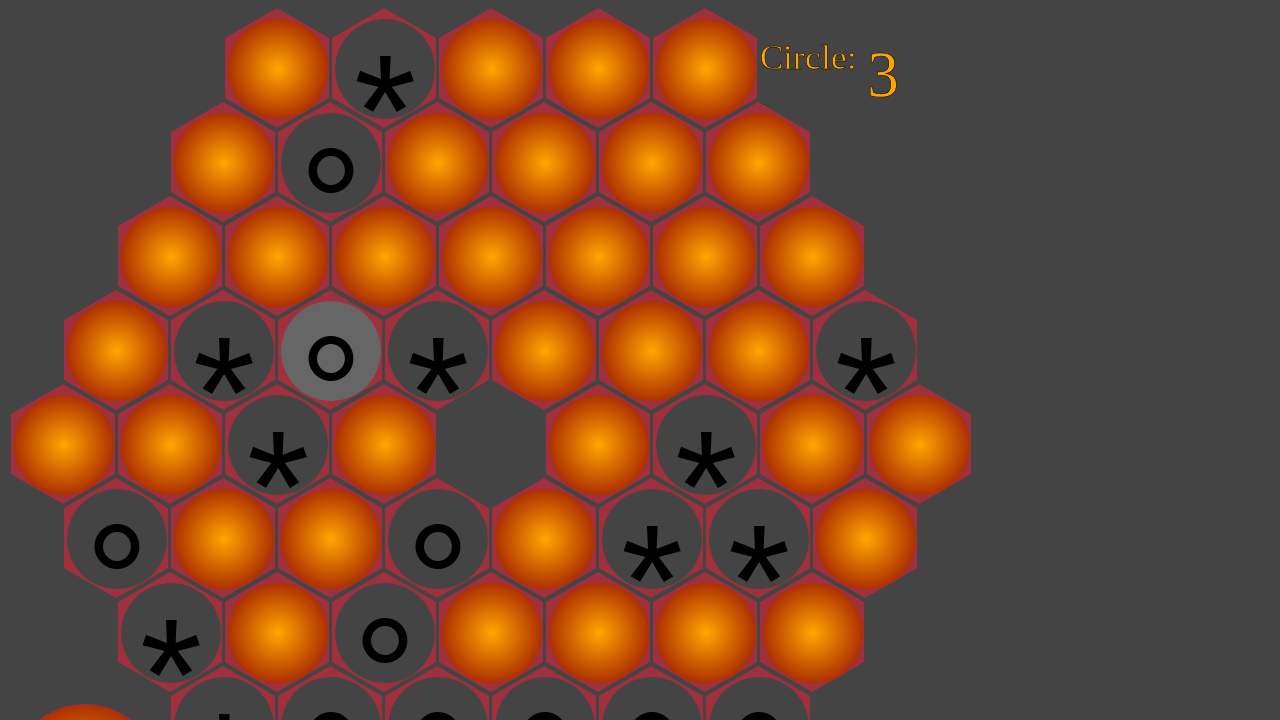

Waited 1000ms for page updates
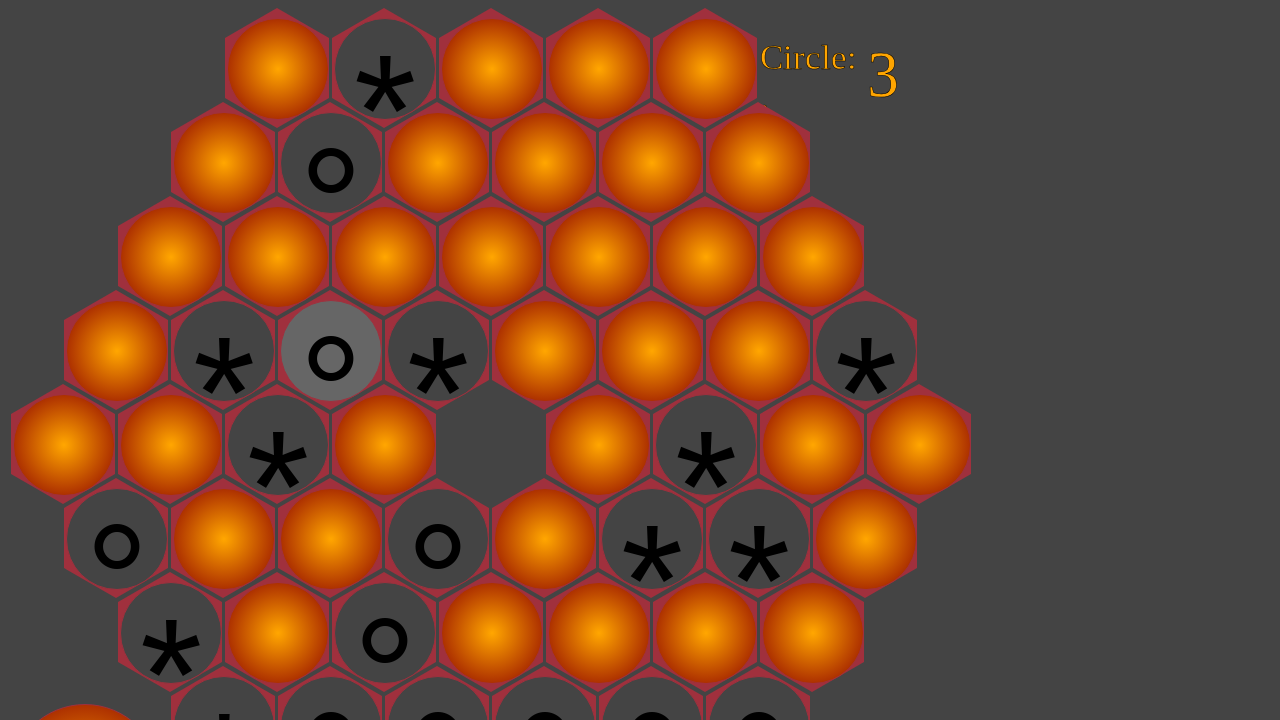

Updated unclicked elements list: 38 remaining
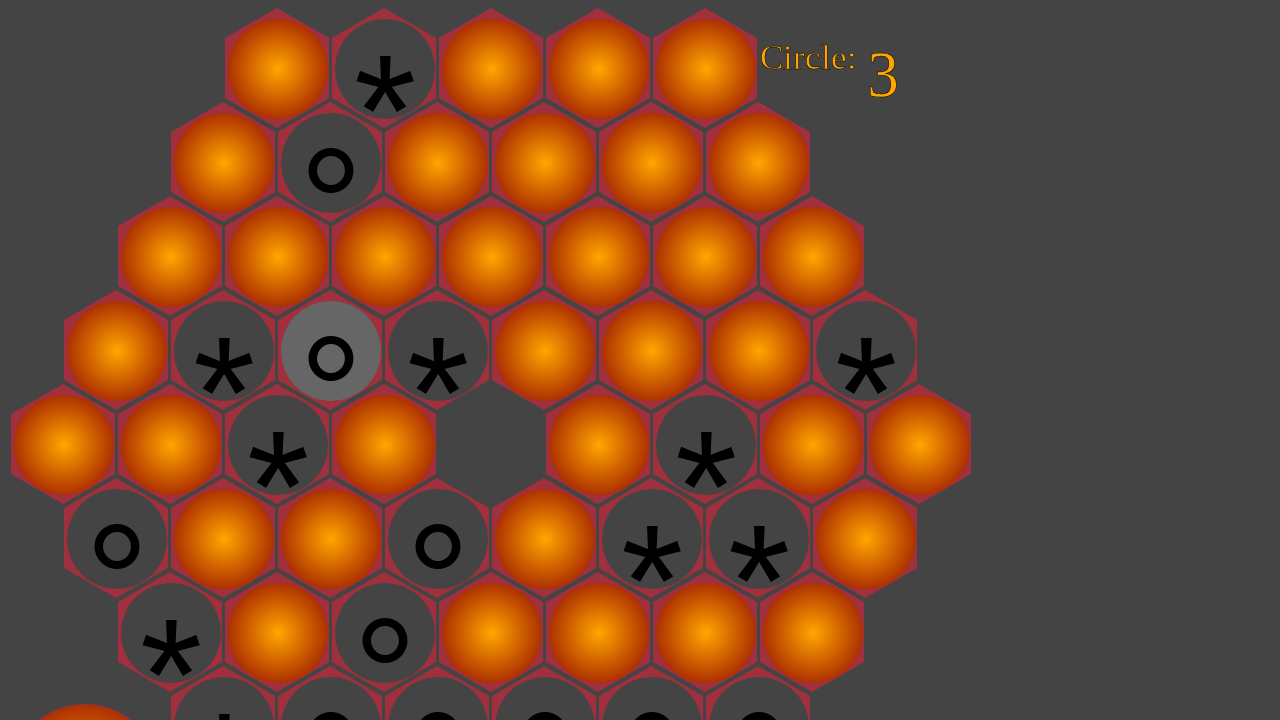

Clicked random unclicked element at index 15 at (813, 257) on .unclicked >> nth=15
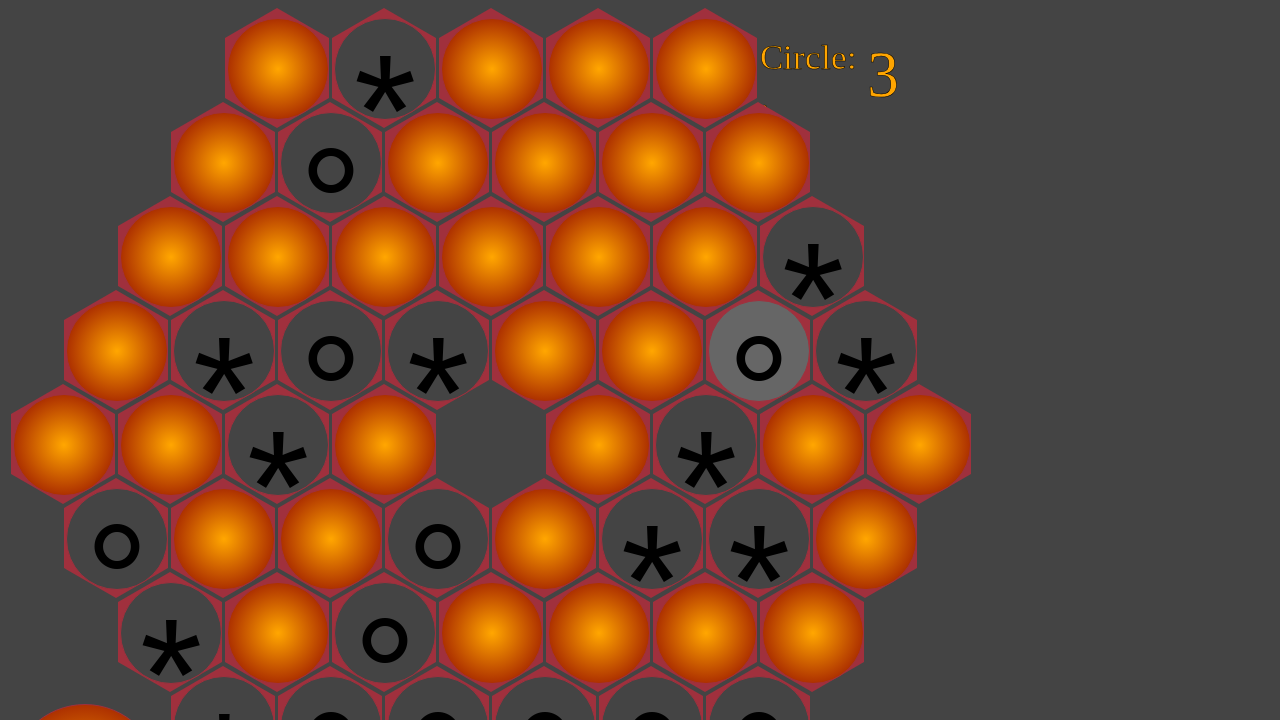

Waited 1000ms for page updates
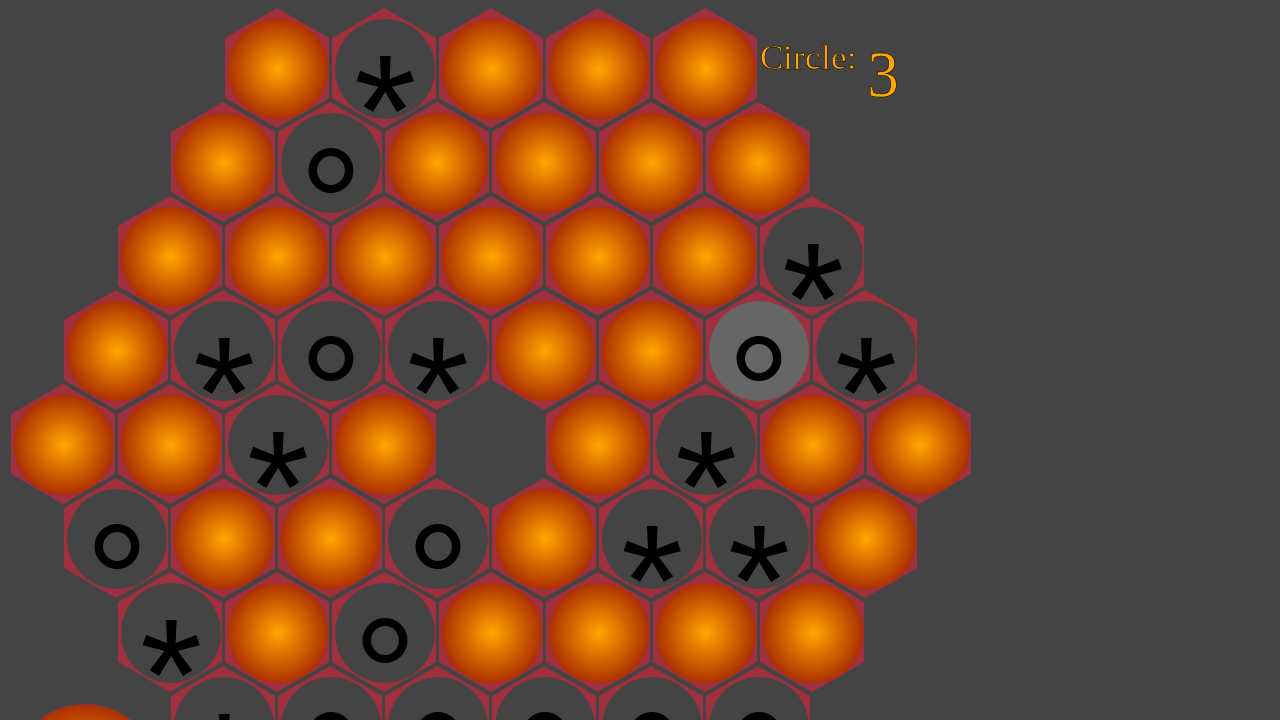

Updated unclicked elements list: 36 remaining
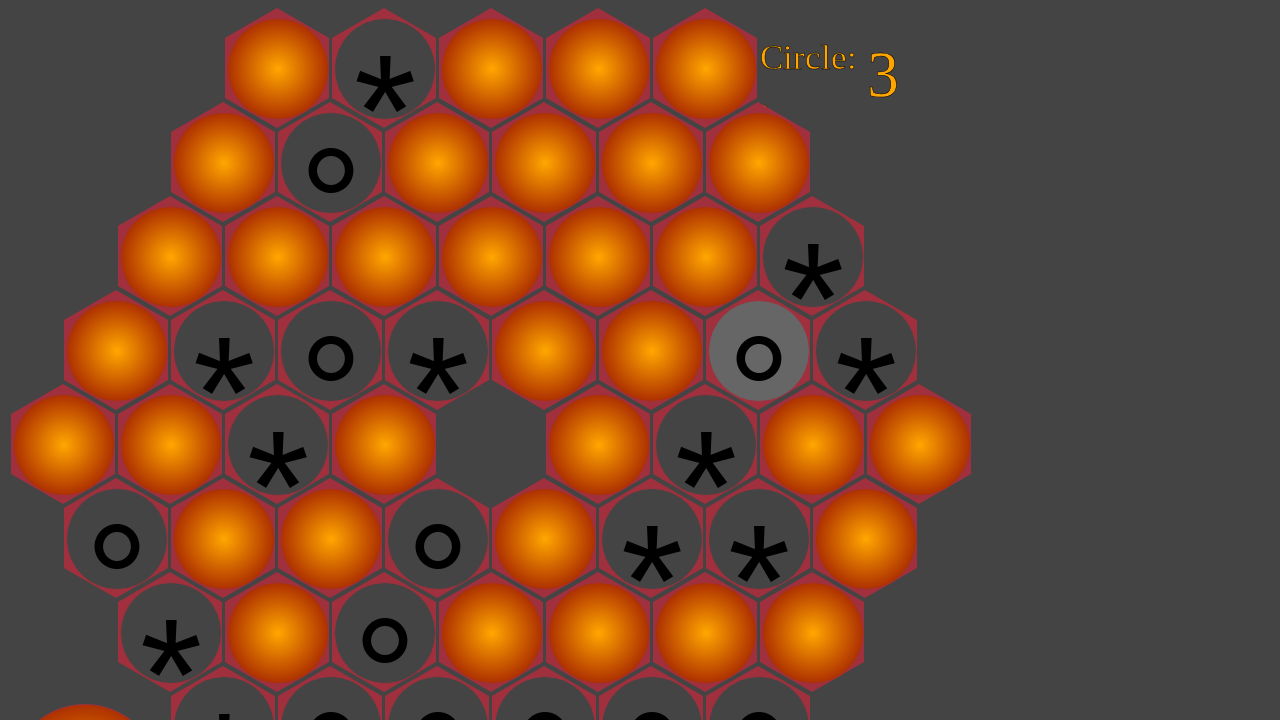

Clicked random unclicked element at index 16 at (545, 351) on .unclicked >> nth=16
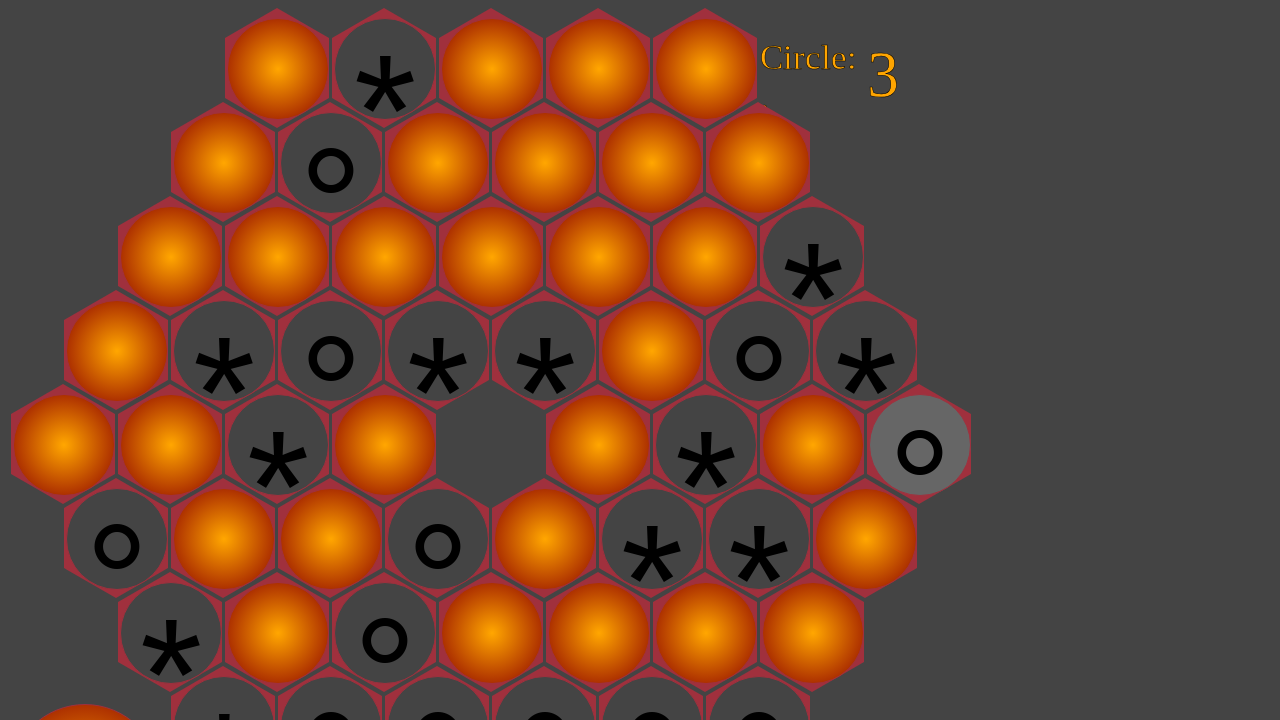

Waited 1000ms for page updates
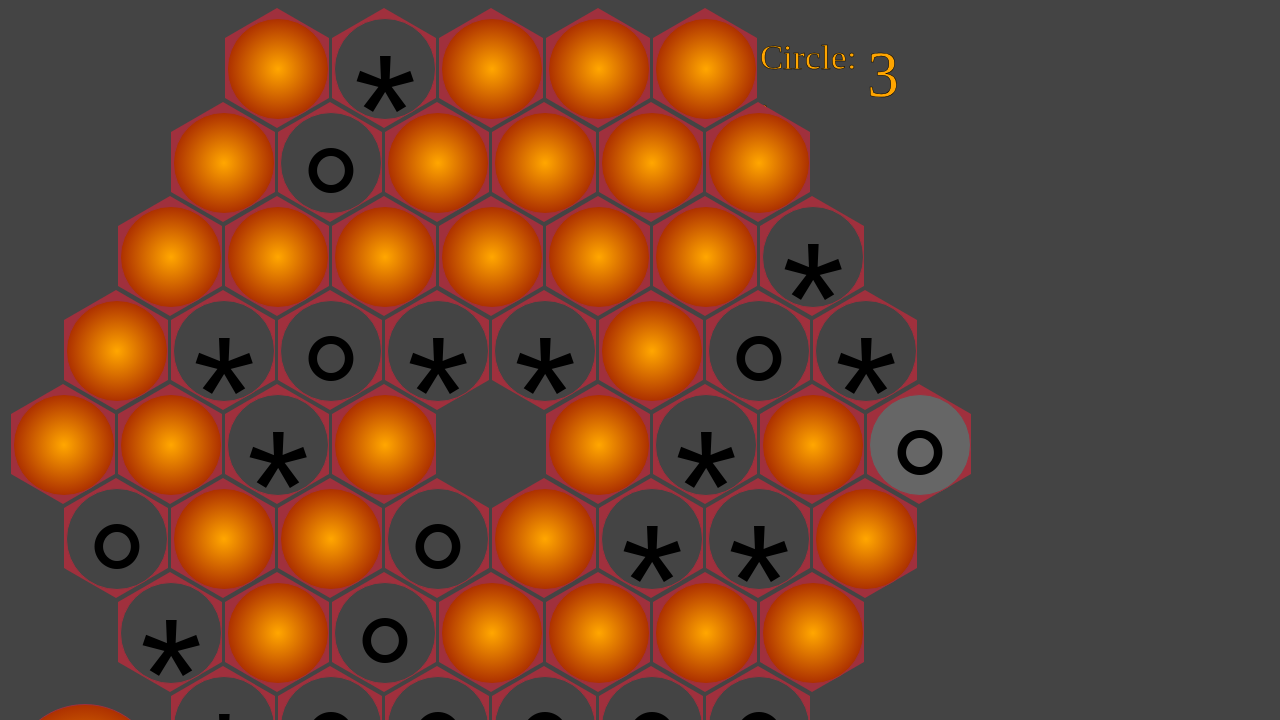

Updated unclicked elements list: 34 remaining
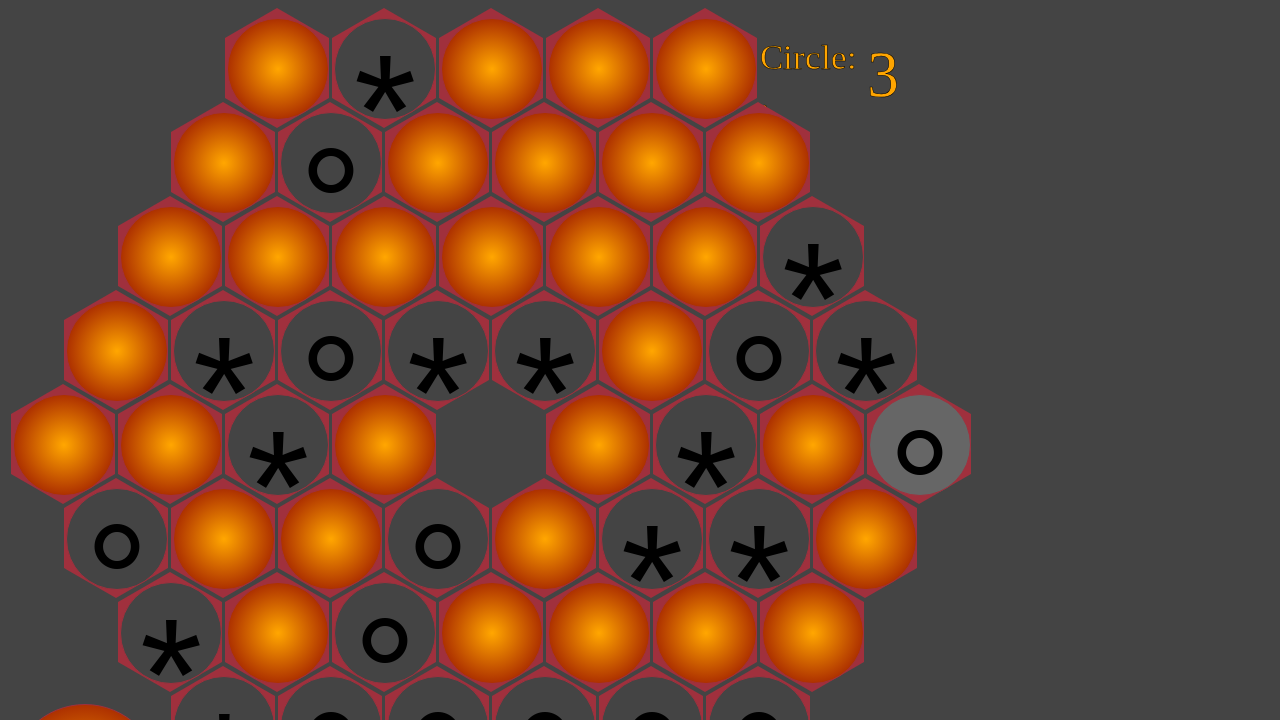

Clicked random unclicked element at index 17 at (64, 445) on .unclicked >> nth=17
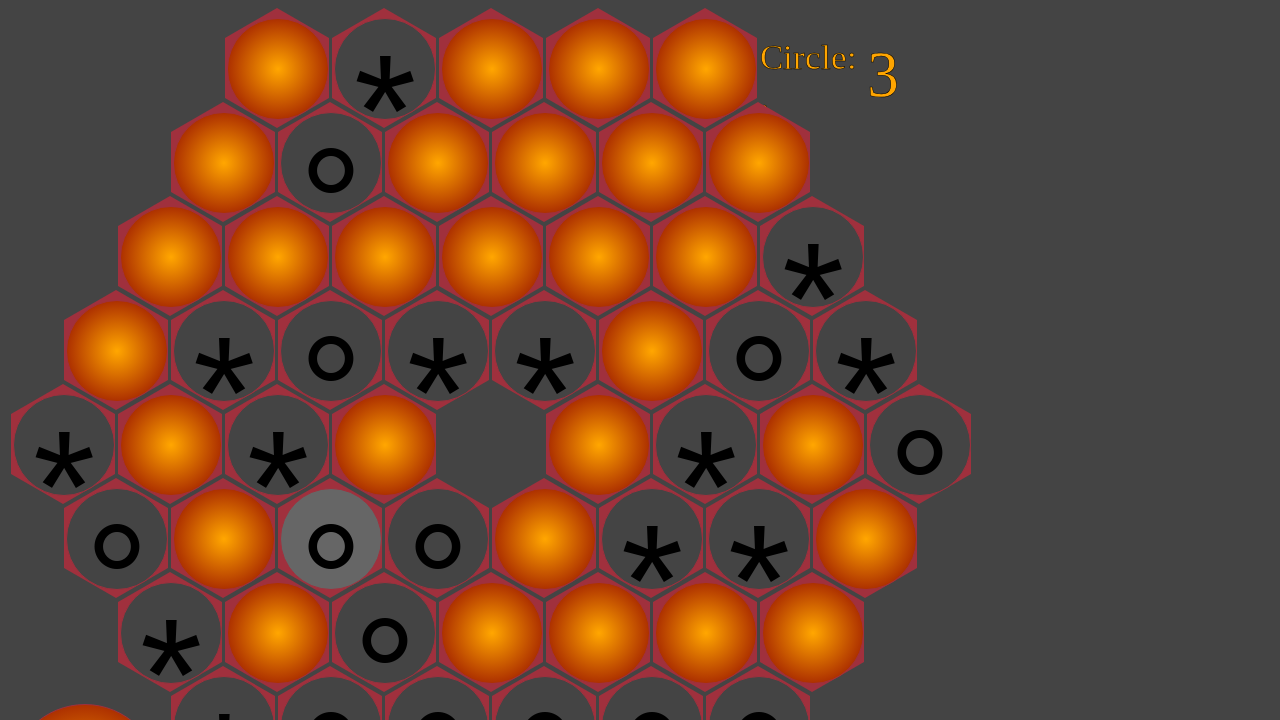

Waited 1000ms for page updates
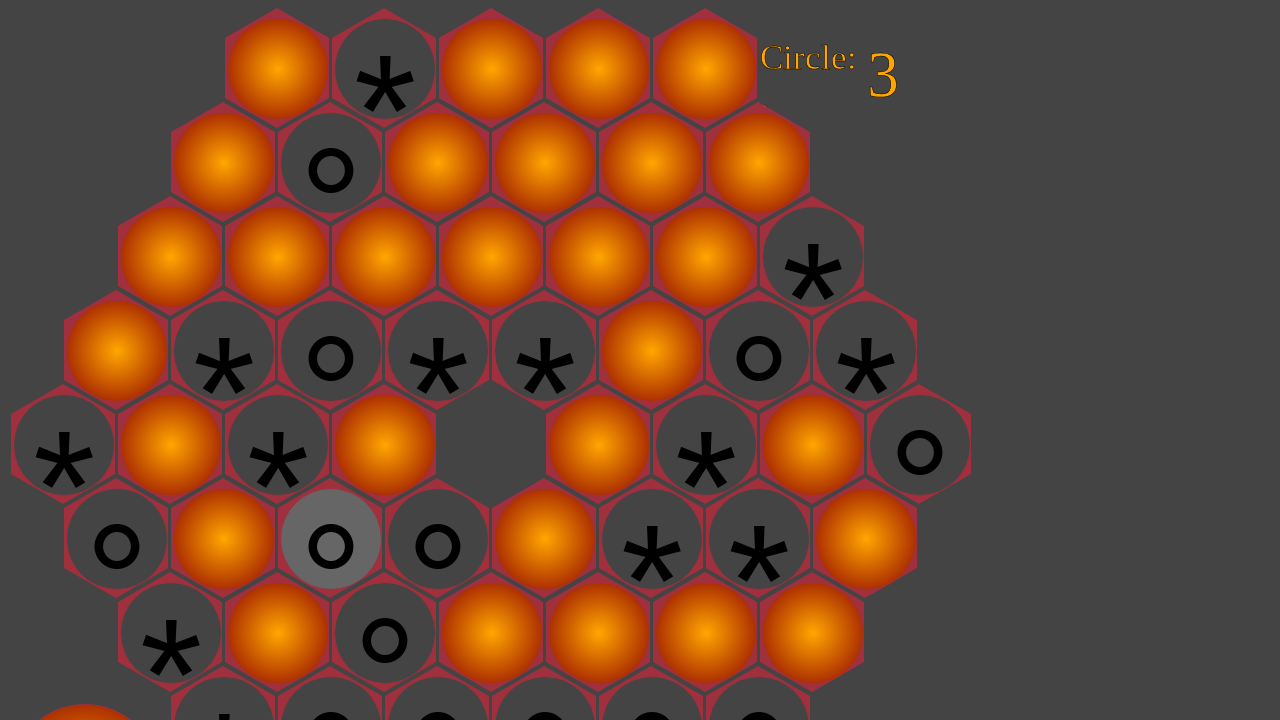

Updated unclicked elements list: 32 remaining
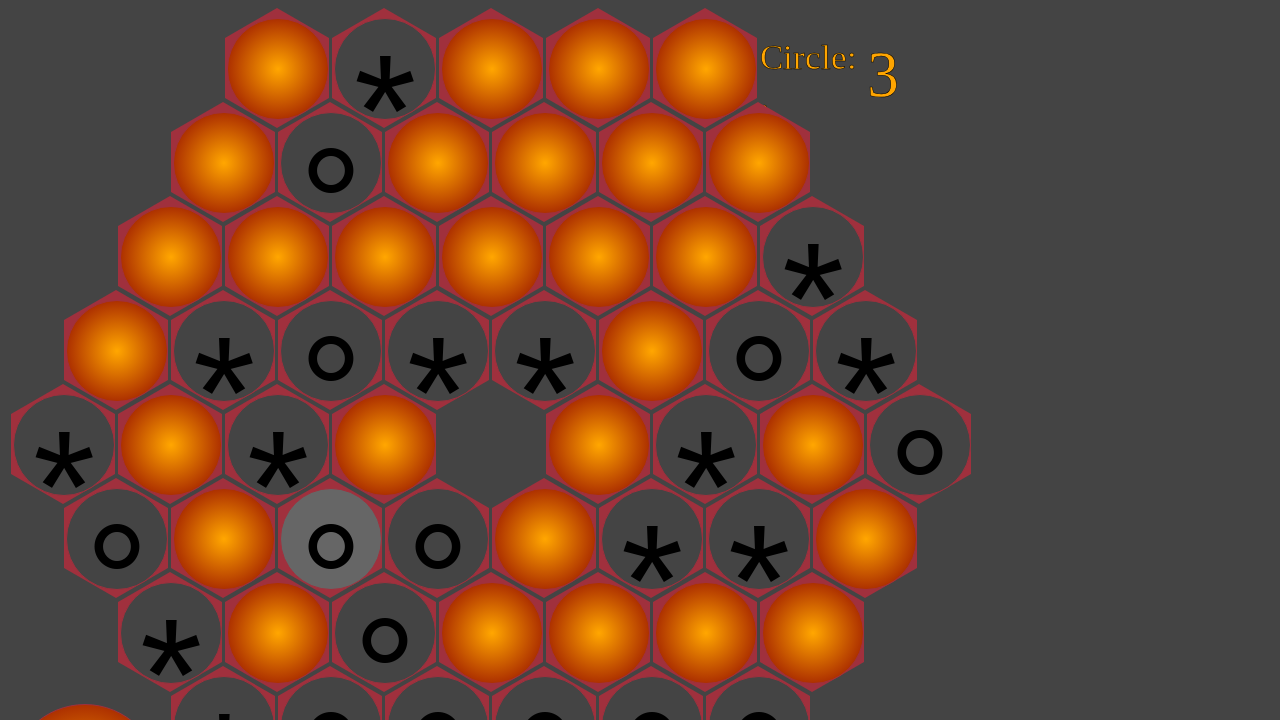

Clicked random unclicked element at index 6 at (545, 163) on .unclicked >> nth=6
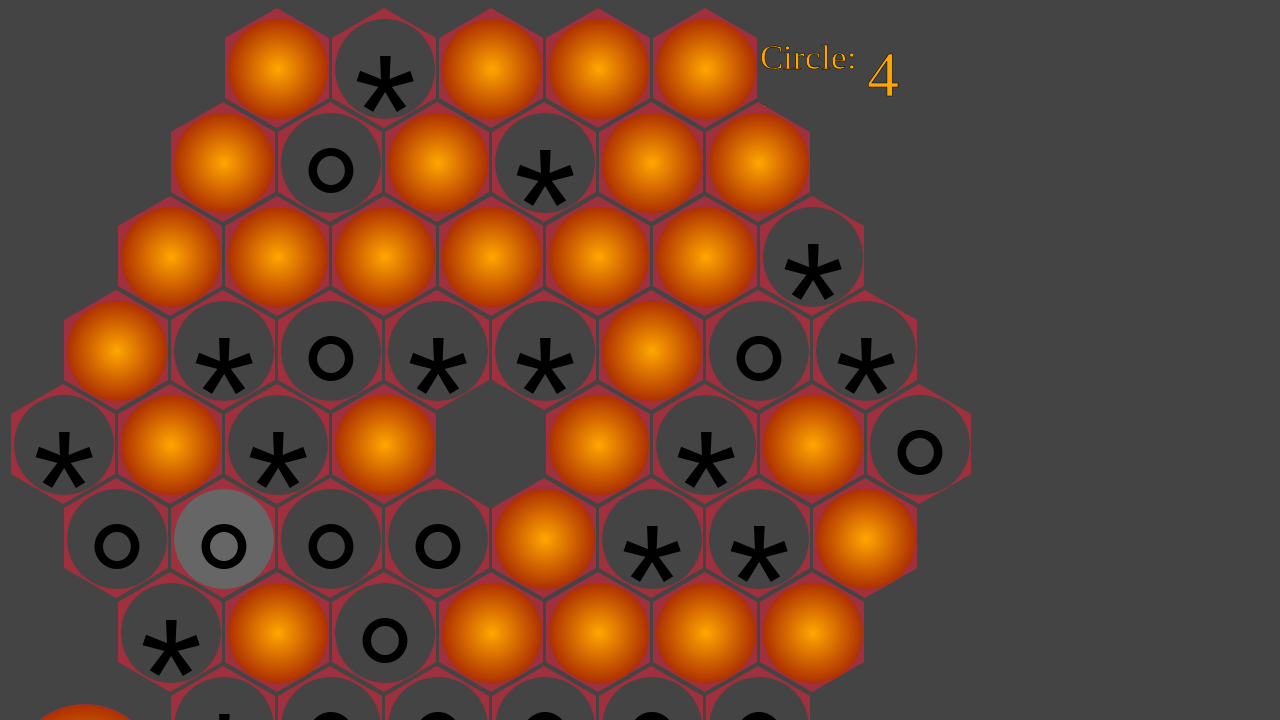

Waited 1000ms for page updates
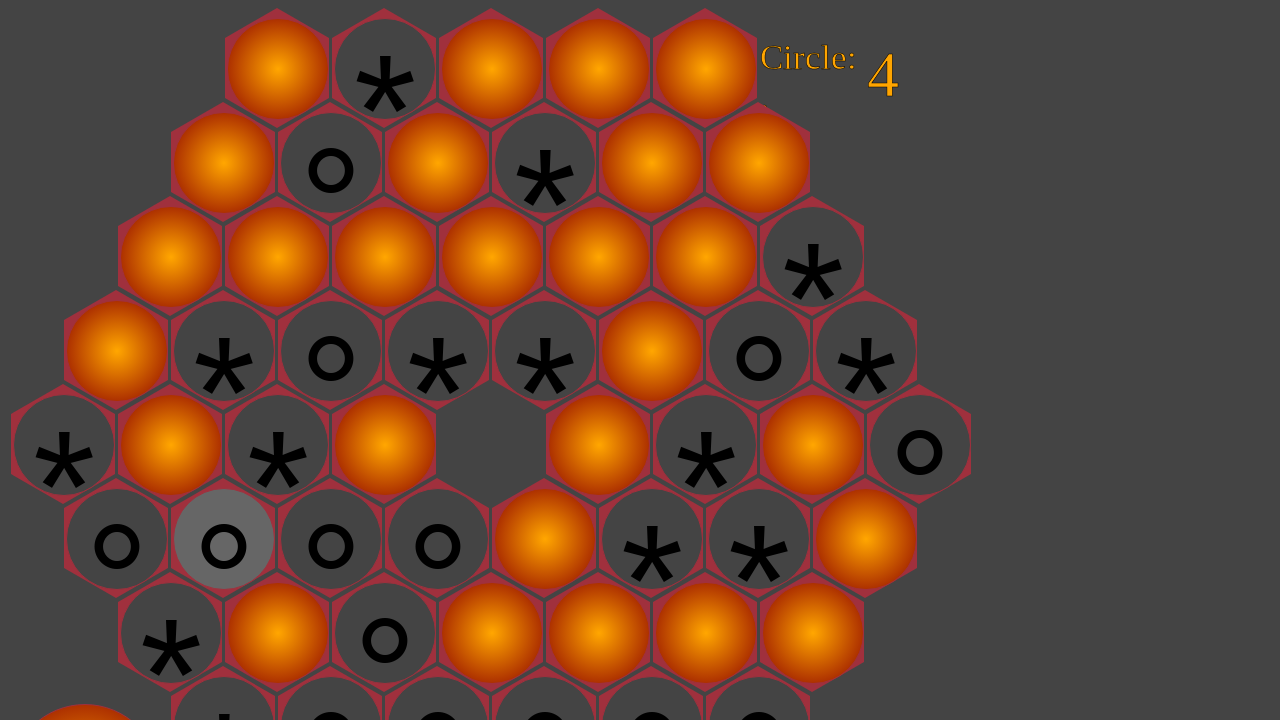

Updated unclicked elements list: 30 remaining
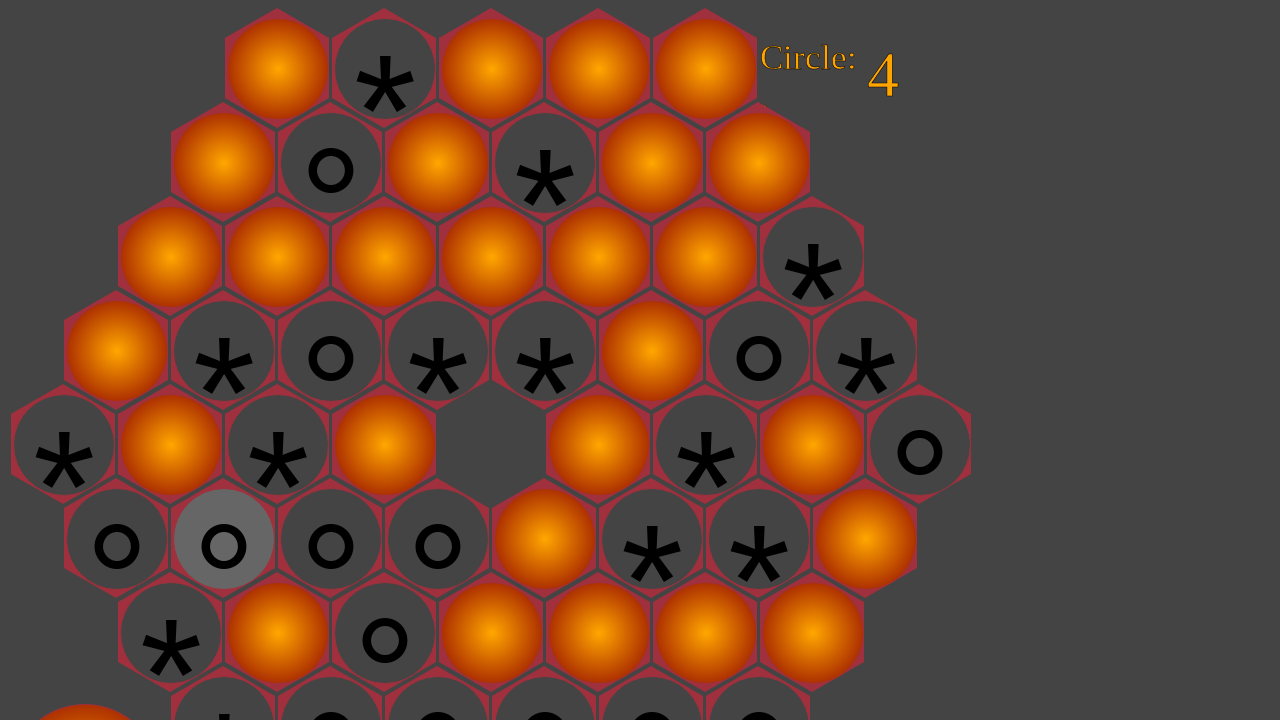

Clicked random unclicked element at index 29 at (706, 537) on .unclicked >> nth=29
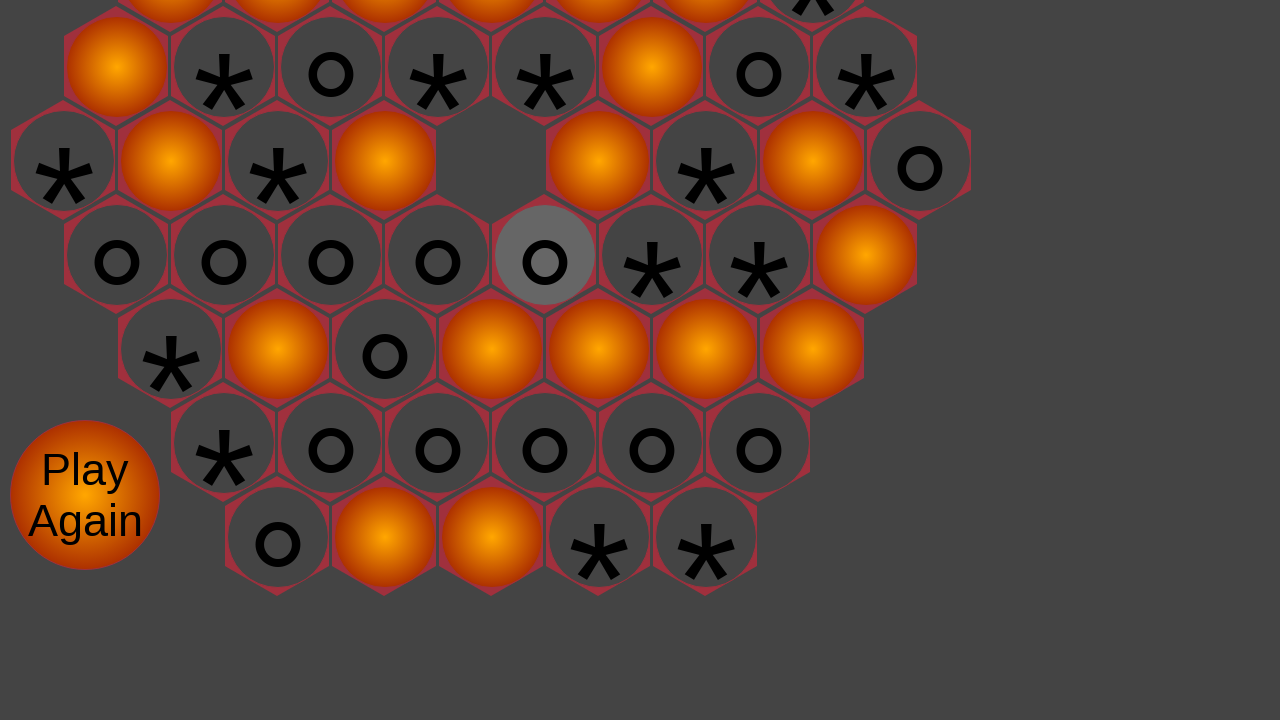

Waited 1000ms for page updates
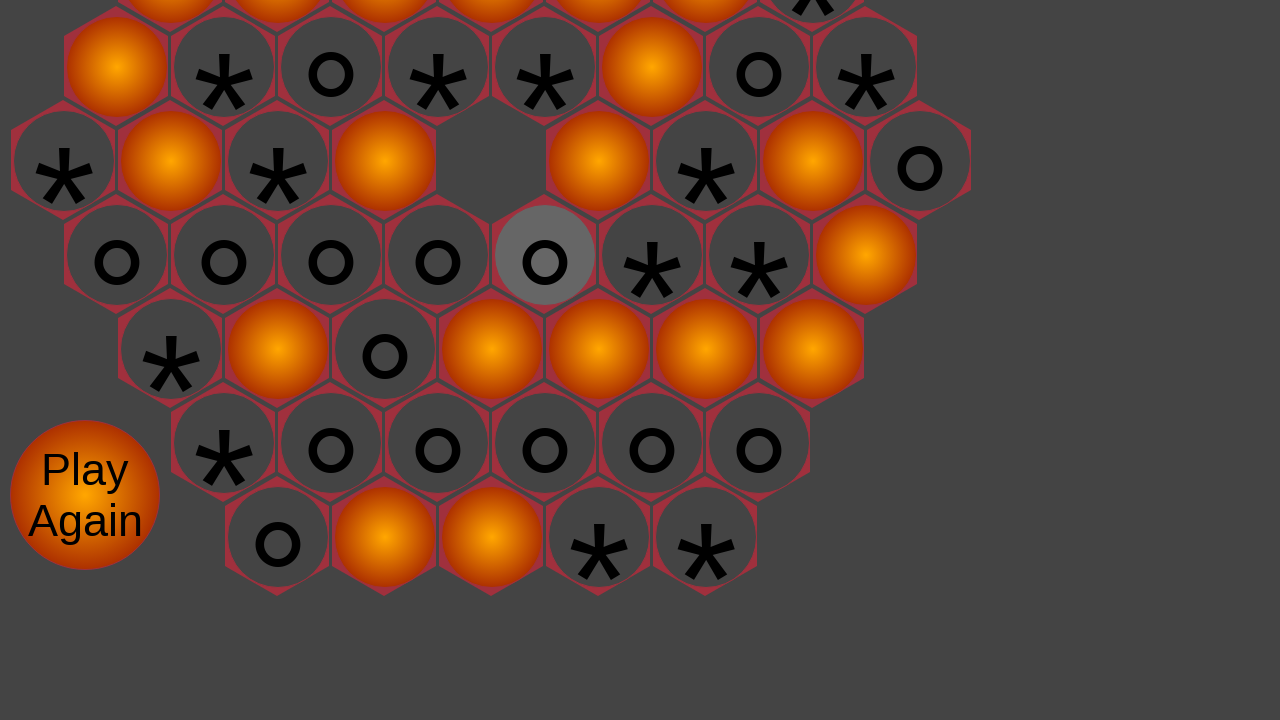

Updated unclicked elements list: 28 remaining
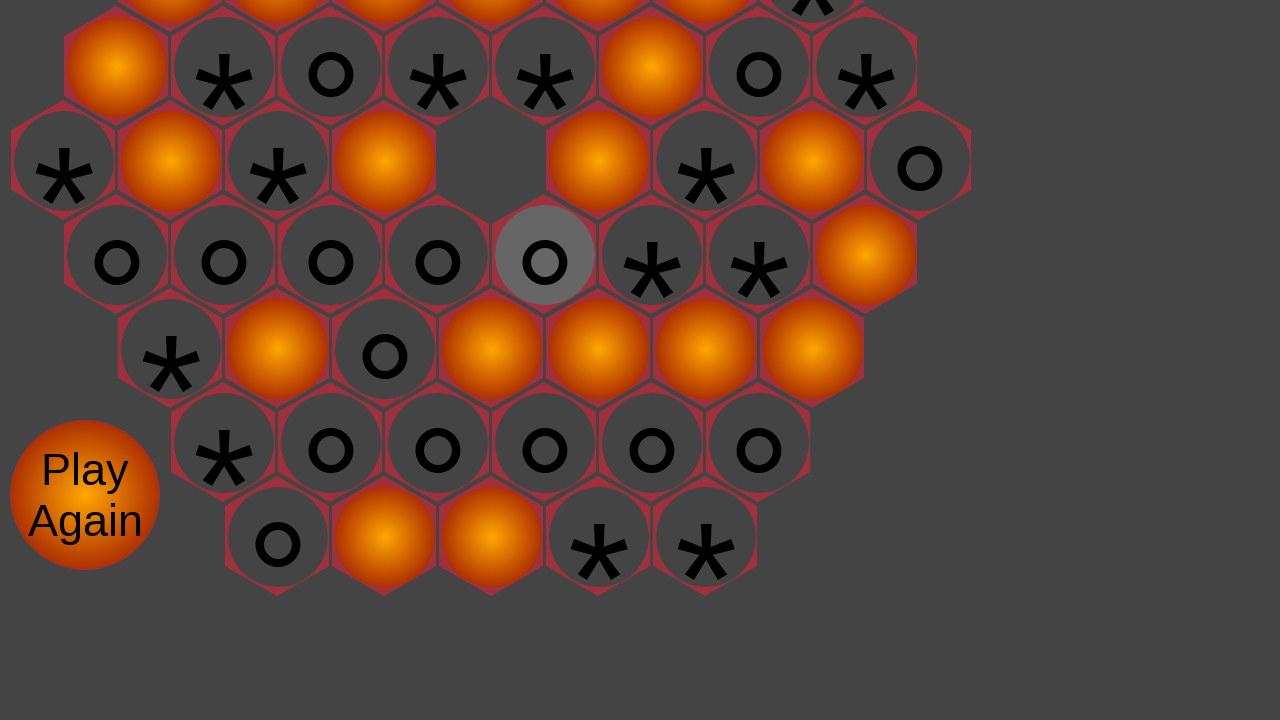

Clicked random unclicked element at index 27 at (492, 537) on .unclicked >> nth=27
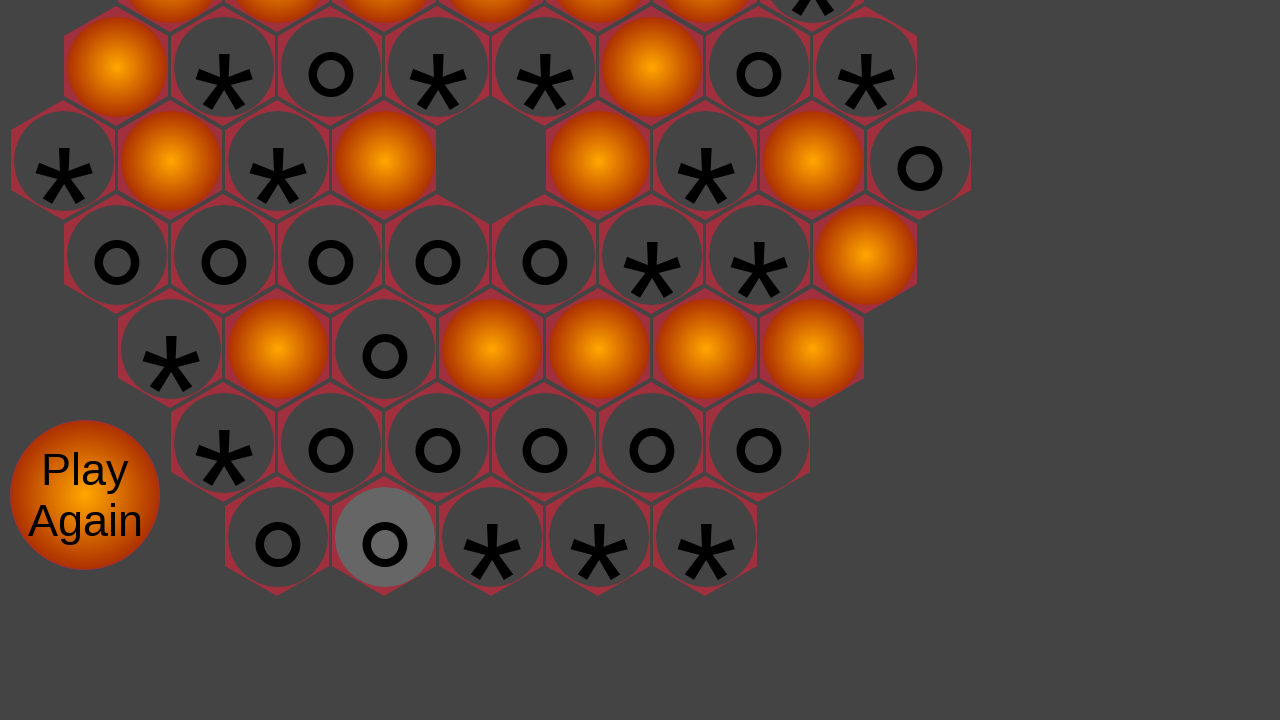

Waited 1000ms for page updates
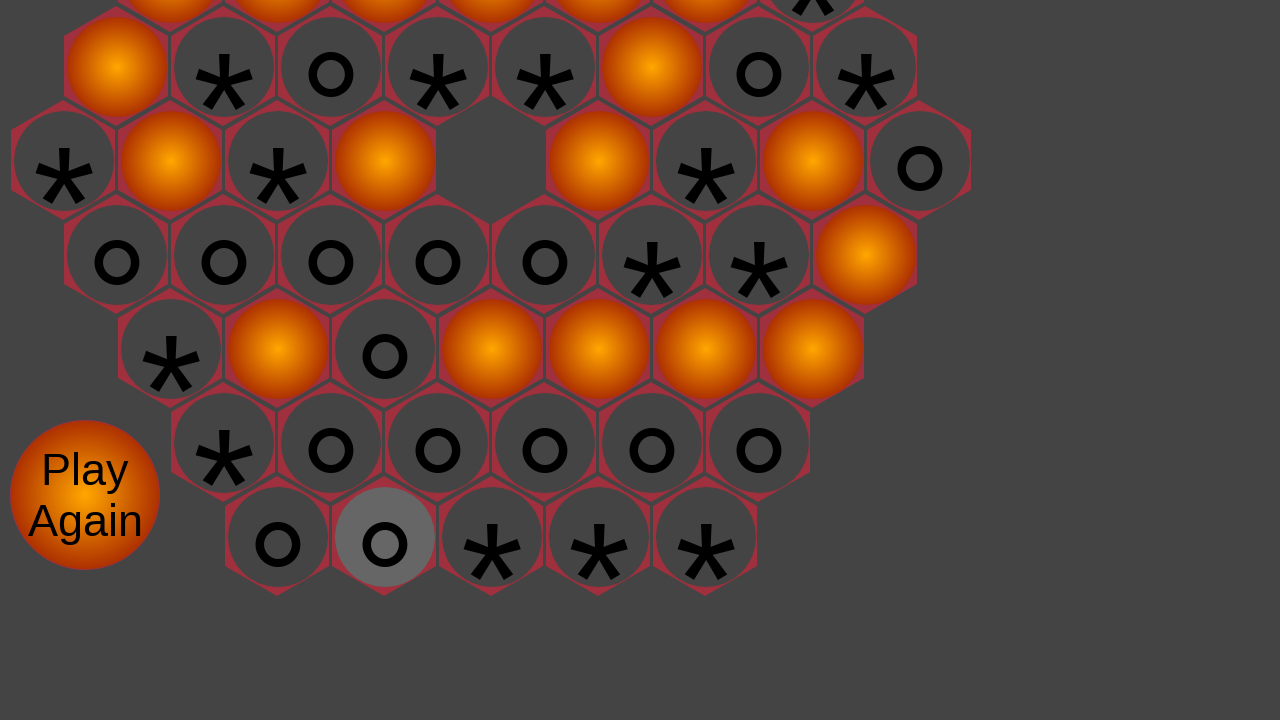

Updated unclicked elements list: 26 remaining
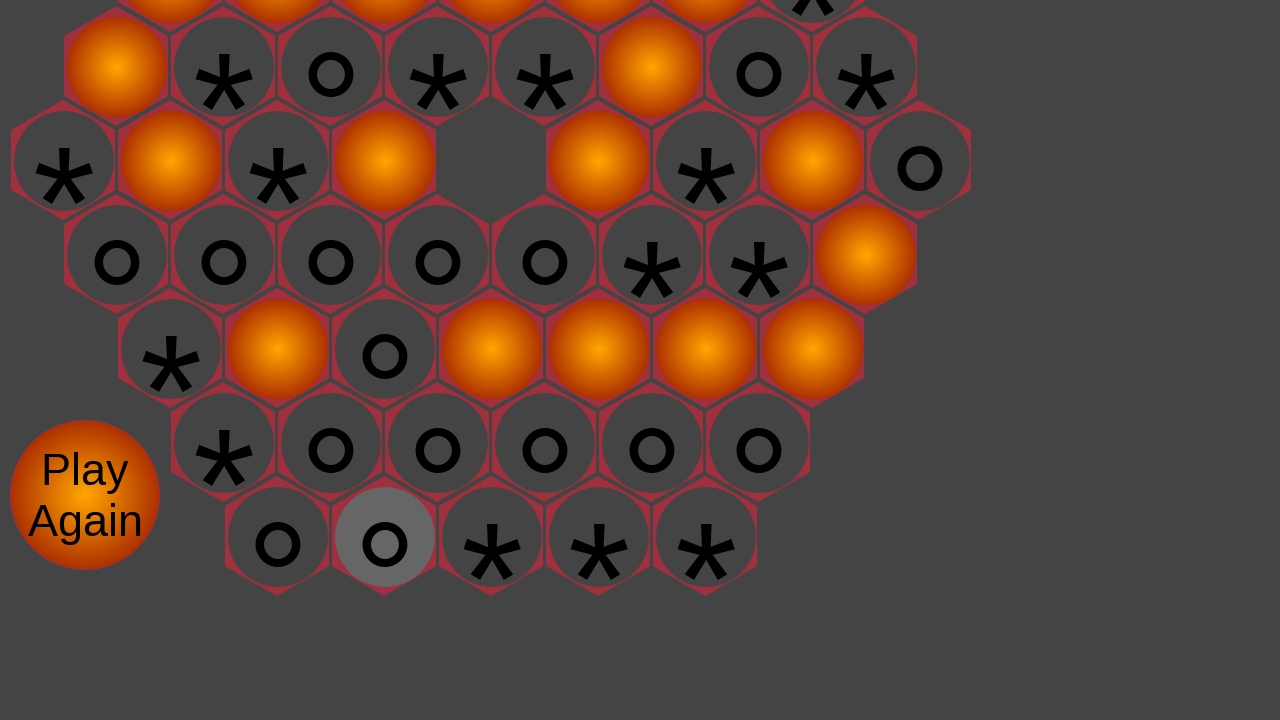

Clicked random unclicked element at index 13 at (706, 51) on .unclicked >> nth=13
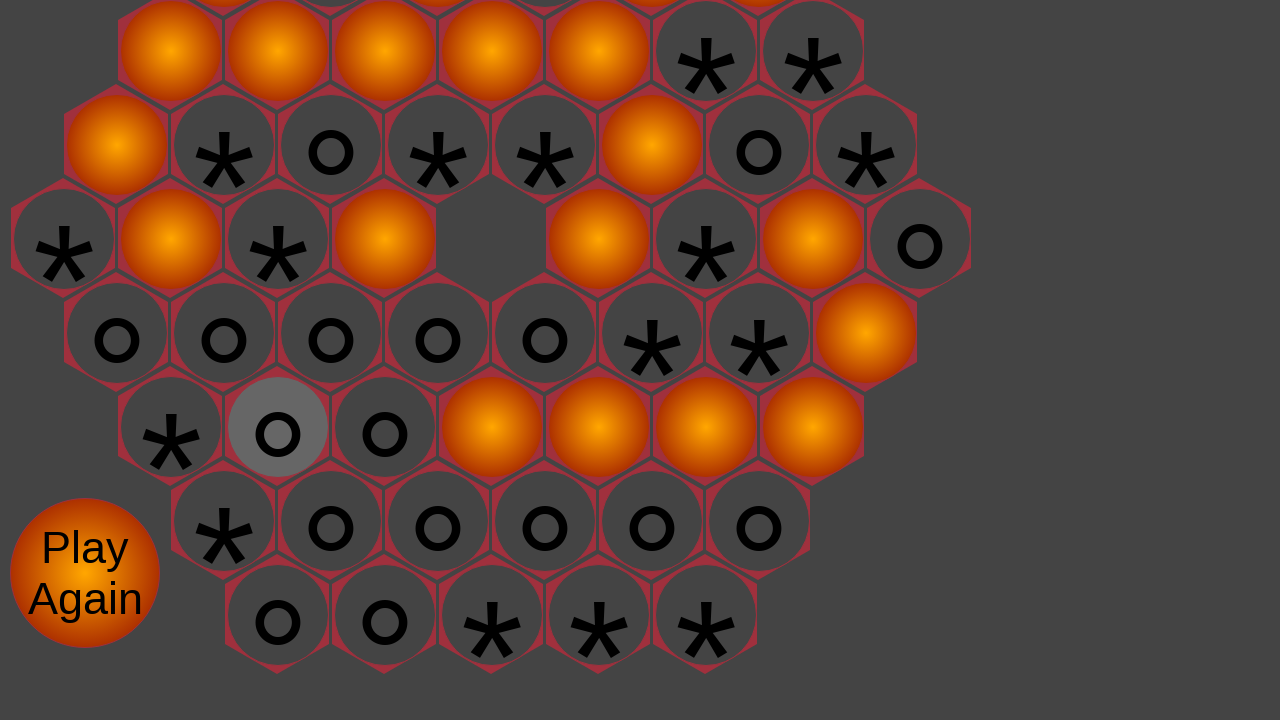

Waited 1000ms for page updates
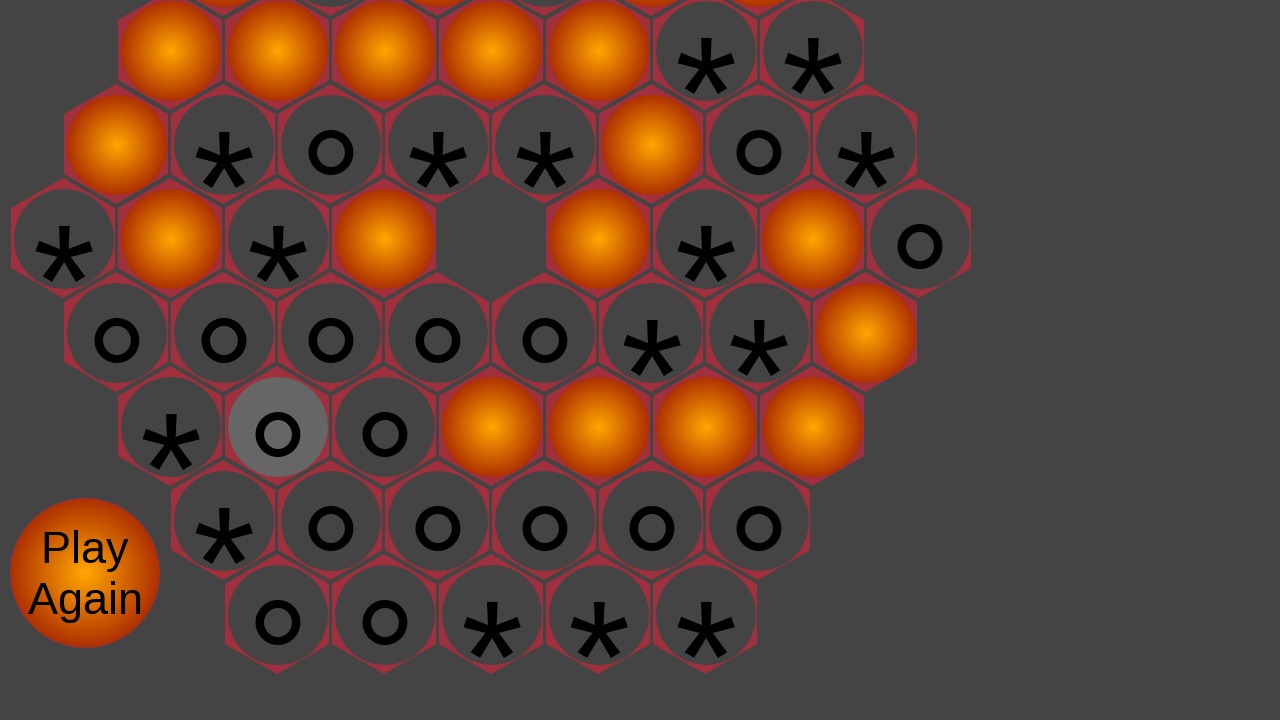

Updated unclicked elements list: 24 remaining
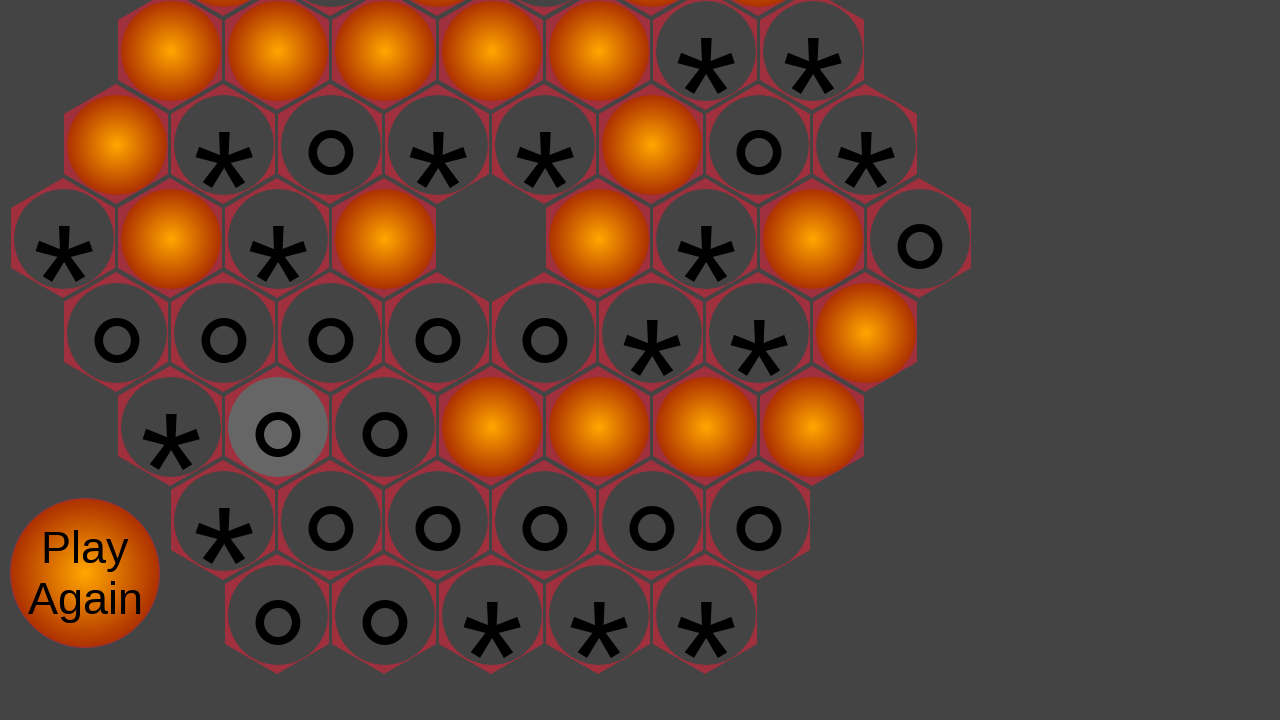

Clicked random unclicked element at index 18 at (813, 239) on .unclicked >> nth=18
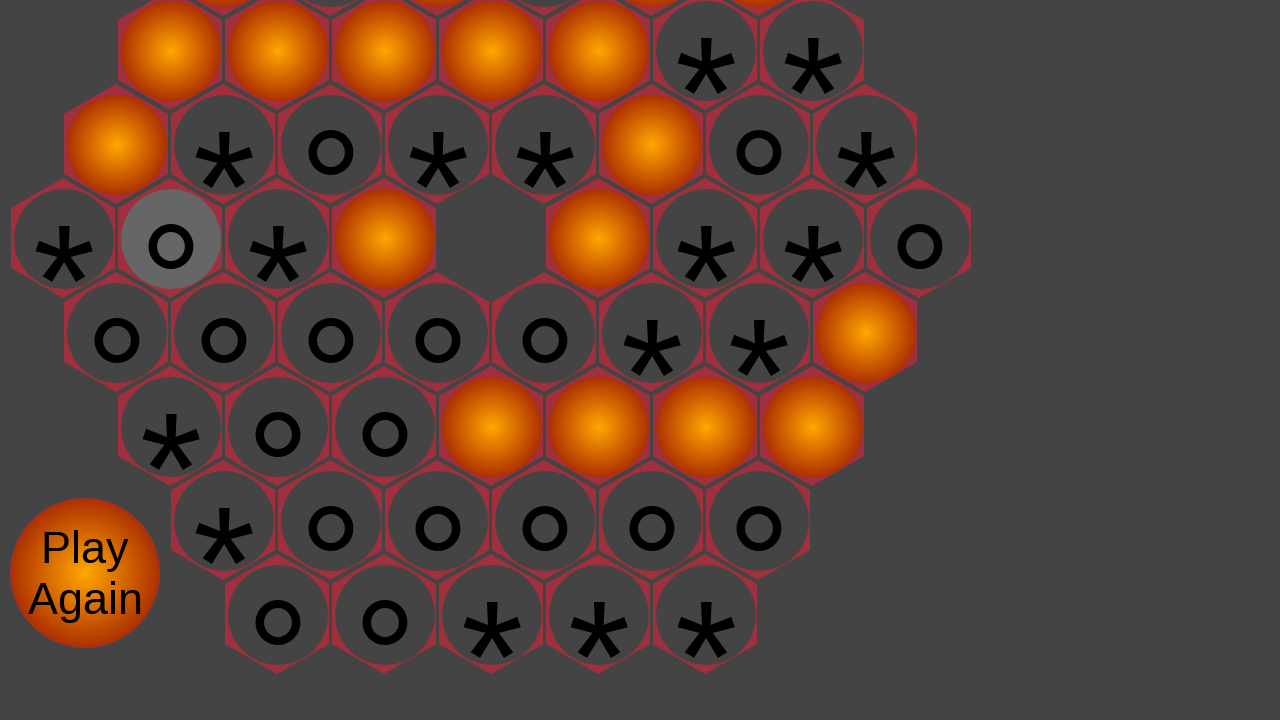

Waited 1000ms for page updates
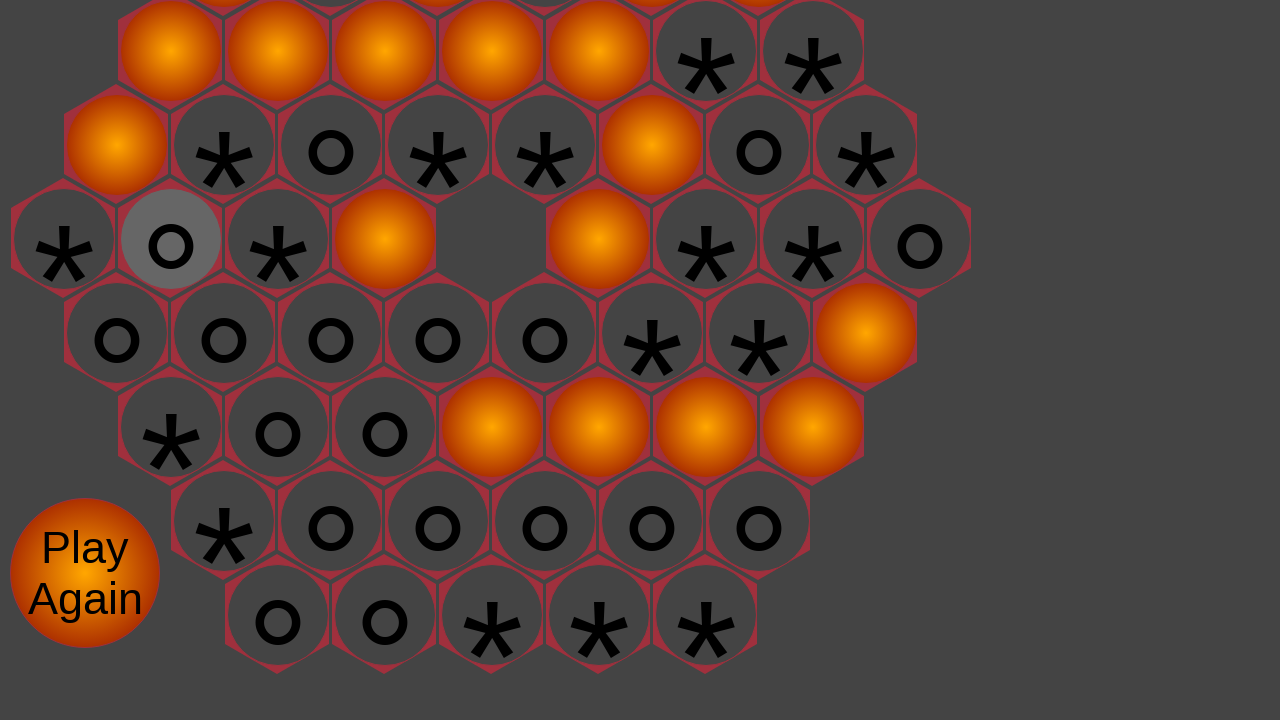

Updated unclicked elements list: 22 remaining
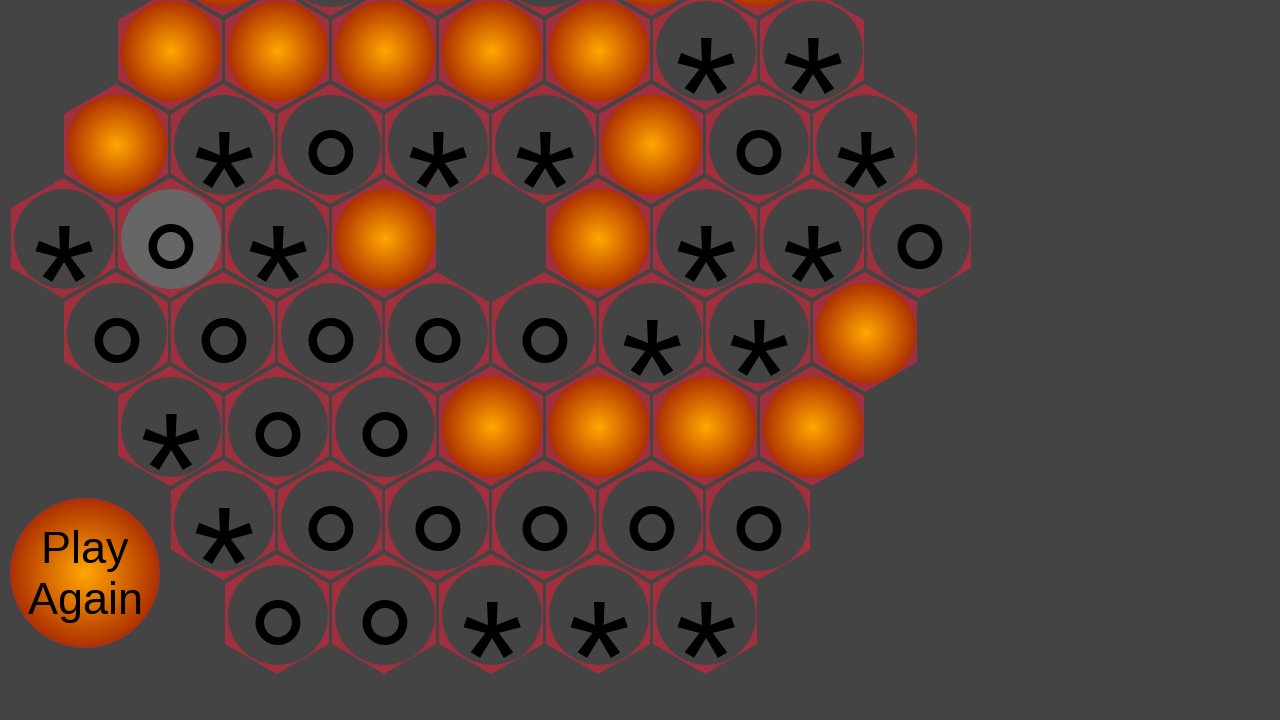

Clicked random unclicked element at index 11 at (492, 51) on .unclicked >> nth=11
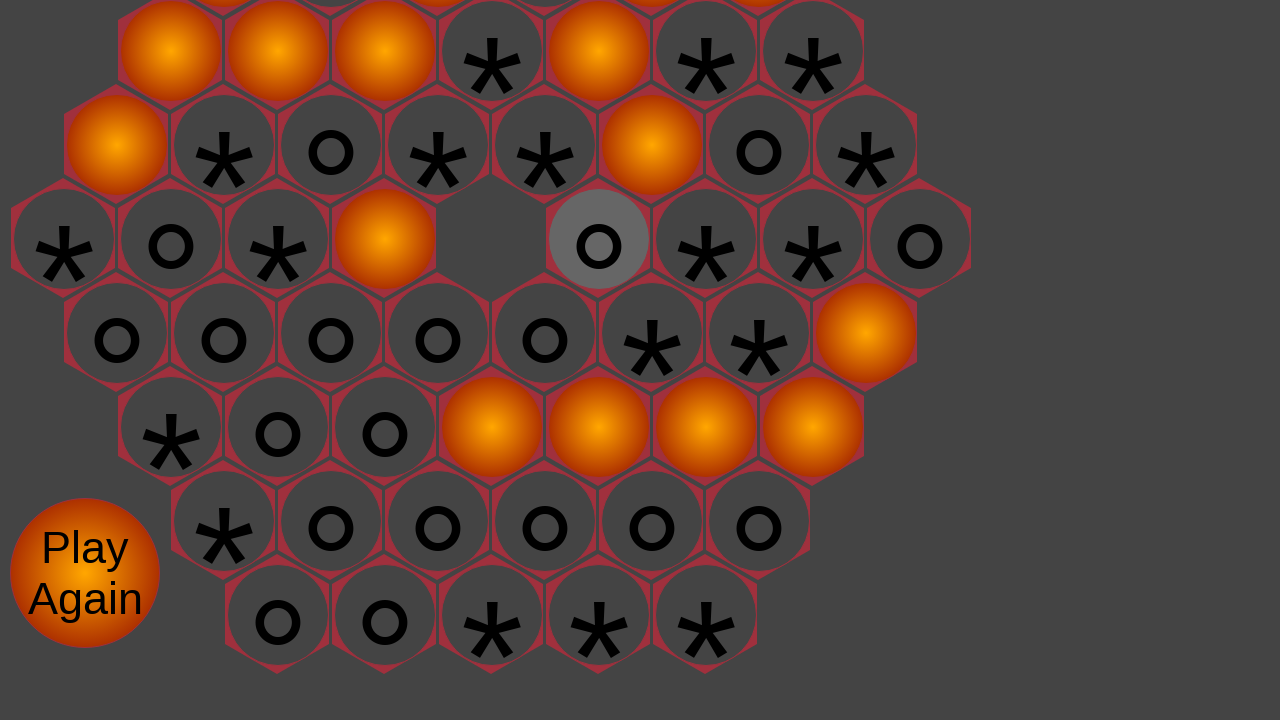

Waited 1000ms for page updates
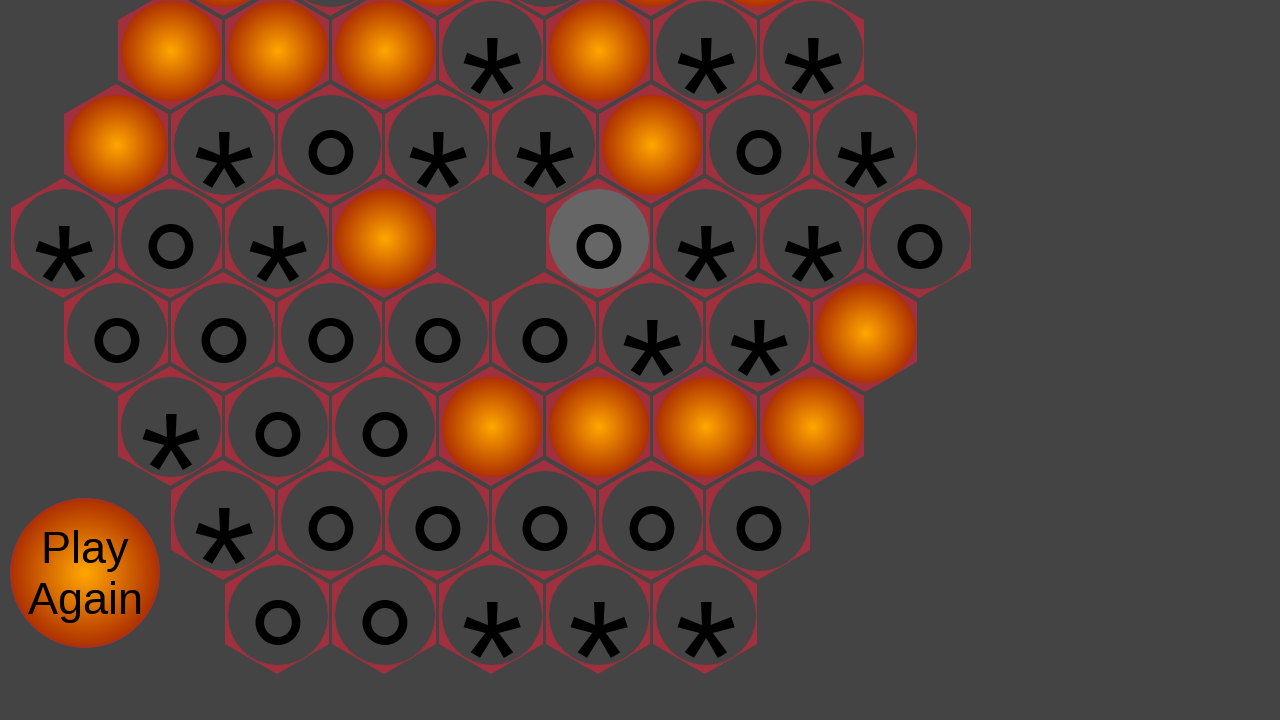

Updated unclicked elements list: 20 remaining
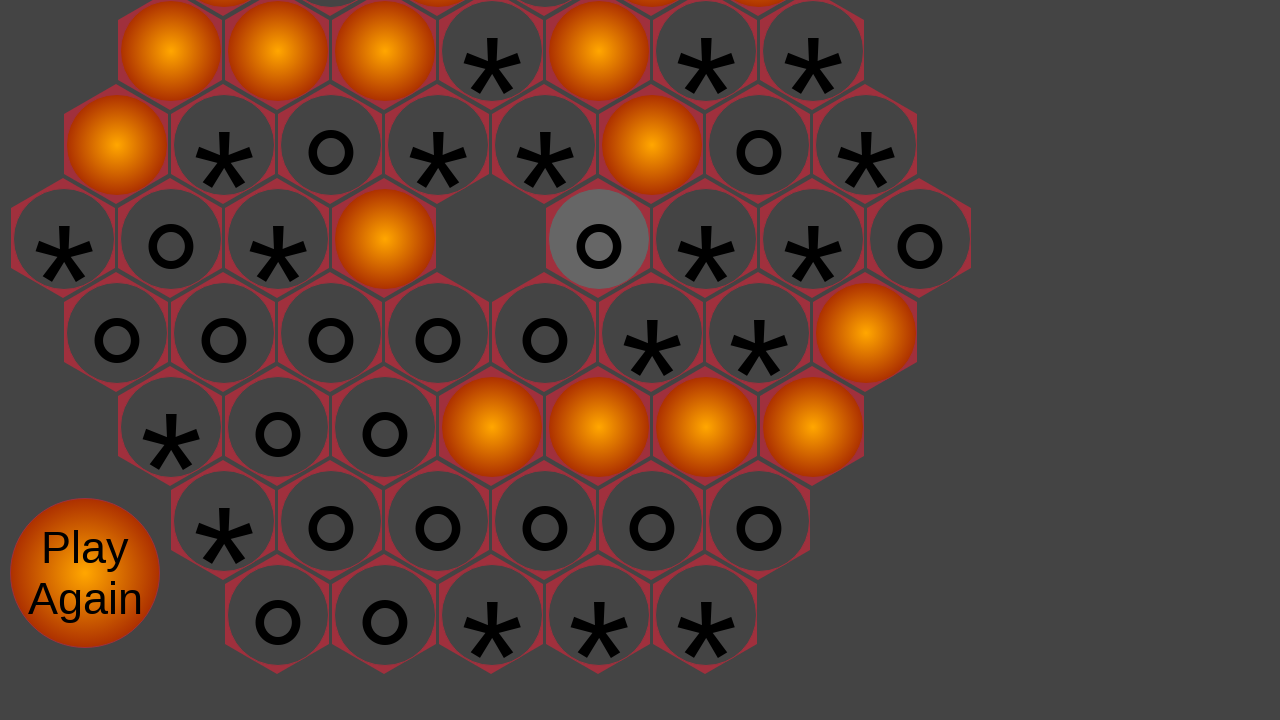

Clicked random unclicked element at index 9 at (278, 51) on .unclicked >> nth=9
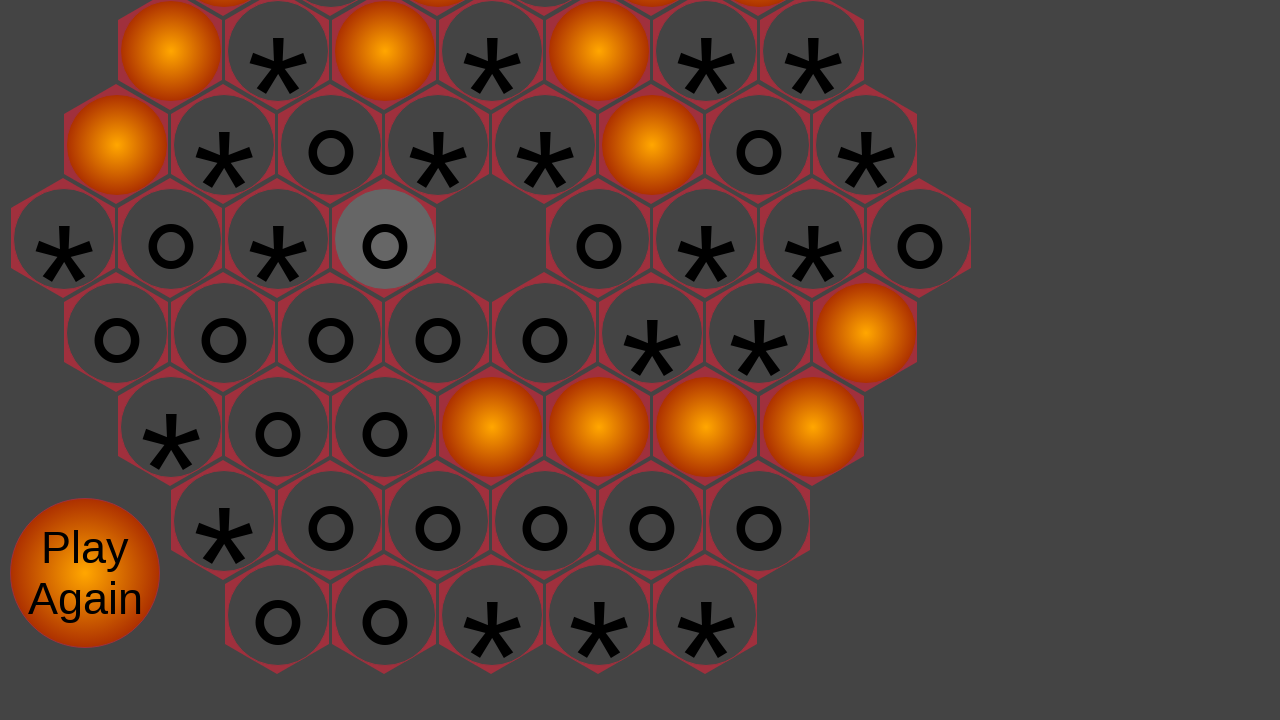

Waited 1000ms for page updates
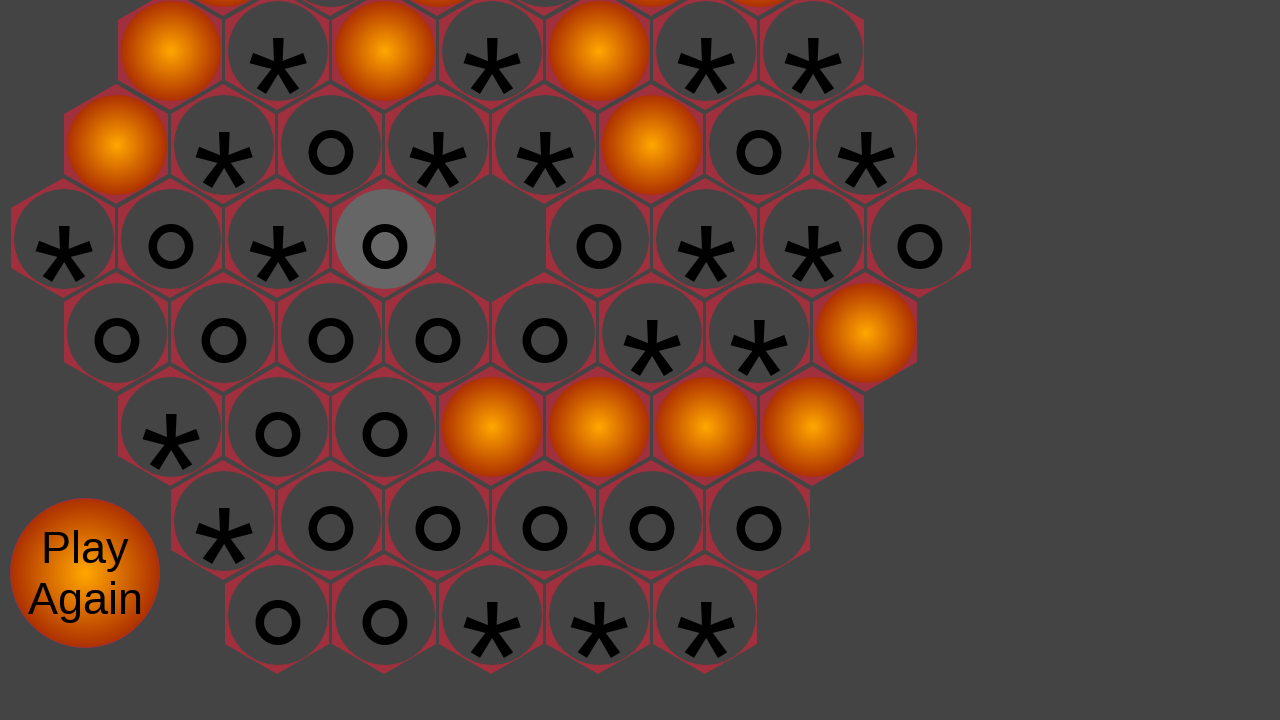

Updated unclicked elements list: 18 remaining
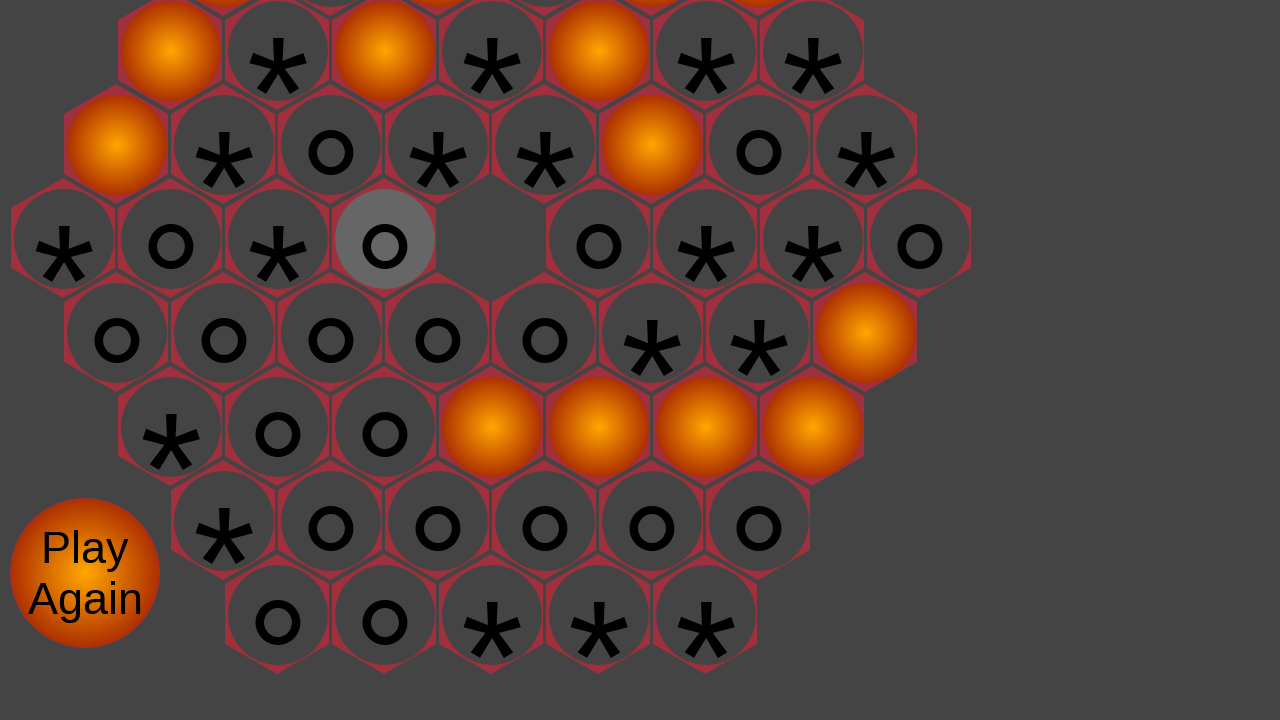

Clicked random unclicked element at index 0 at (278, 69) on .unclicked >> nth=0
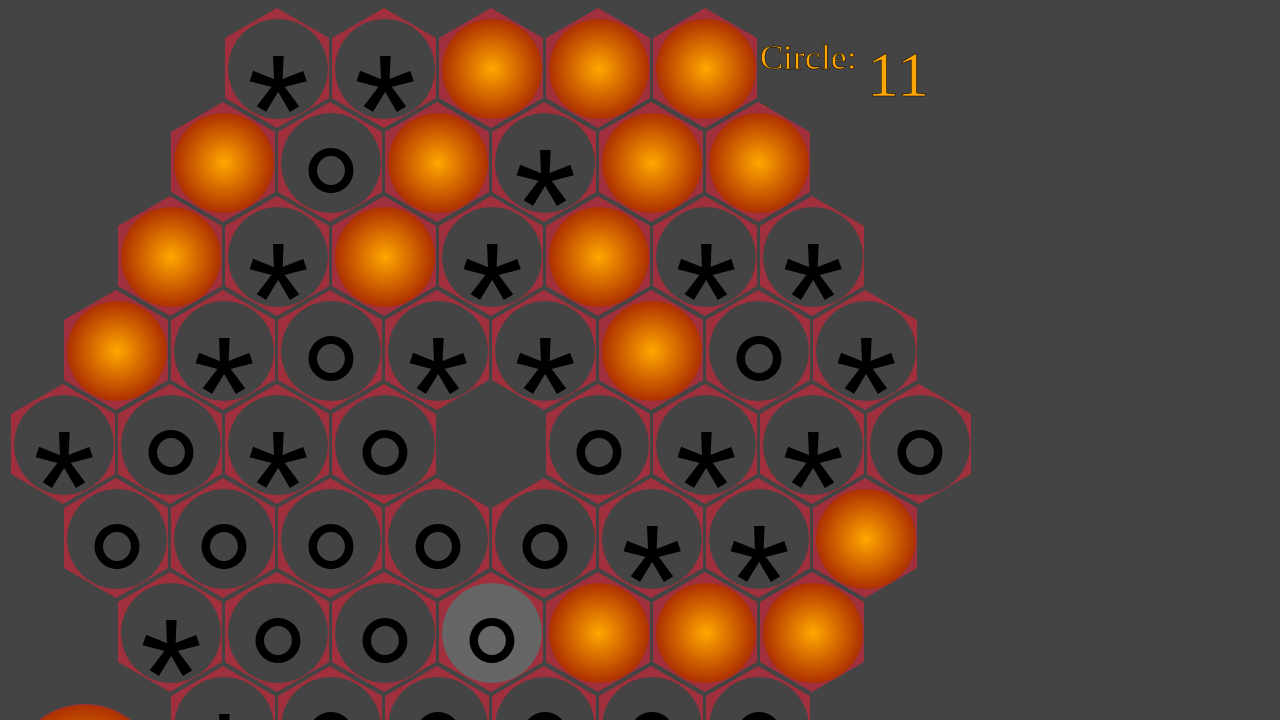

Waited 1000ms for page updates
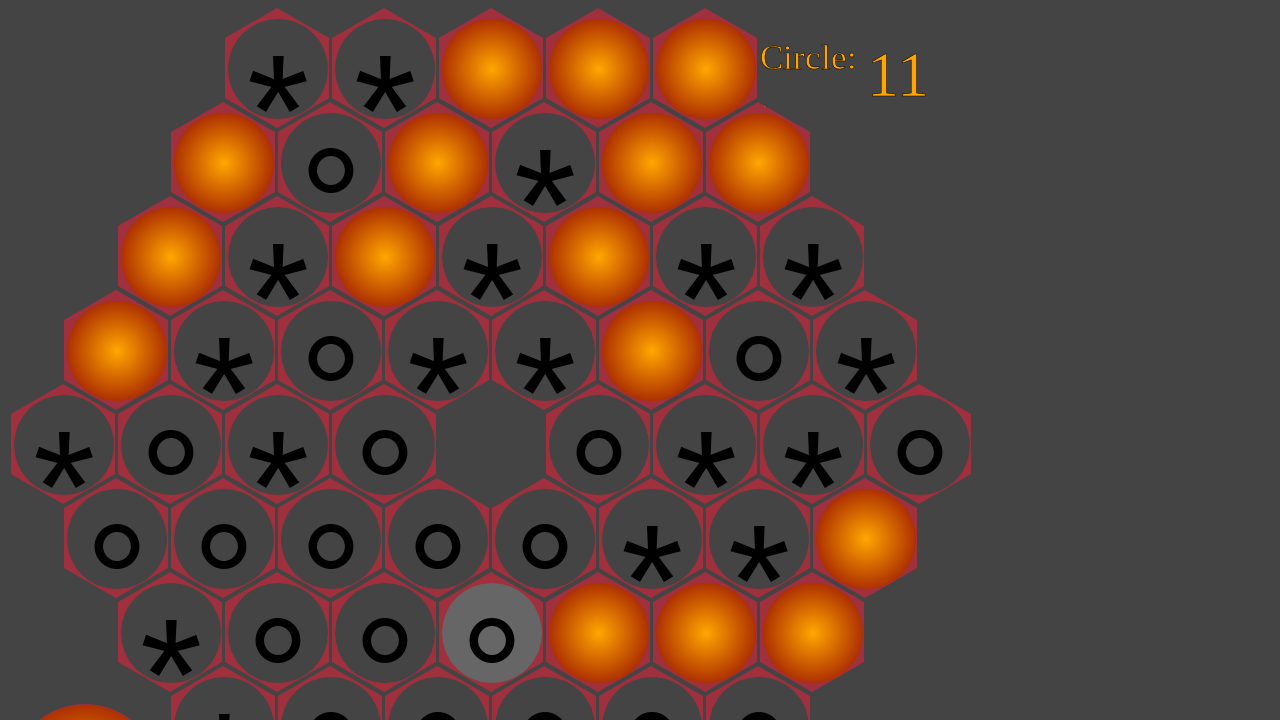

Updated unclicked elements list: 16 remaining
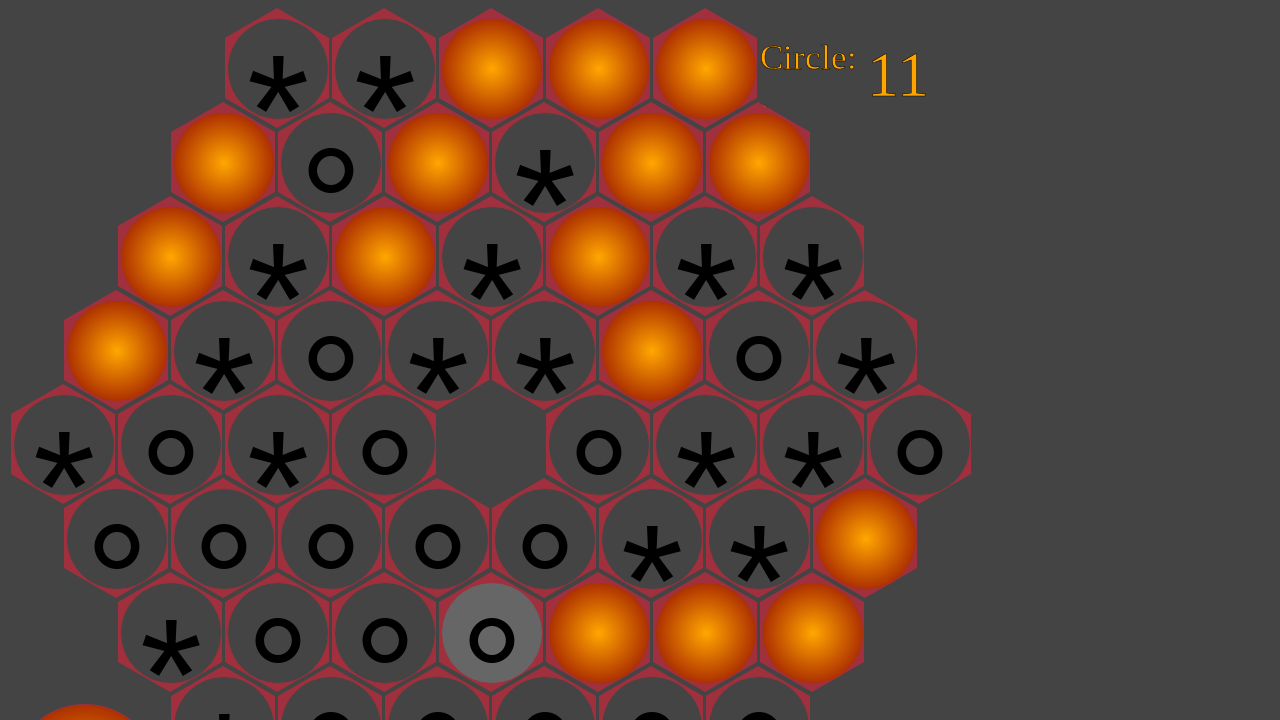

Clicked random unclicked element at index 14 at (706, 633) on .unclicked >> nth=14
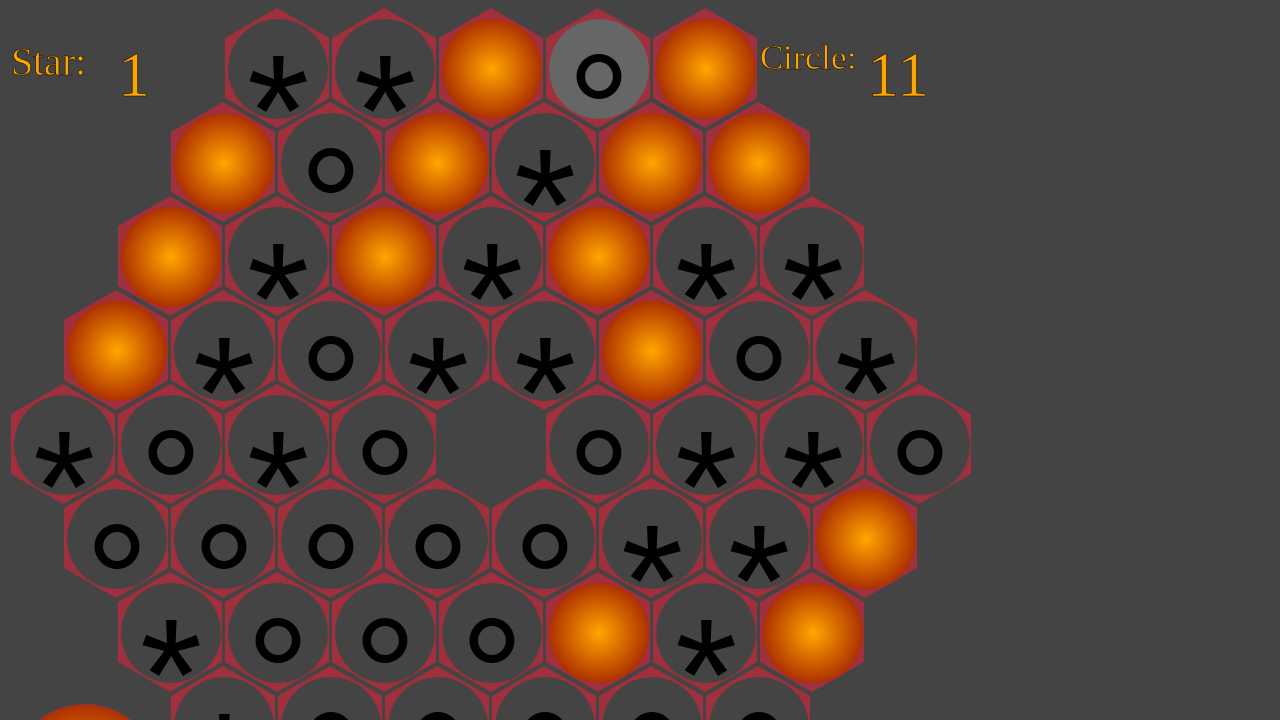

Waited 1000ms for page updates
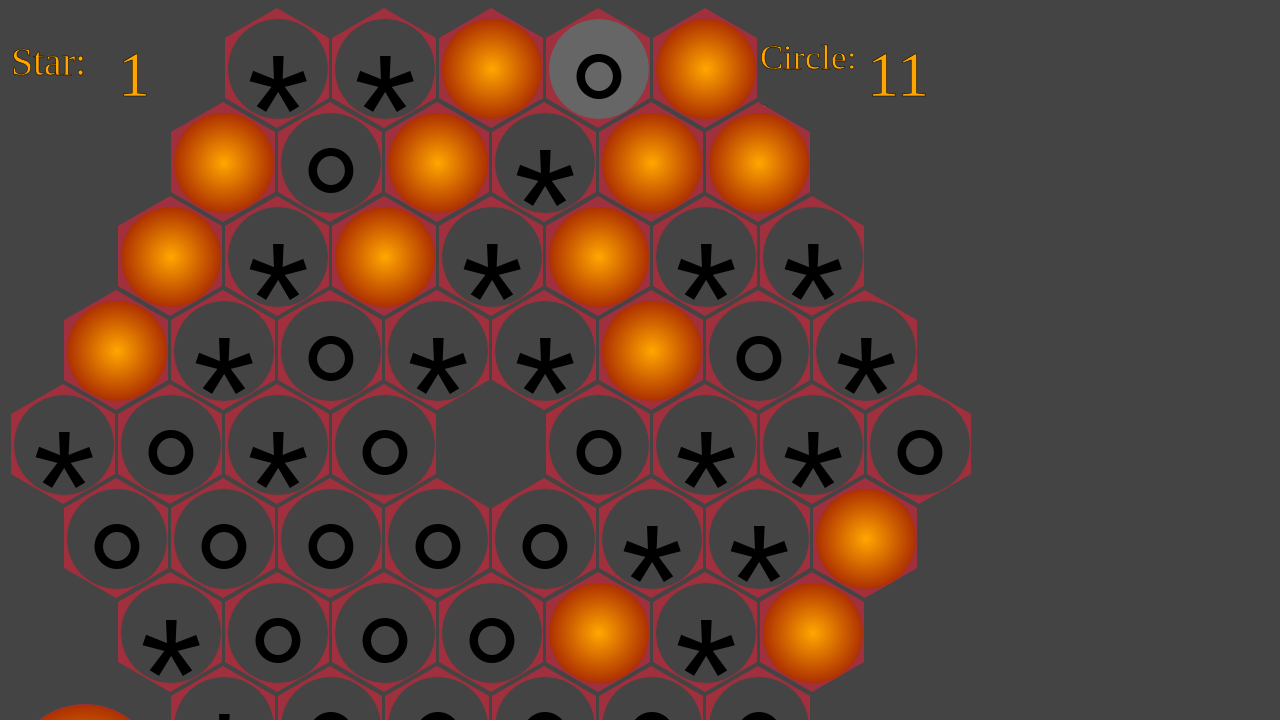

Updated unclicked elements list: 14 remaining
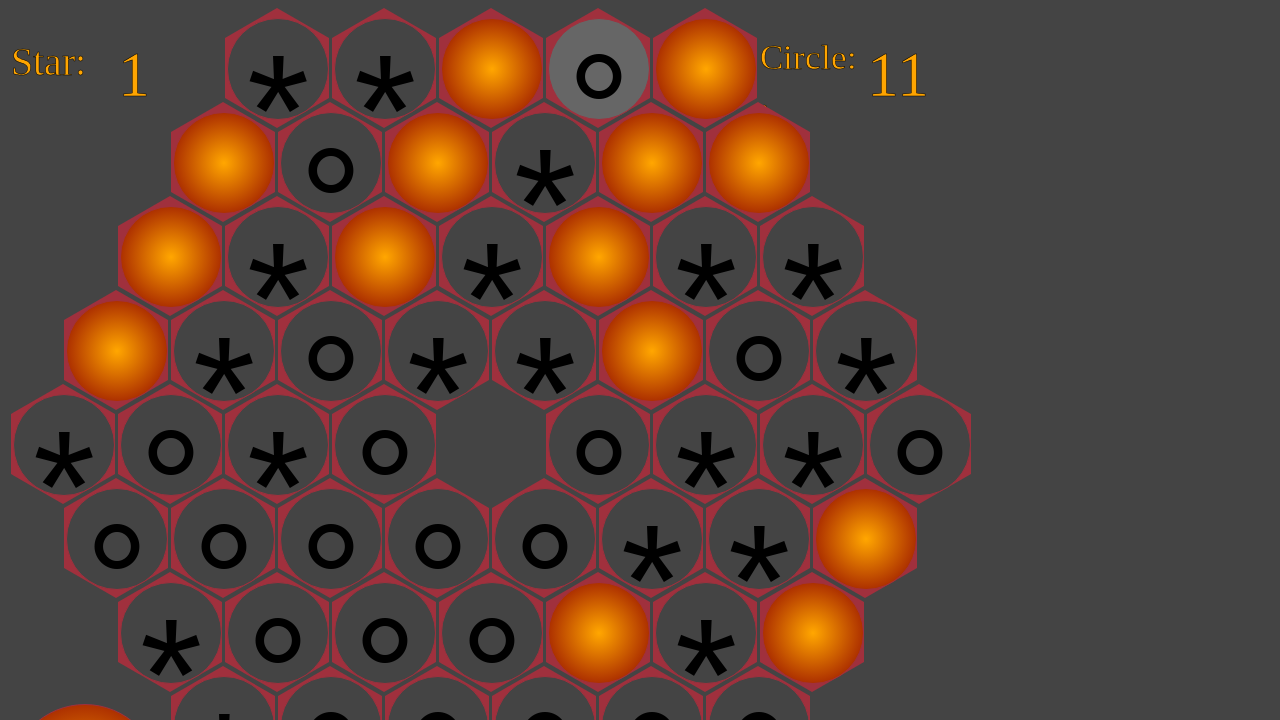

Clicked random unclicked element at index 9 at (117, 351) on .unclicked >> nth=9
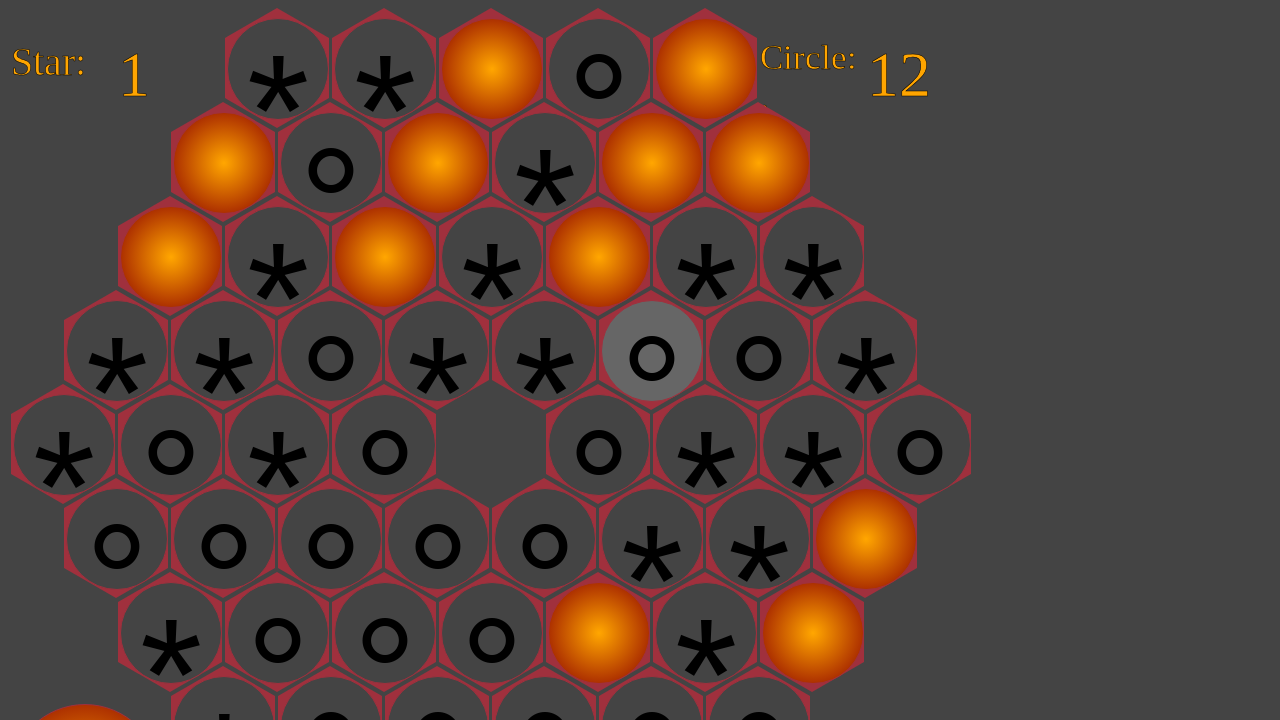

Waited 1000ms for page updates
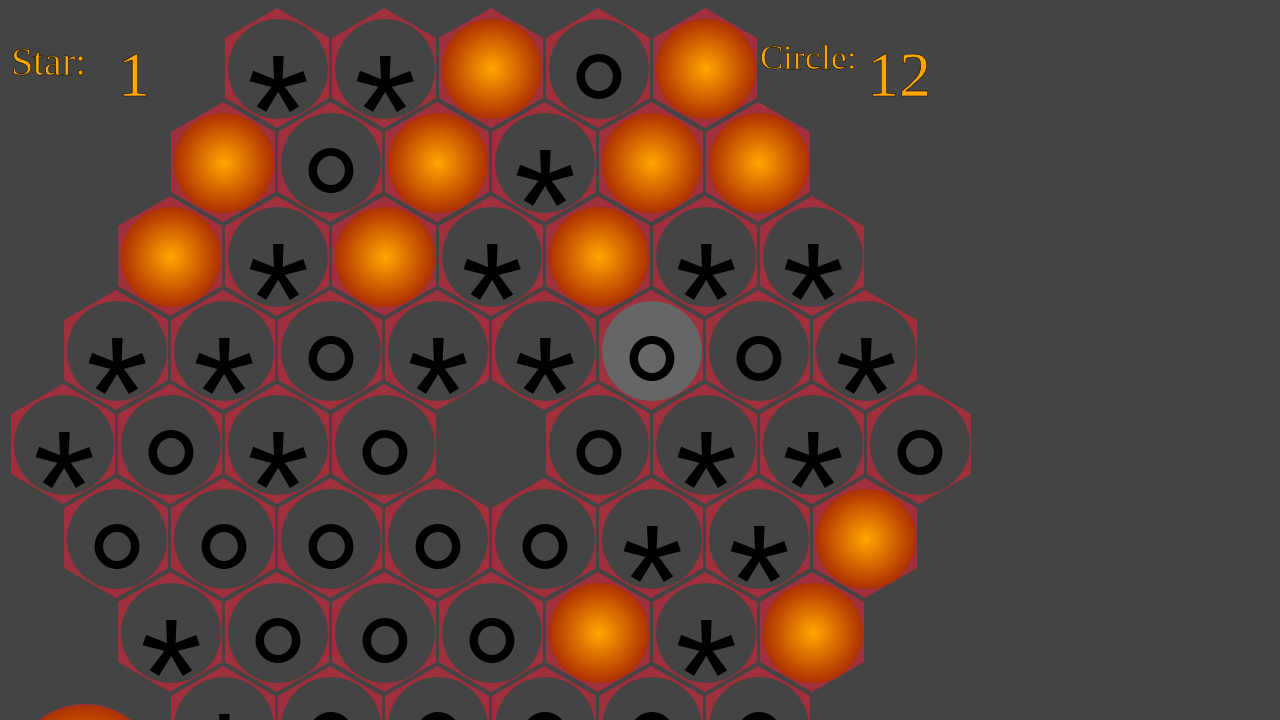

Updated unclicked elements list: 12 remaining
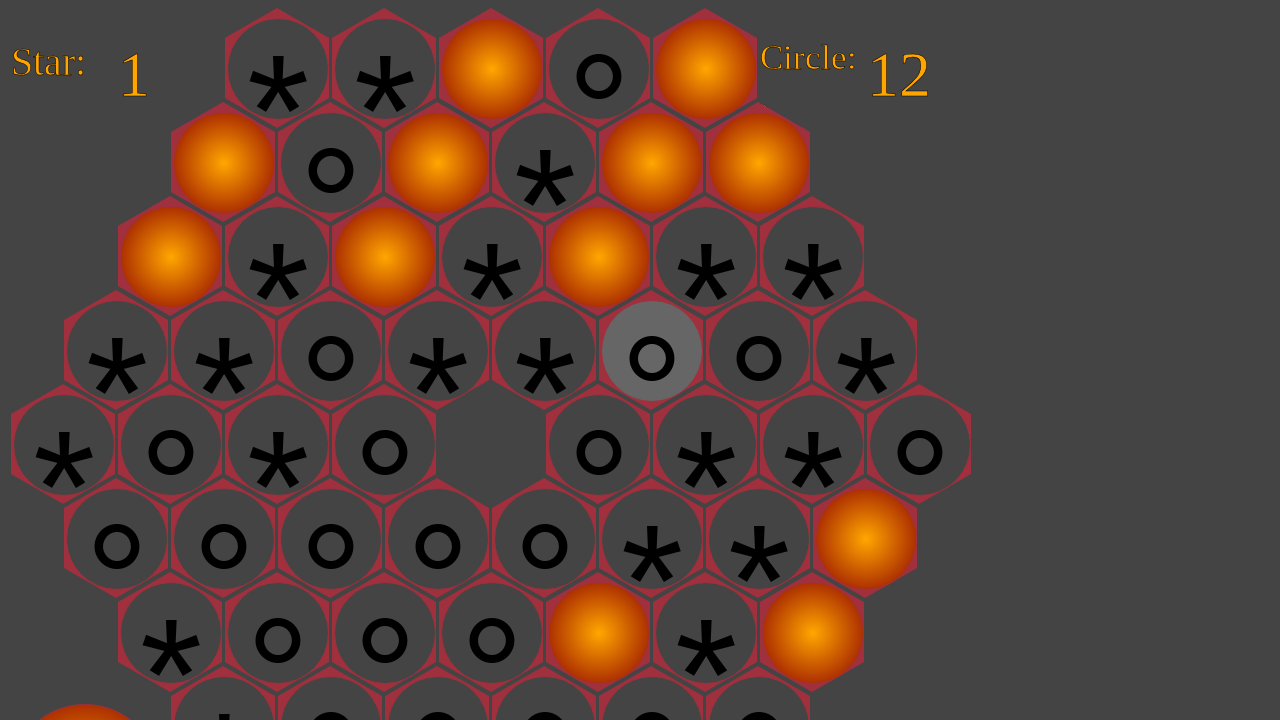

Clicked random unclicked element at index 10 at (599, 633) on .unclicked >> nth=10
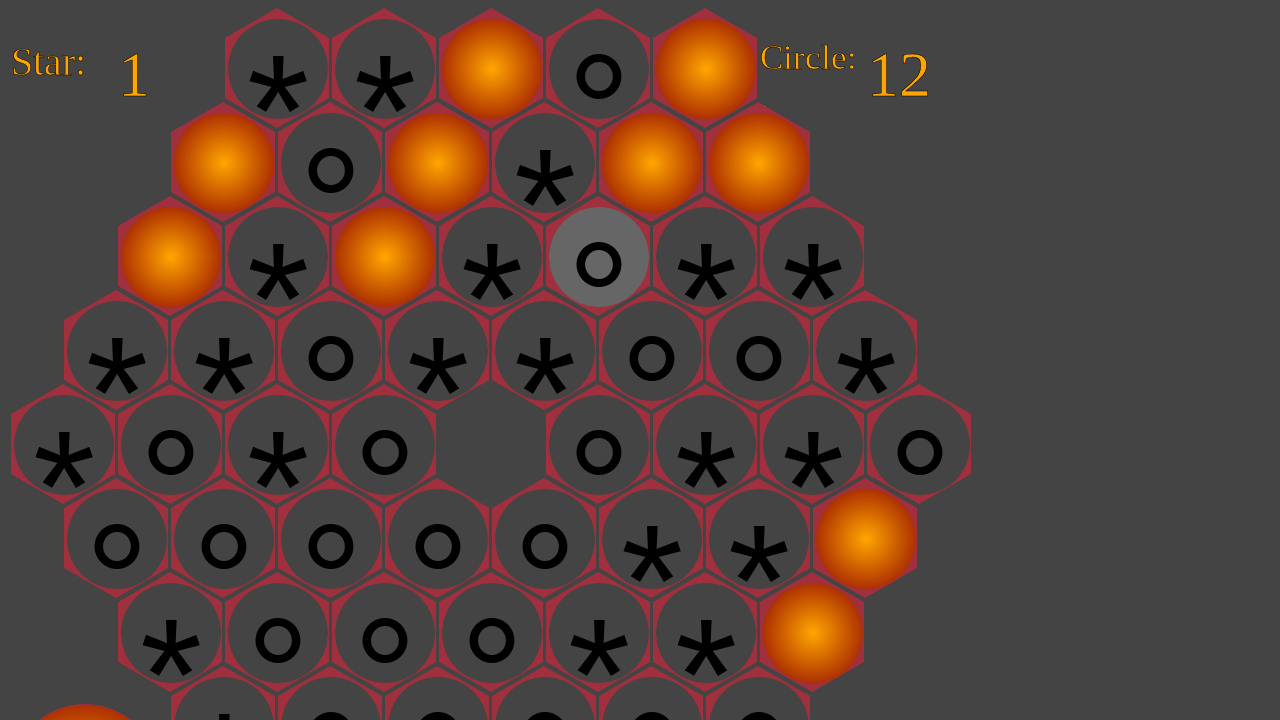

Waited 1000ms for page updates
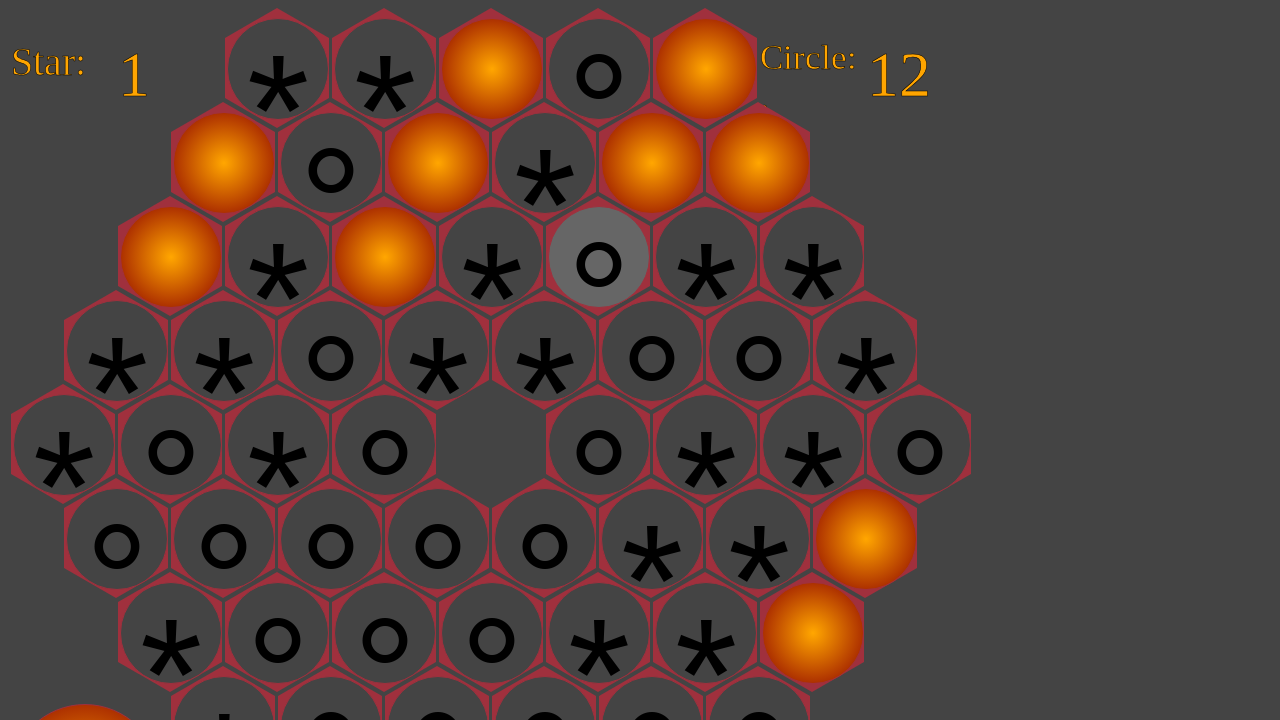

Updated unclicked elements list: 10 remaining
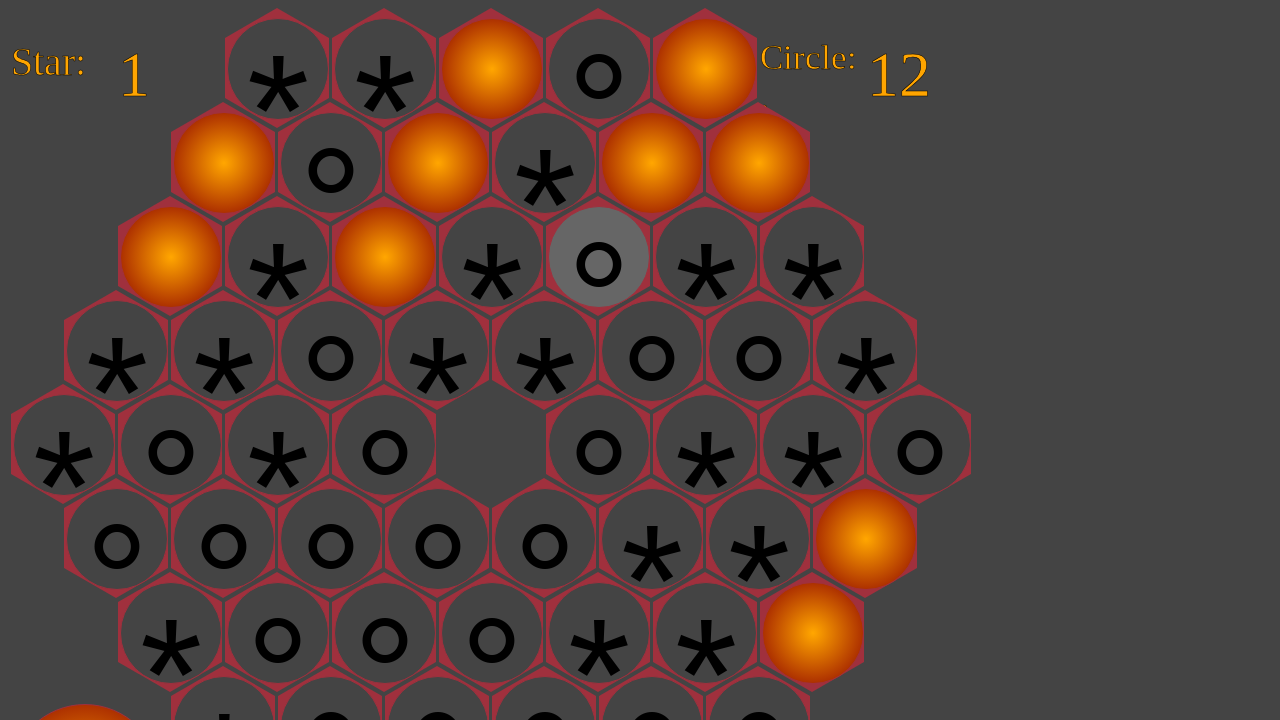

Clicked random unclicked element at index 7 at (385, 257) on .unclicked >> nth=7
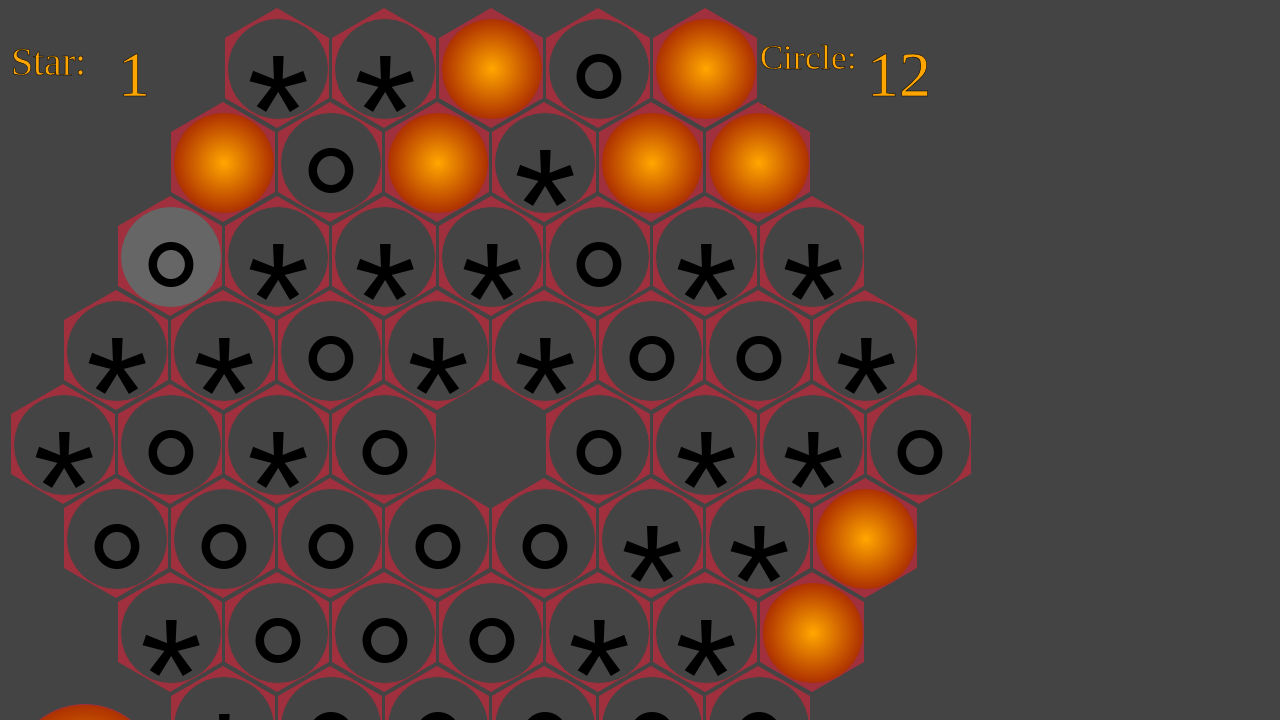

Waited 1000ms for page updates
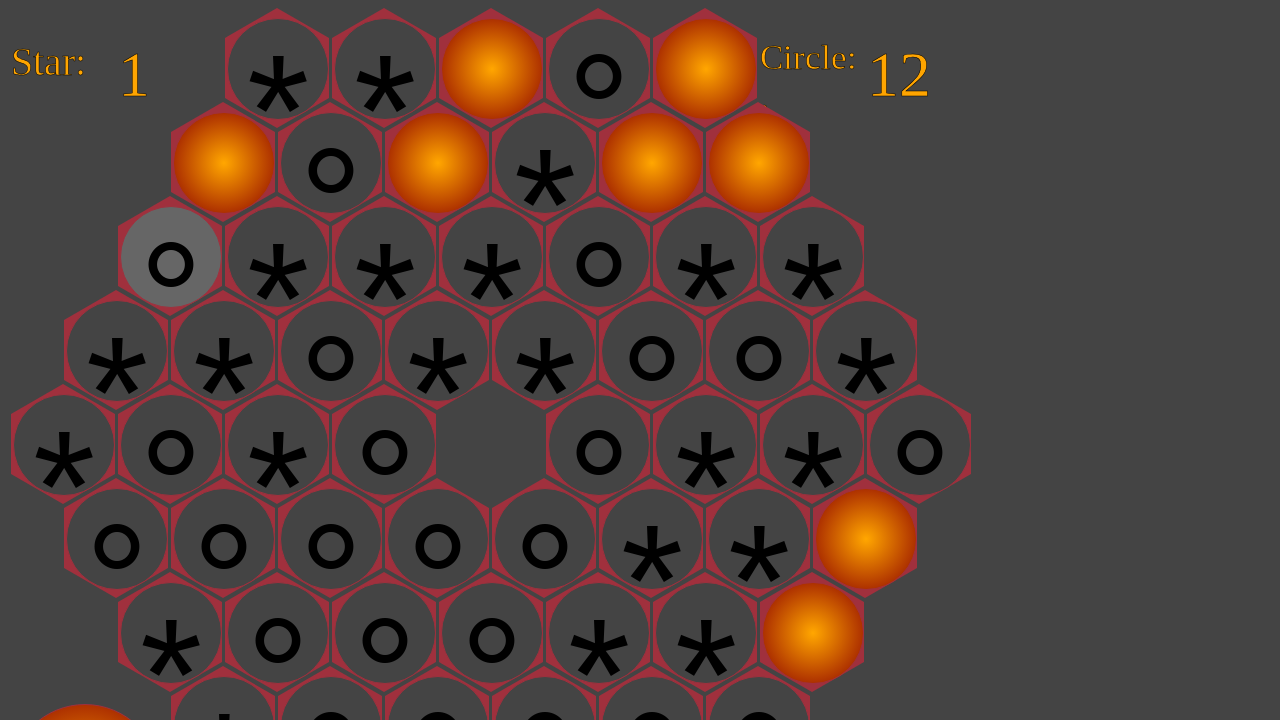

Updated unclicked elements list: 8 remaining
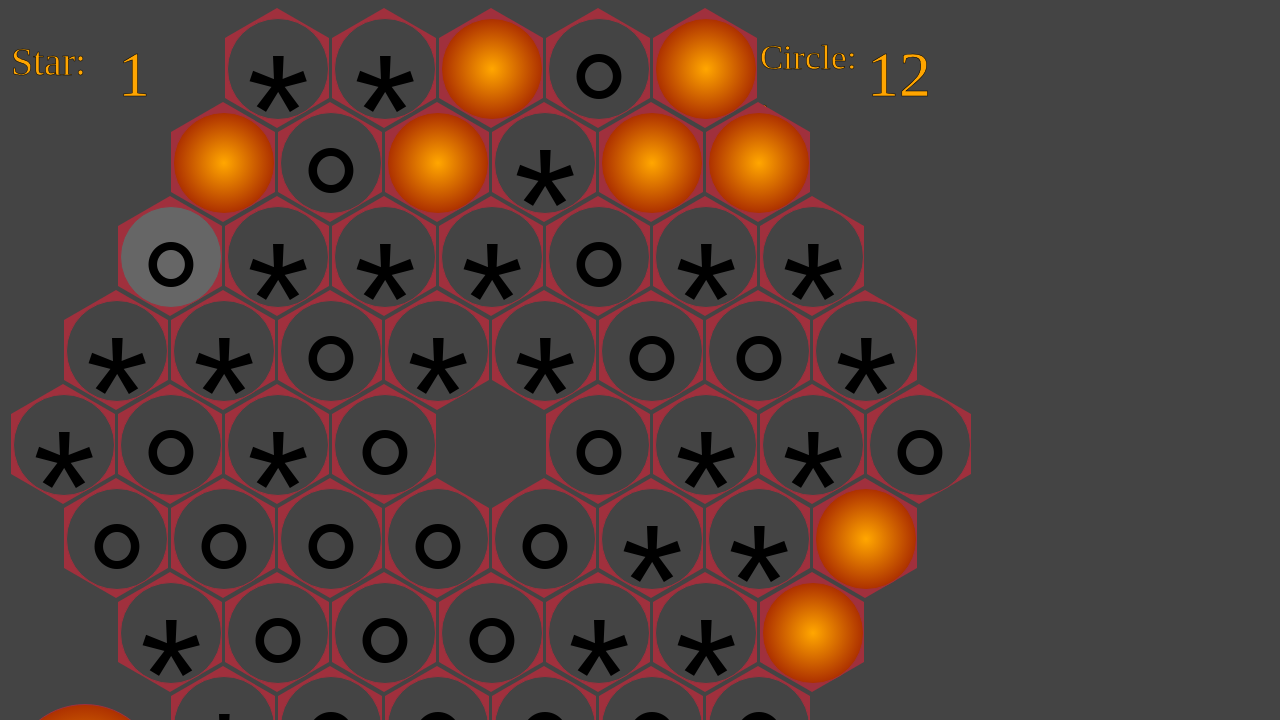

Clicked random unclicked element at index 0 at (492, 69) on .unclicked >> nth=0
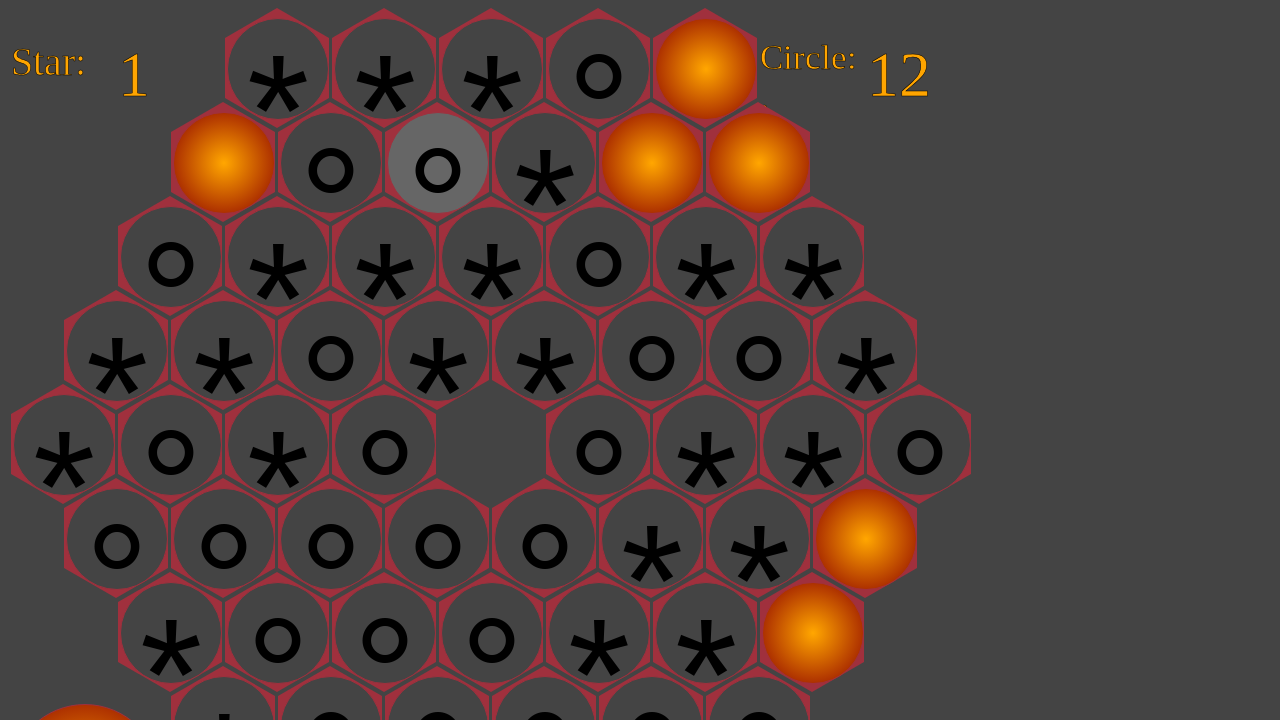

Waited 1000ms for page updates
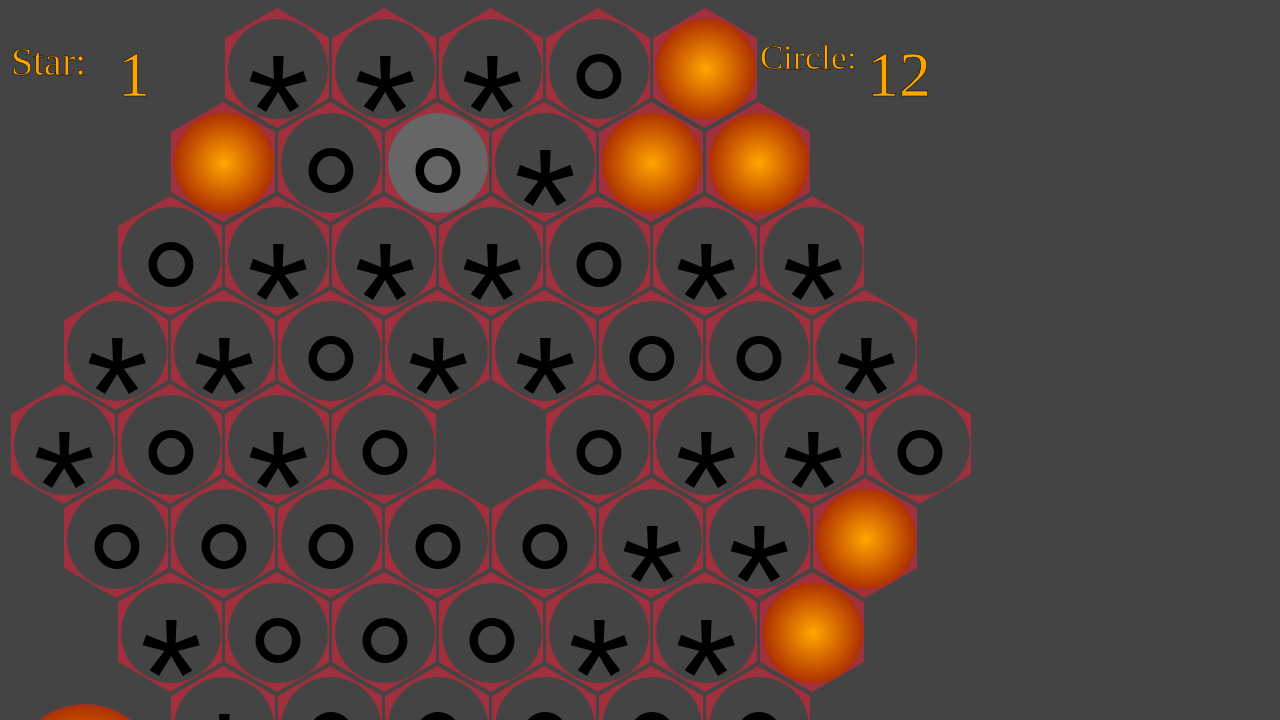

Updated unclicked elements list: 6 remaining
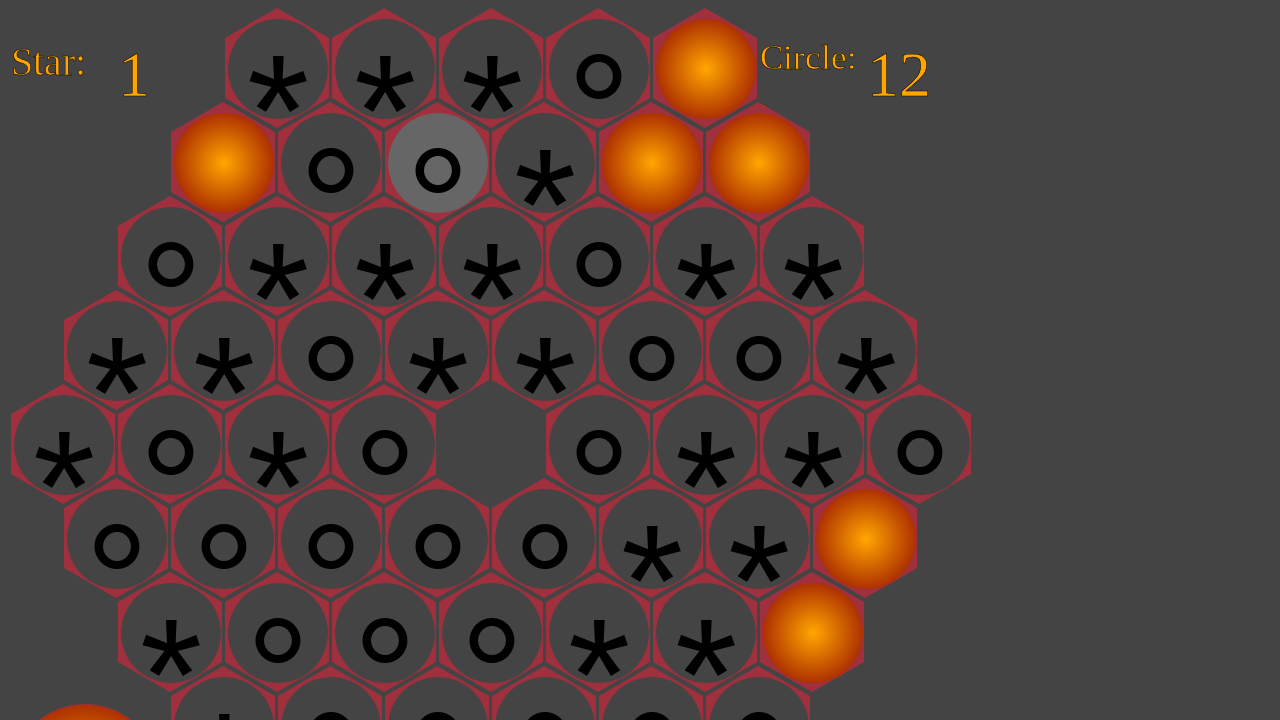

Clicked random unclicked element at index 5 at (813, 633) on .unclicked >> nth=5
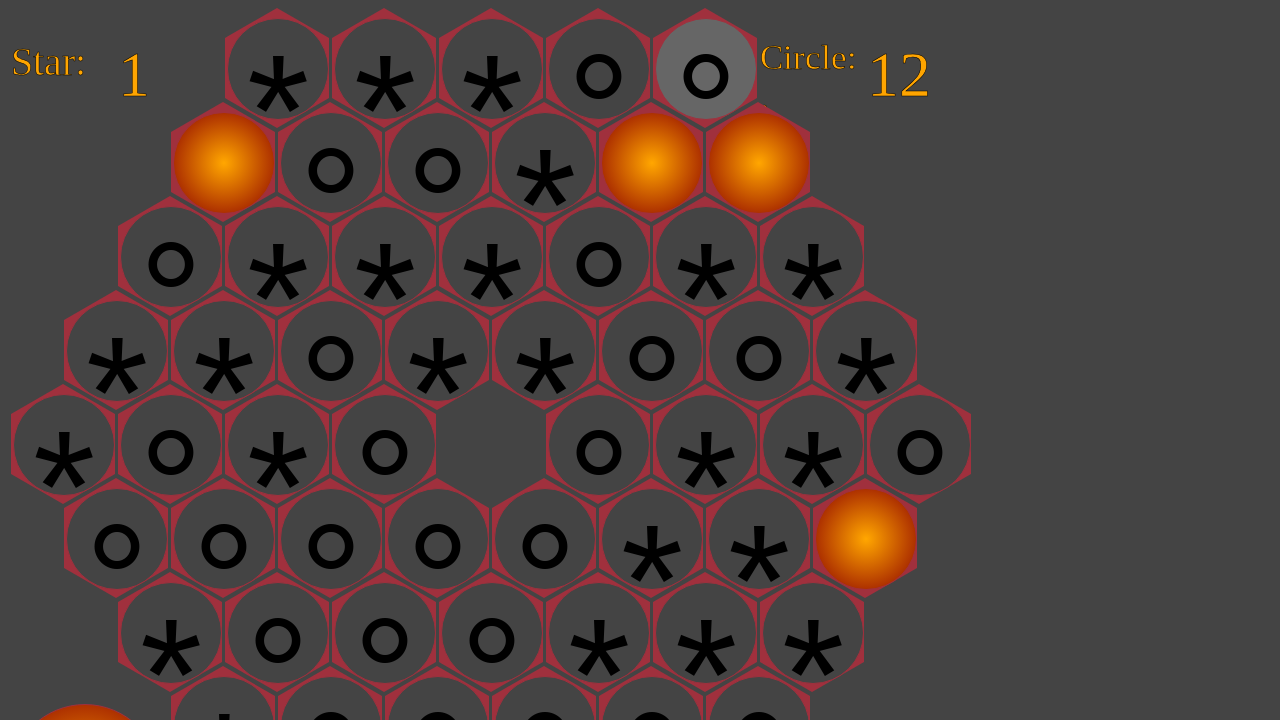

Waited 1000ms for page updates
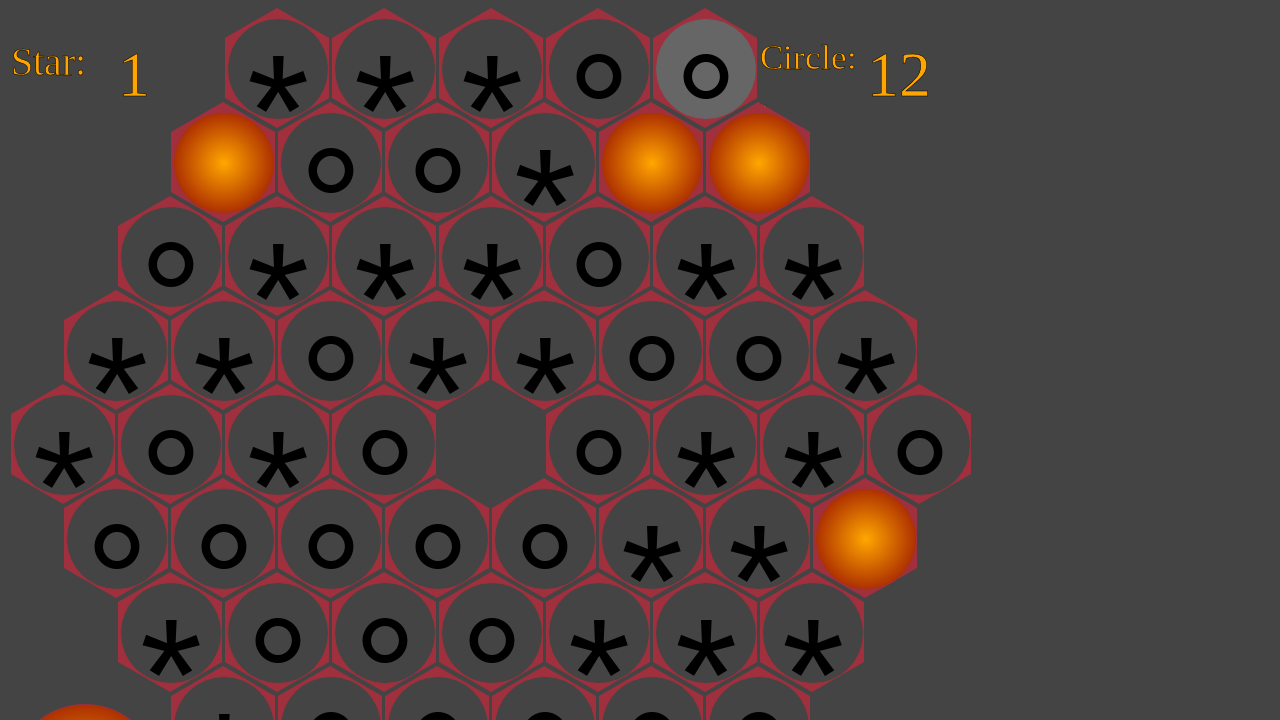

Updated unclicked elements list: 4 remaining
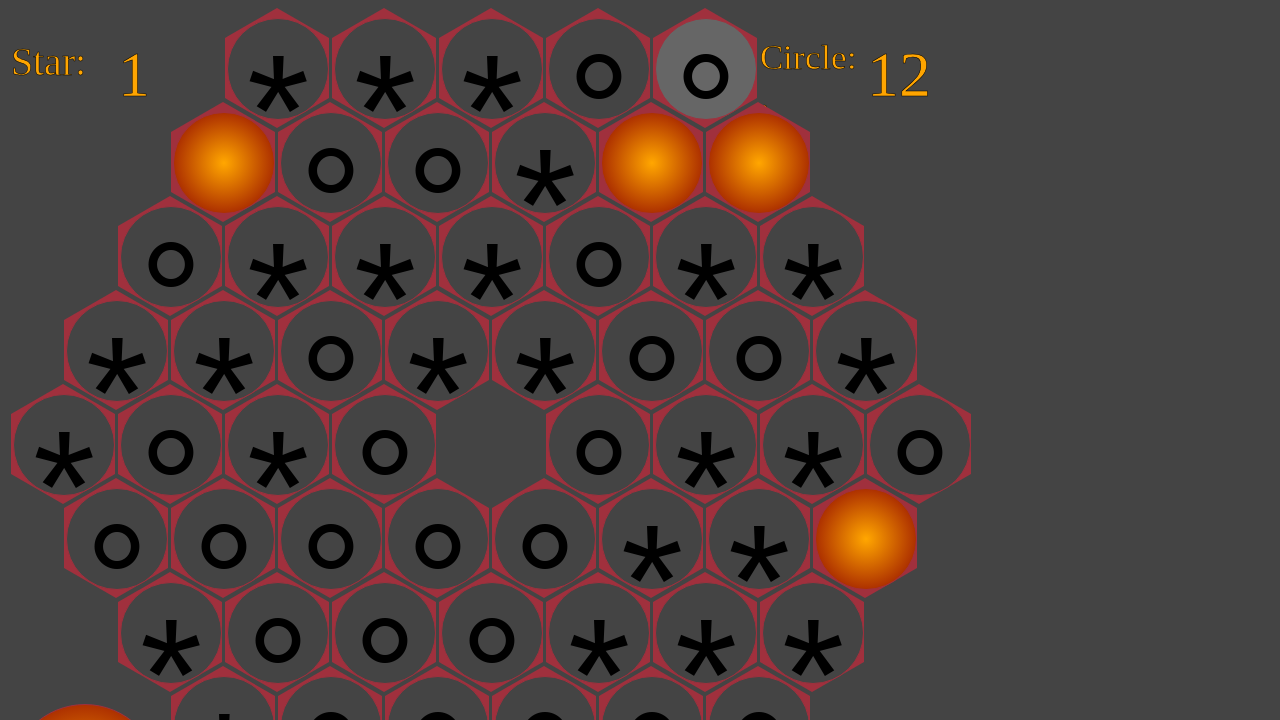

Clicked random unclicked element at index 1 at (652, 163) on .unclicked >> nth=1
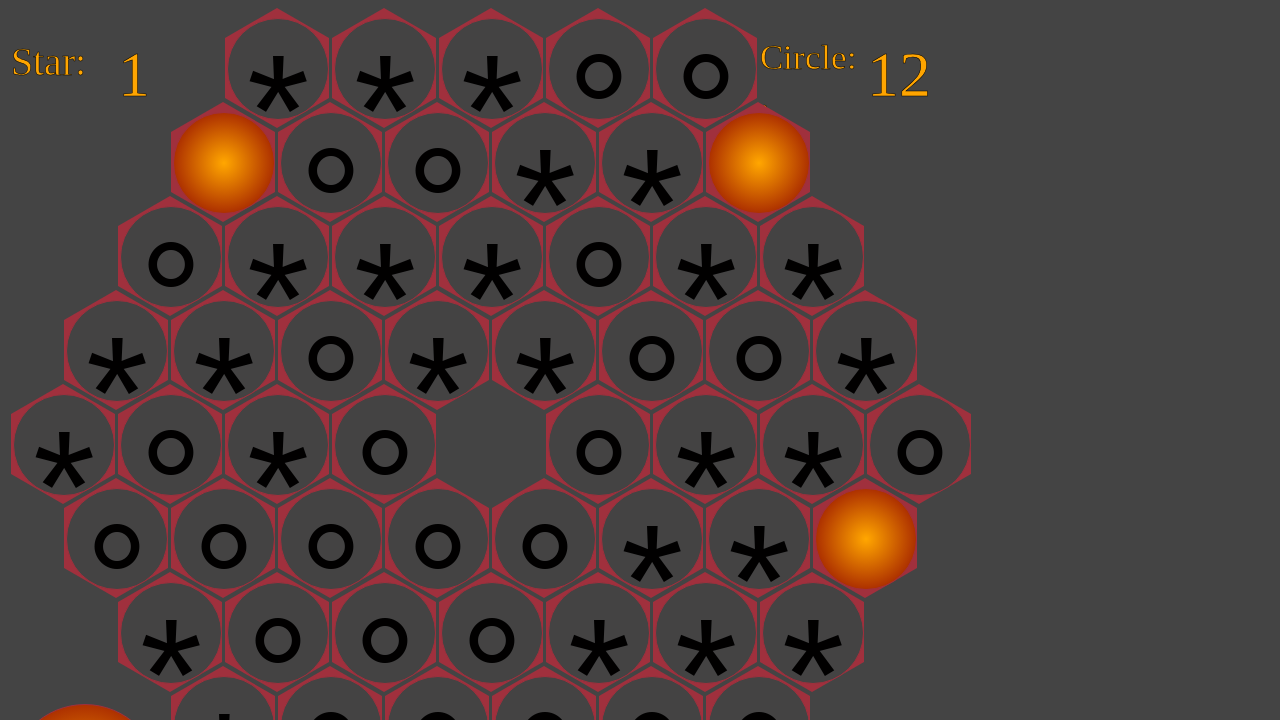

Waited 1000ms for page updates
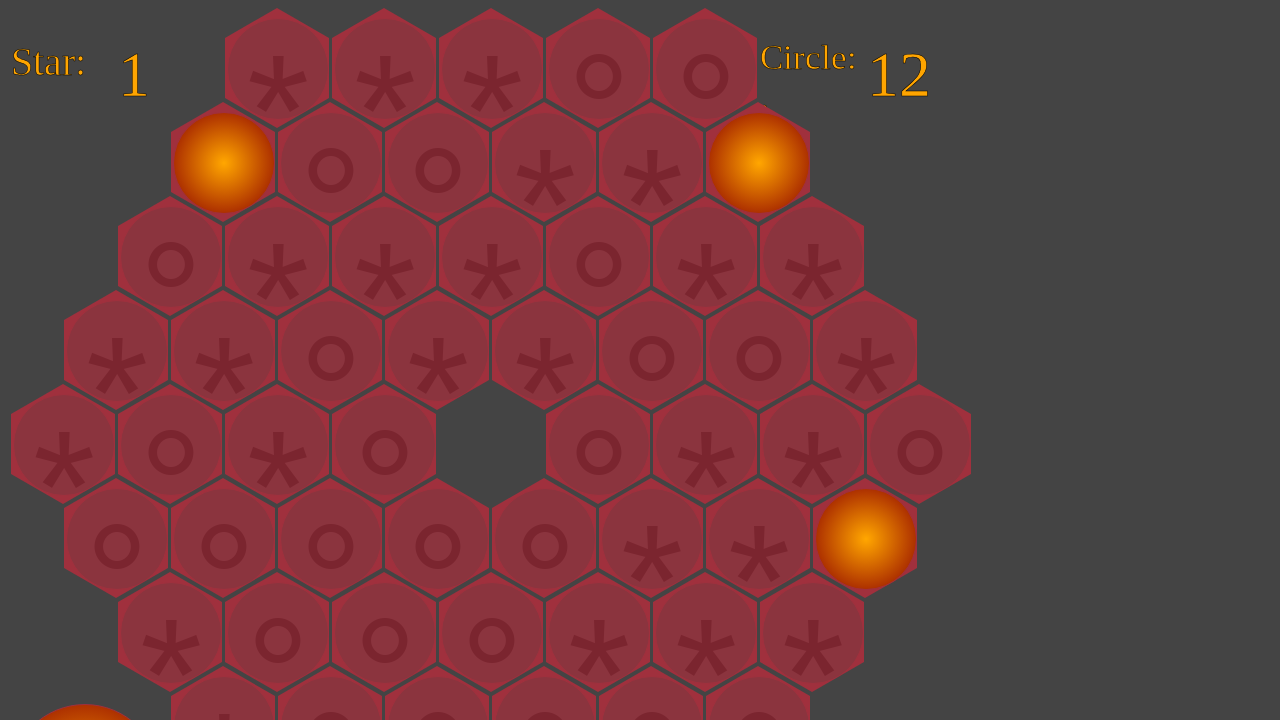

Updated unclicked elements list: 3 remaining
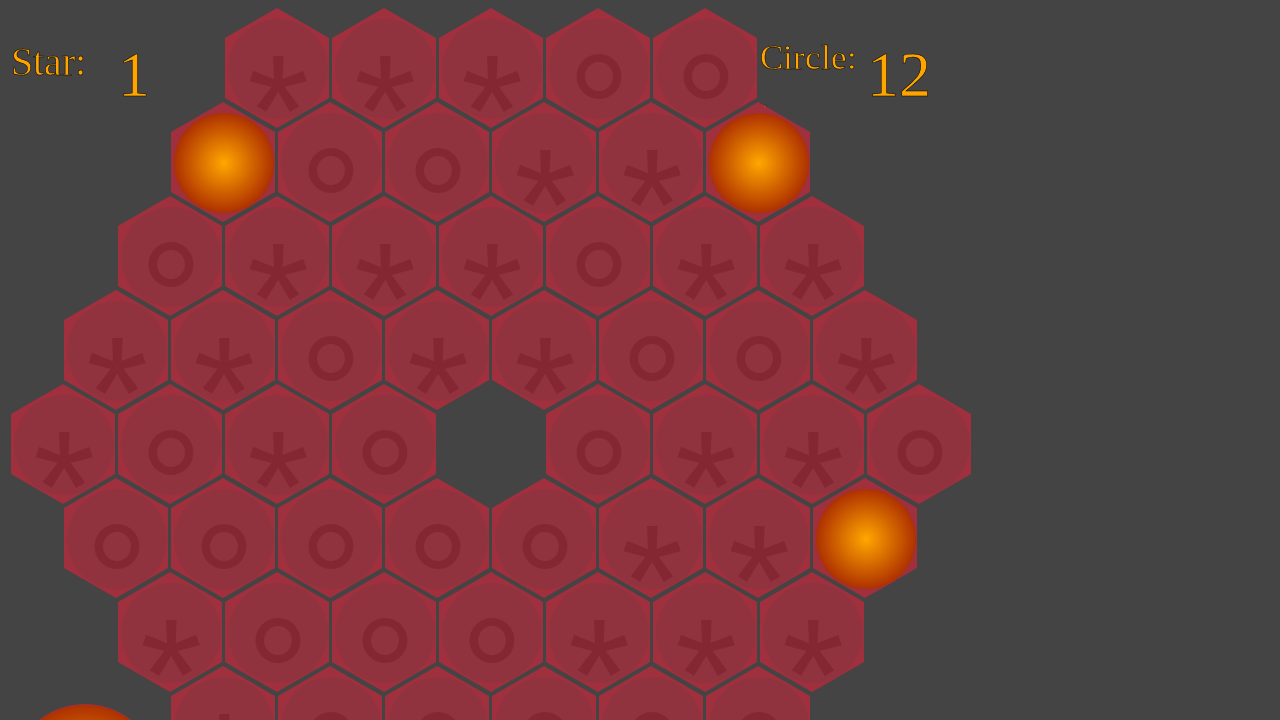

Clicked random unclicked element at index 1 at (759, 163) on .unclicked >> nth=1
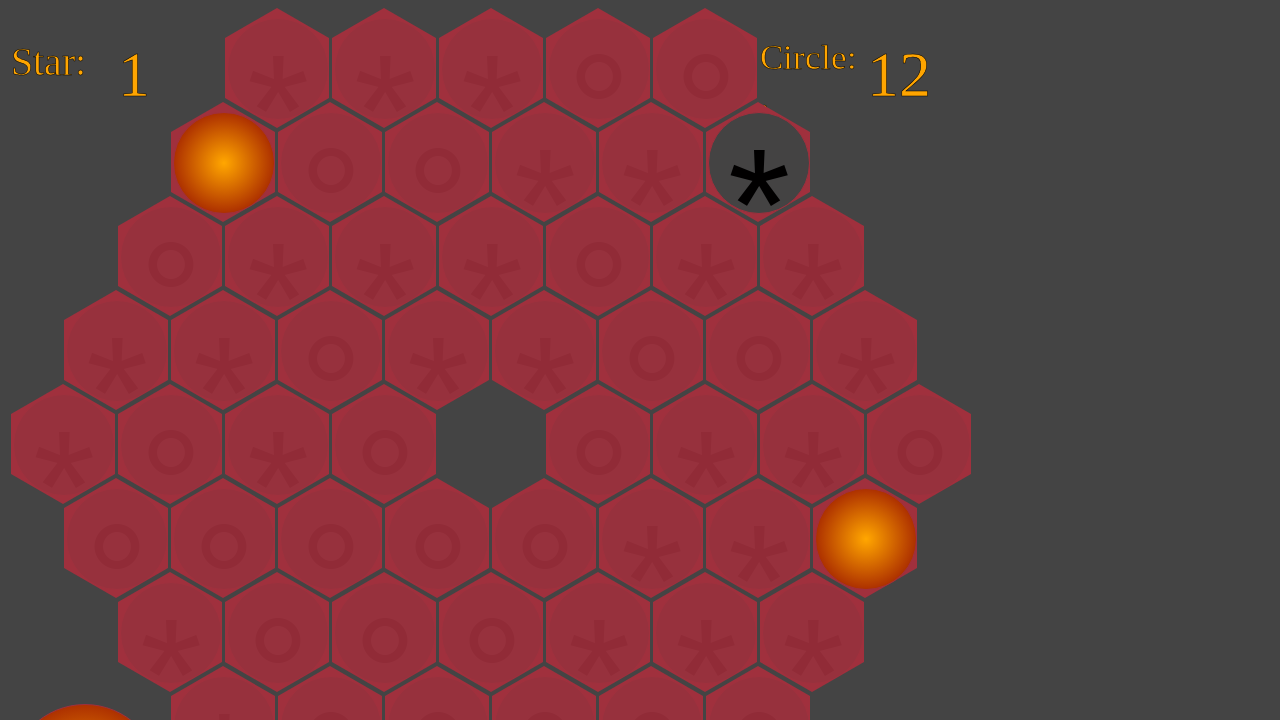

Waited 1000ms for page updates
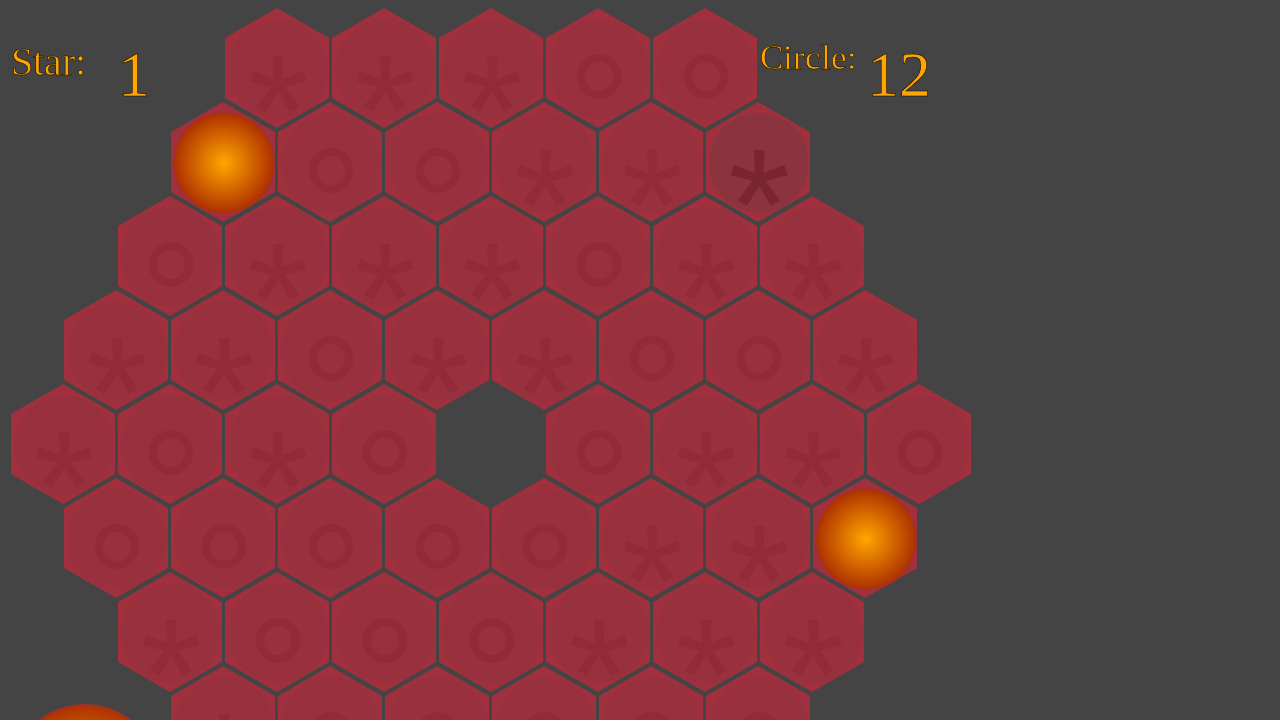

Updated unclicked elements list: 2 remaining
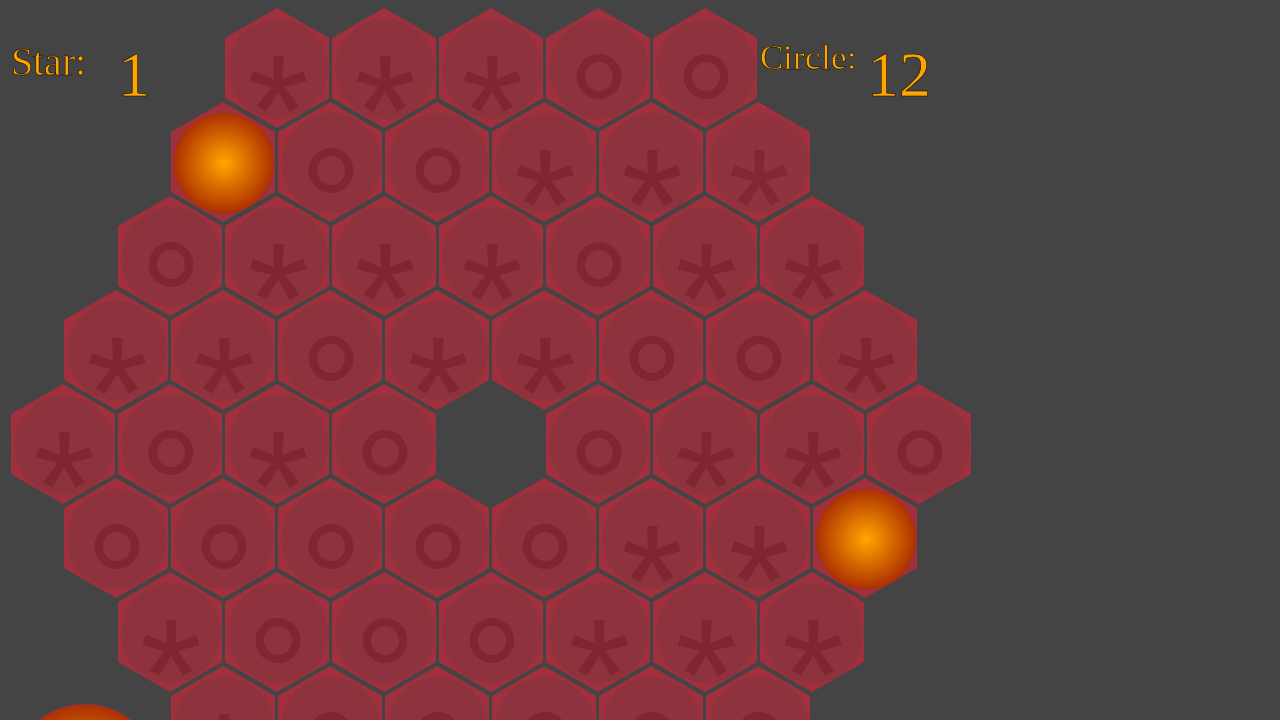

Clicked random unclicked element at index 1 at (866, 539) on .unclicked >> nth=1
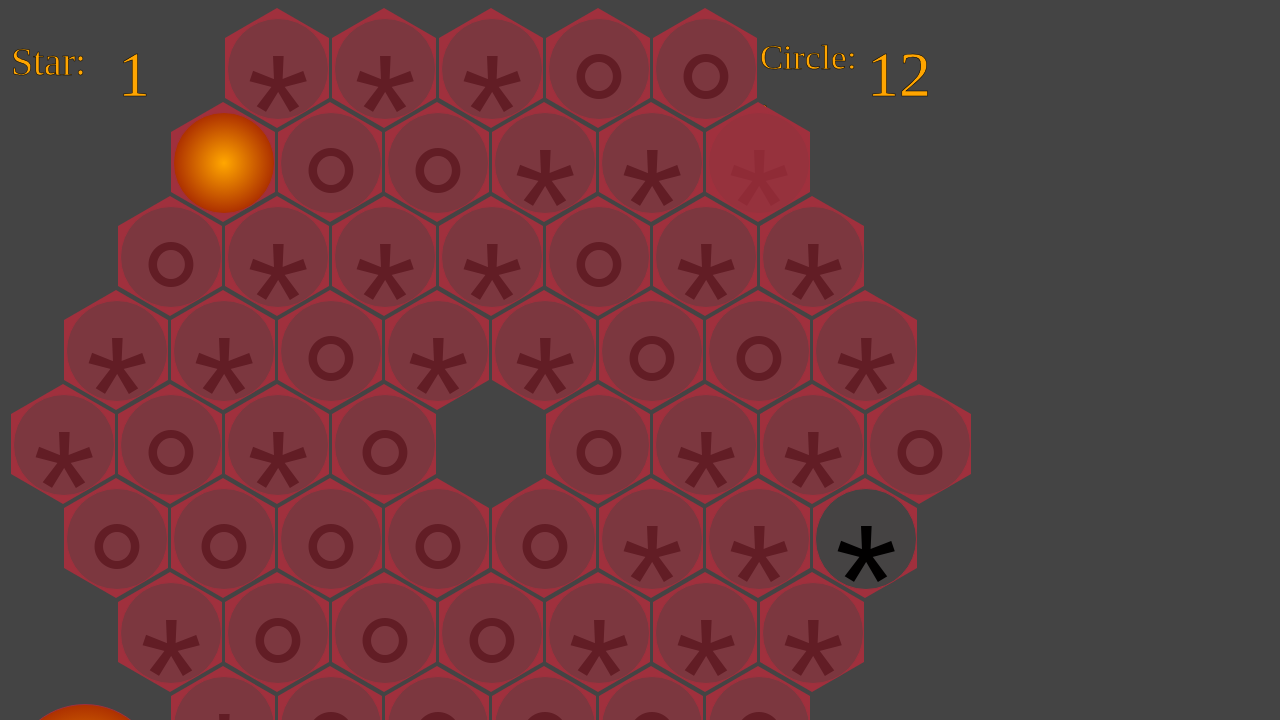

Waited 1000ms for page updates
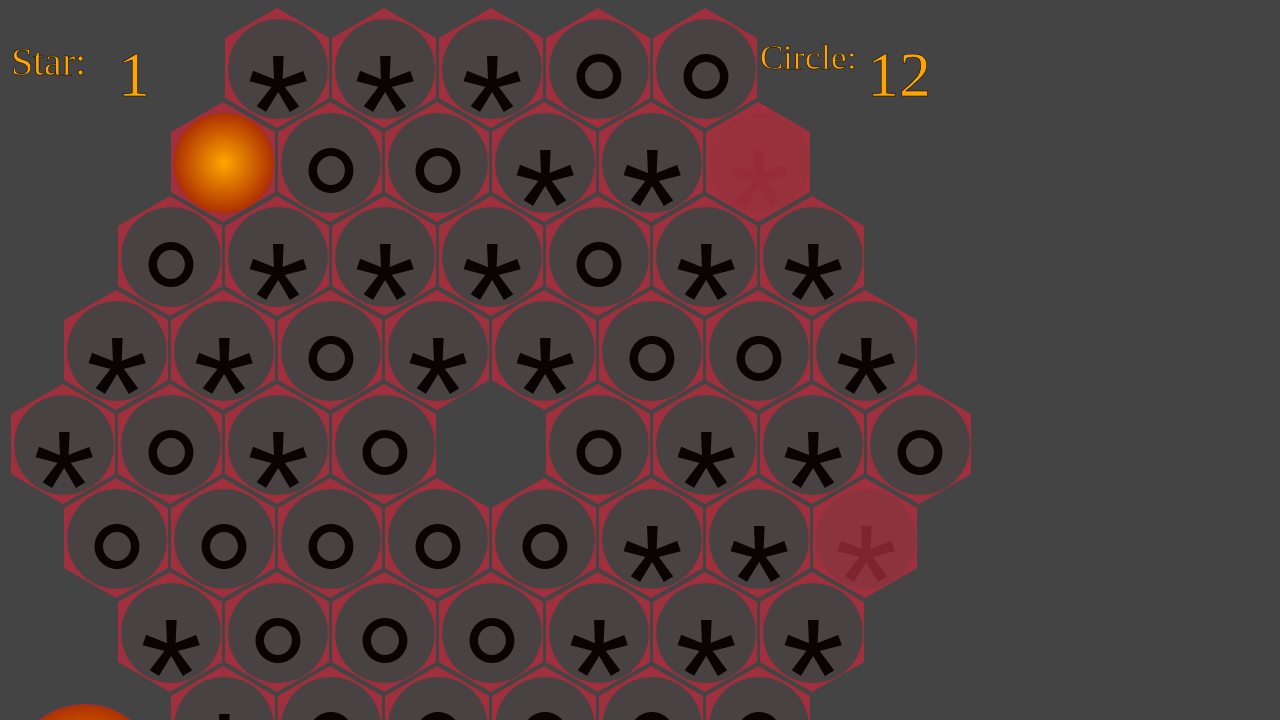

Updated unclicked elements list: 1 remaining
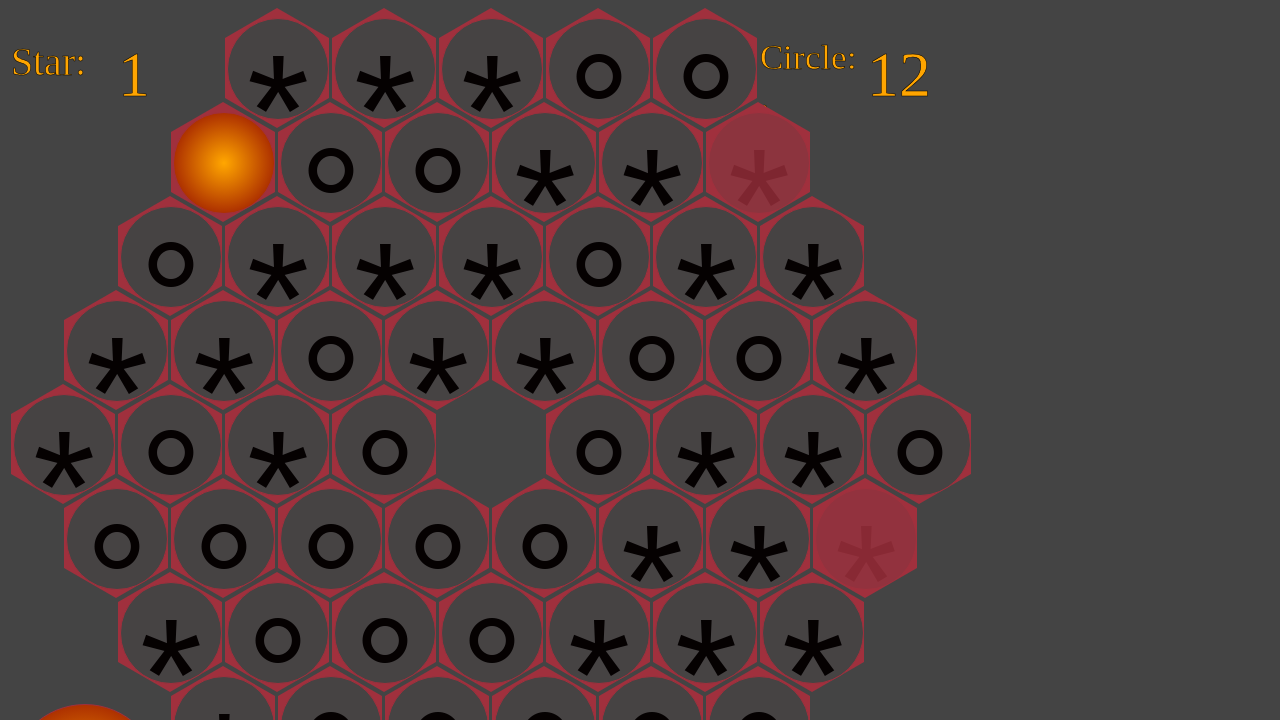

Clicked random unclicked element at index 0 at (224, 163) on .unclicked >> nth=0
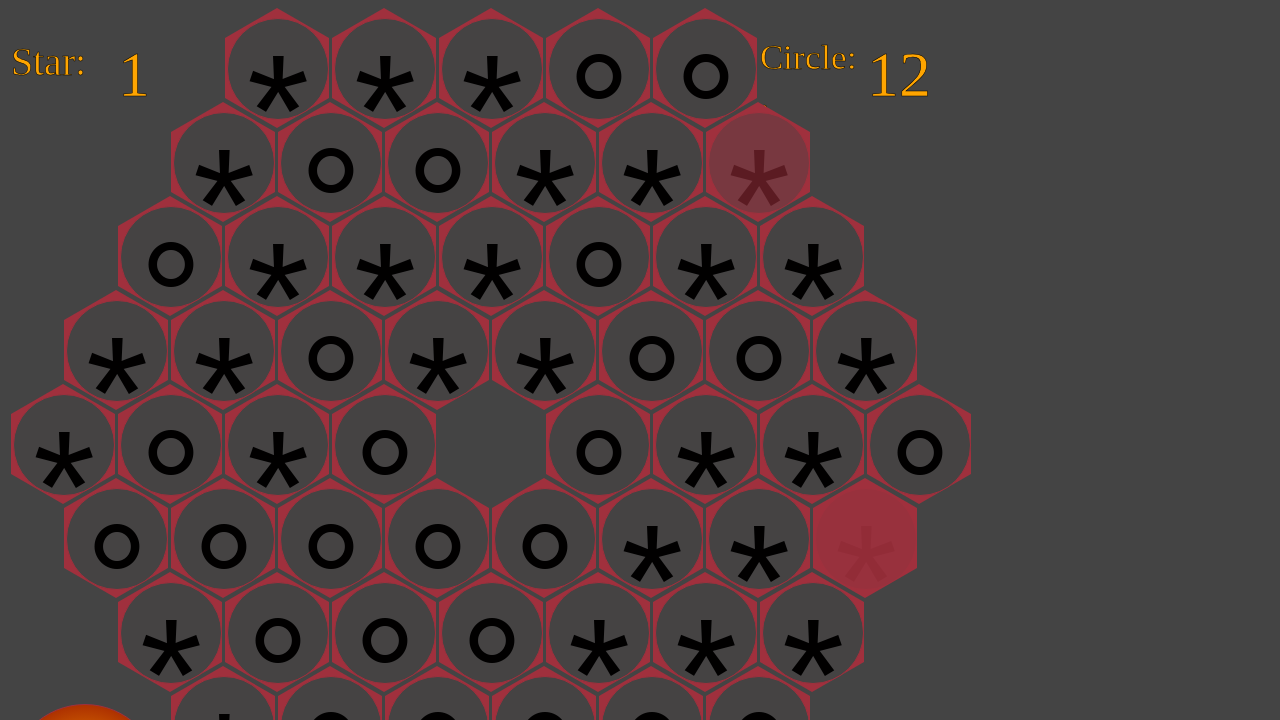

Waited 1000ms for page updates
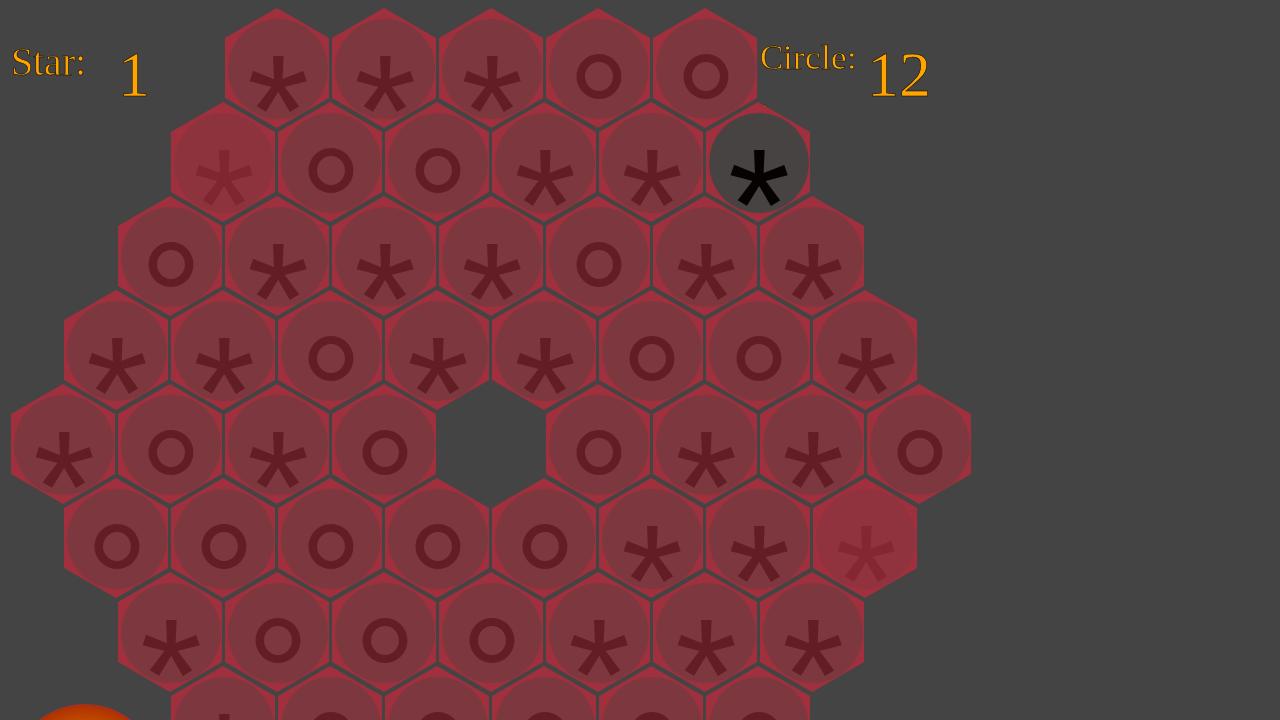

Updated unclicked elements list: 0 remaining
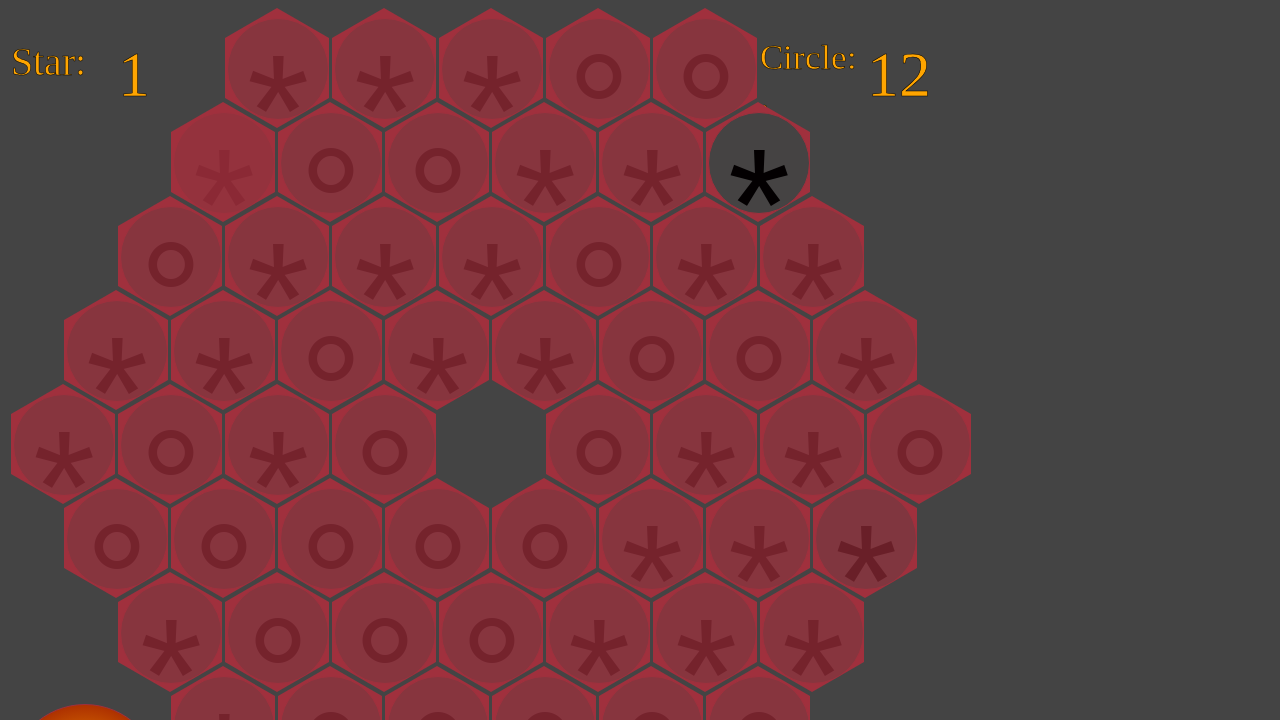

All unclicked elements have been clicked
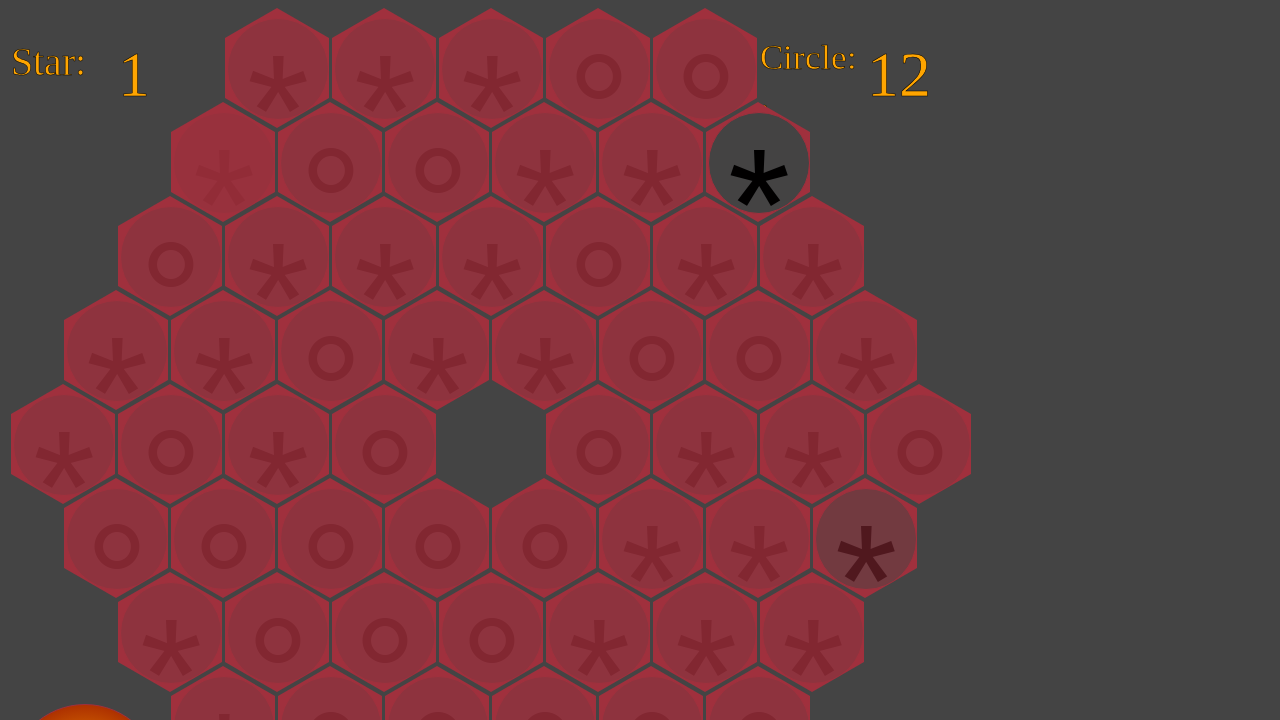

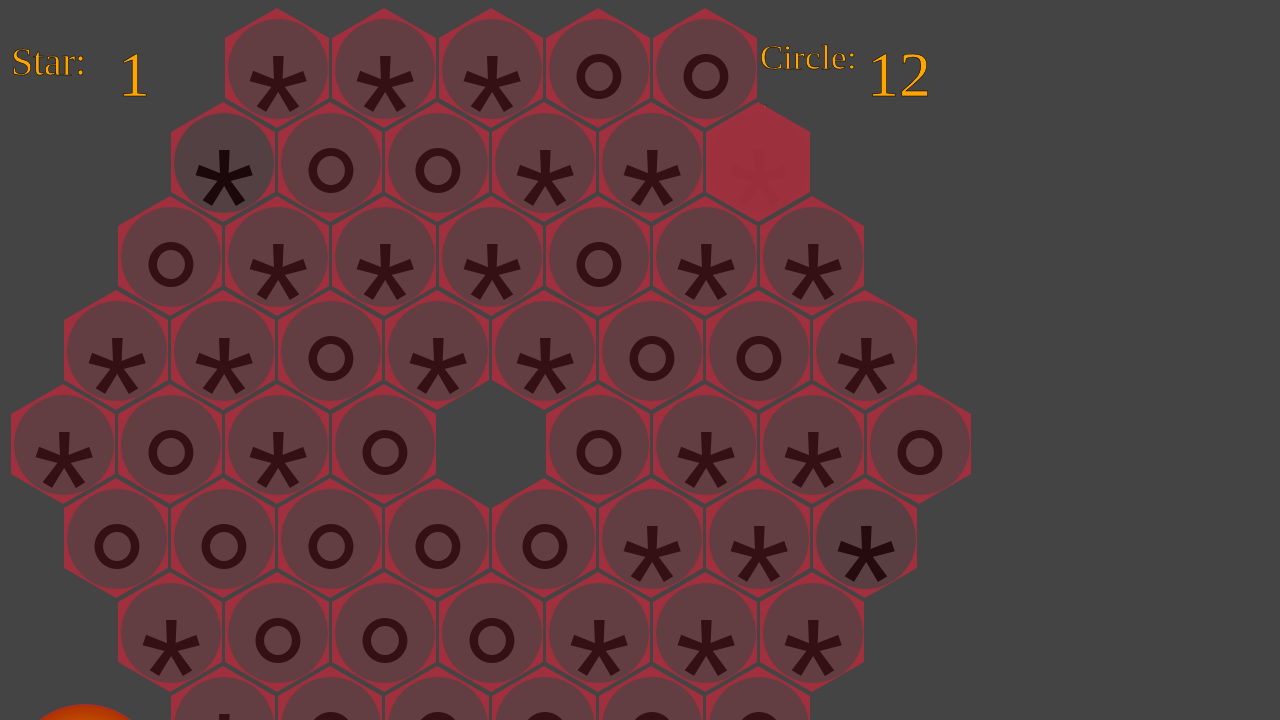